Tests multi-tab handling by clicking all external links that open in new tabs on selenium.dev, then iterates through each tab to verify pages loaded, and finally closes all tabs except the main page.

Starting URL: https://www.selenium.dev/

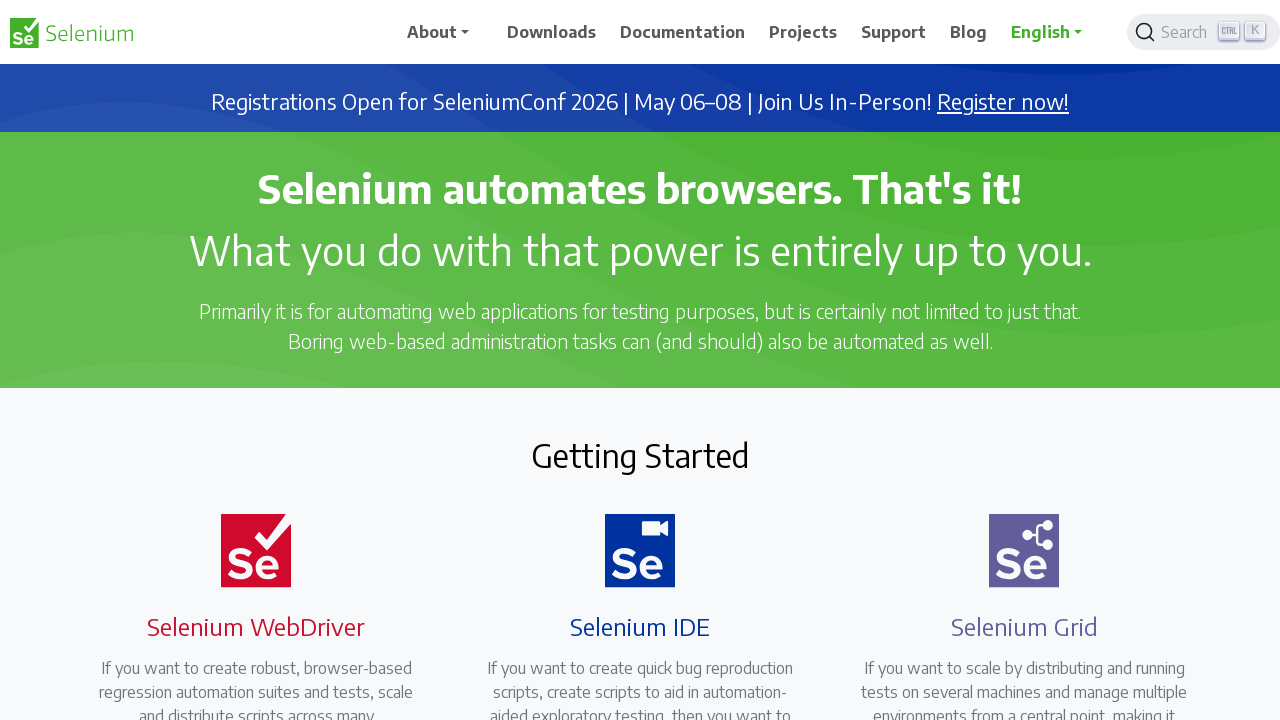

Stored main page reference
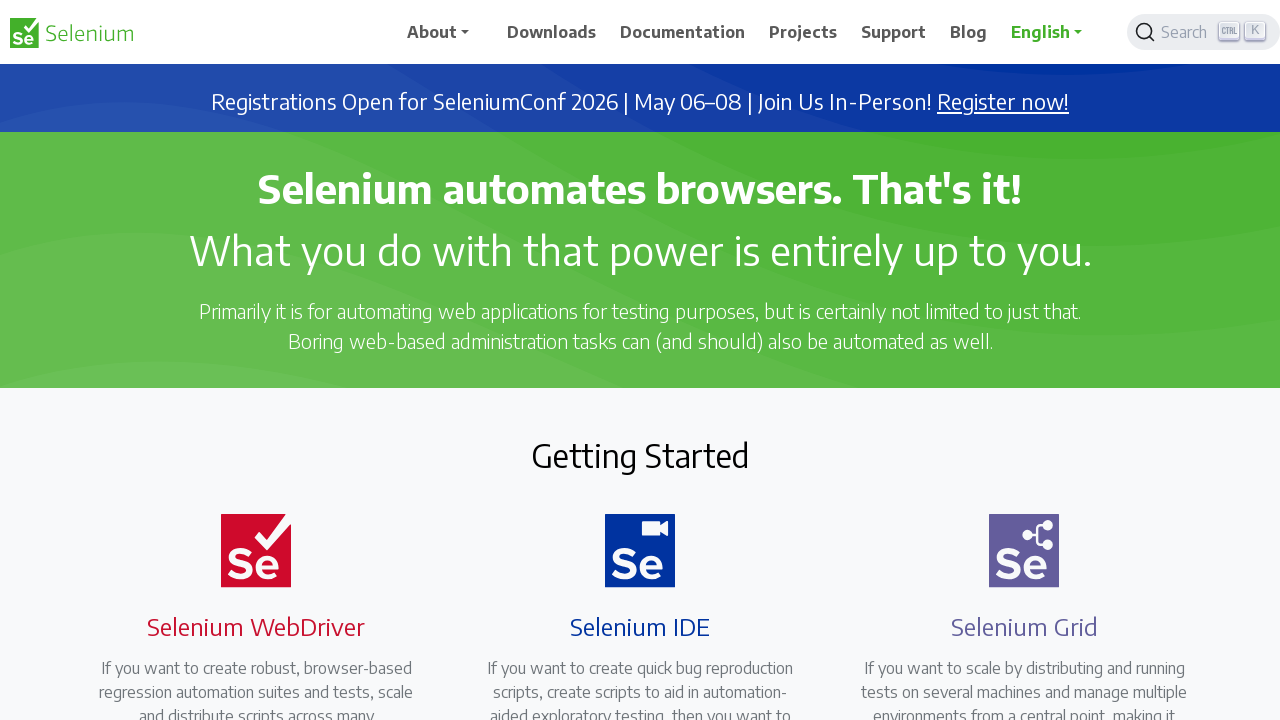

Located all external links with target='_blank' on selenium.dev
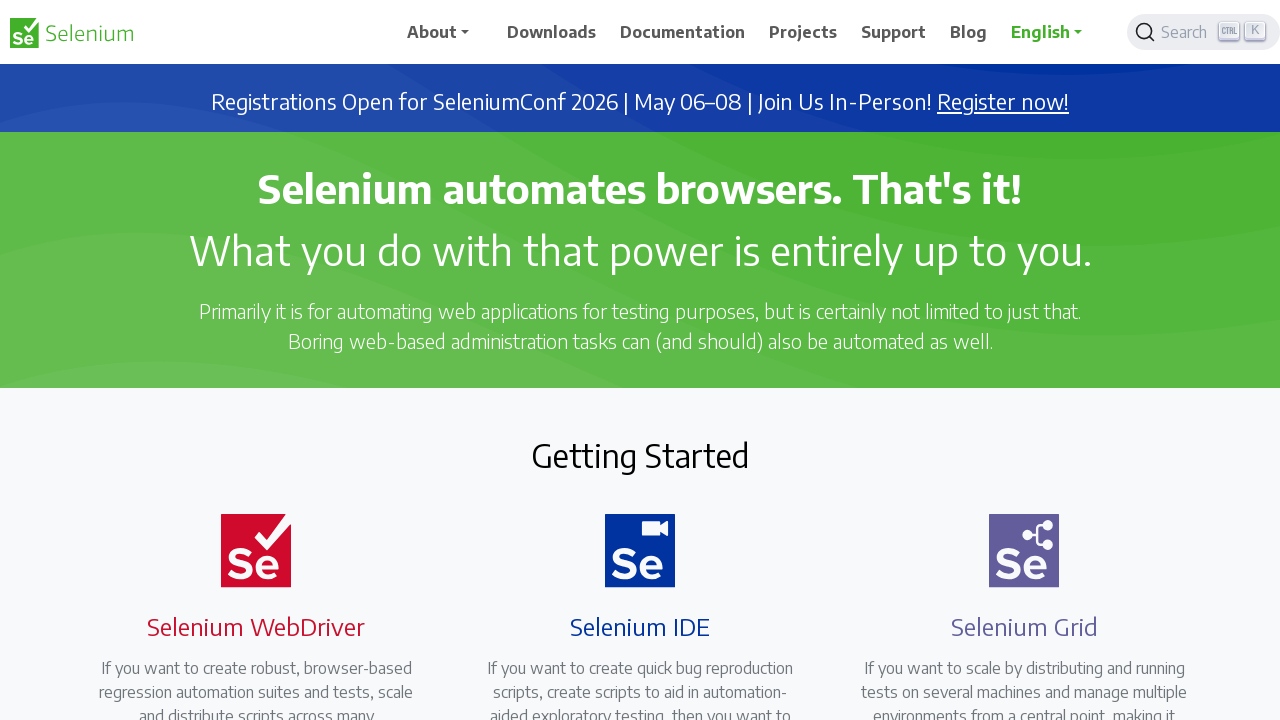

Retrieved href attribute from link: https://seleniumconf.com/register/?utm_medium=Referral&utm_source=selenium.dev&utm_campaign=register
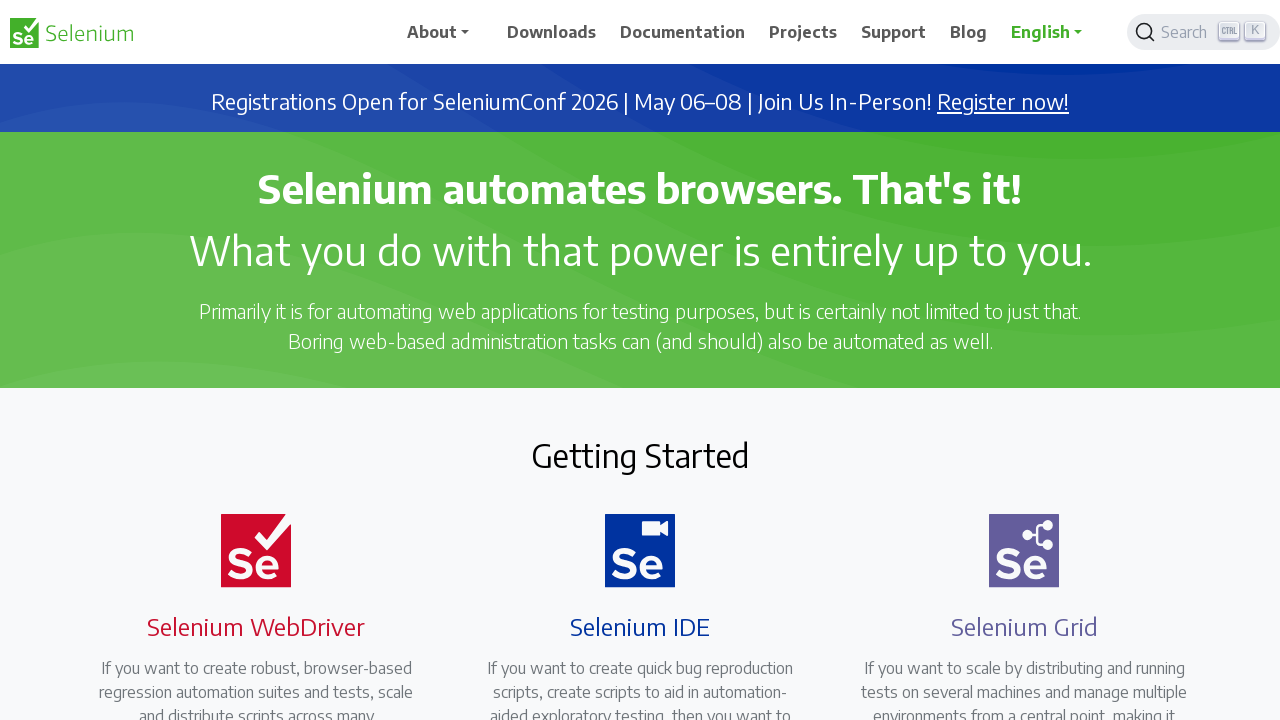

Clicked external link to open new tab: https://seleniumconf.com/register/?utm_medium=Referral&utm_source=selenium.dev&utm_campaign=register at (1003, 102) on a[target='_blank'] >> nth=0
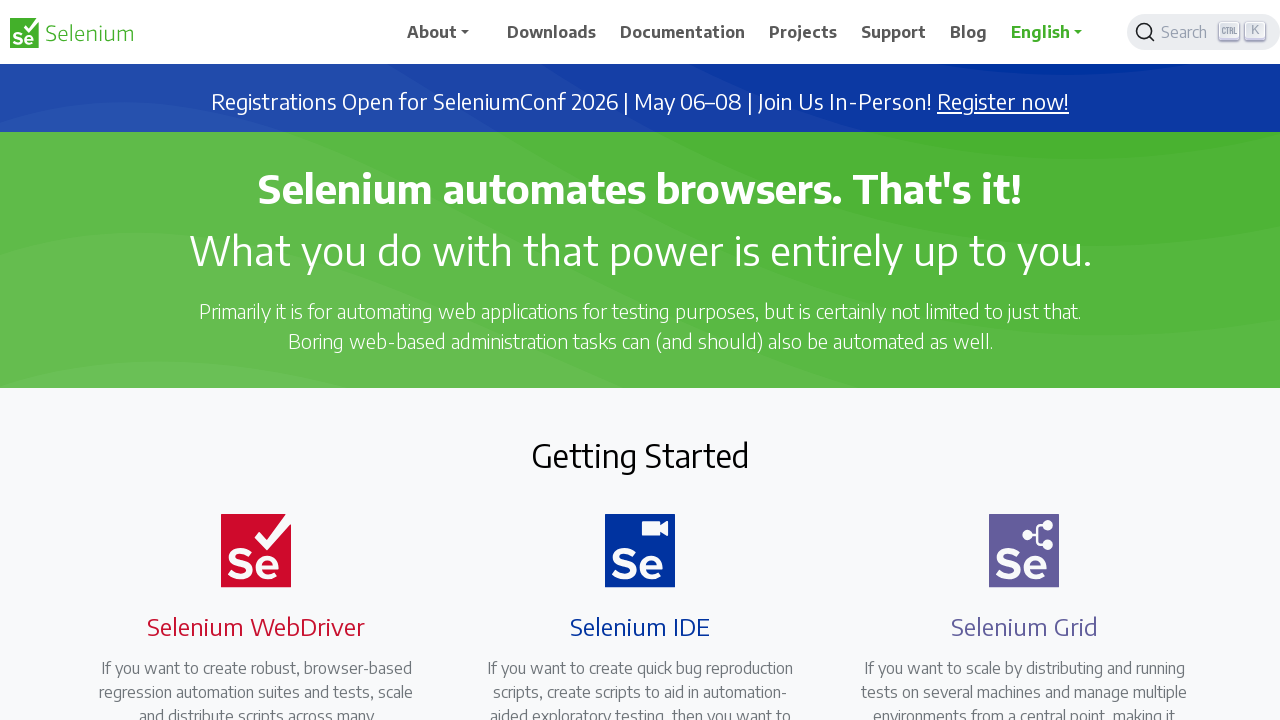

New tab opened and added to list
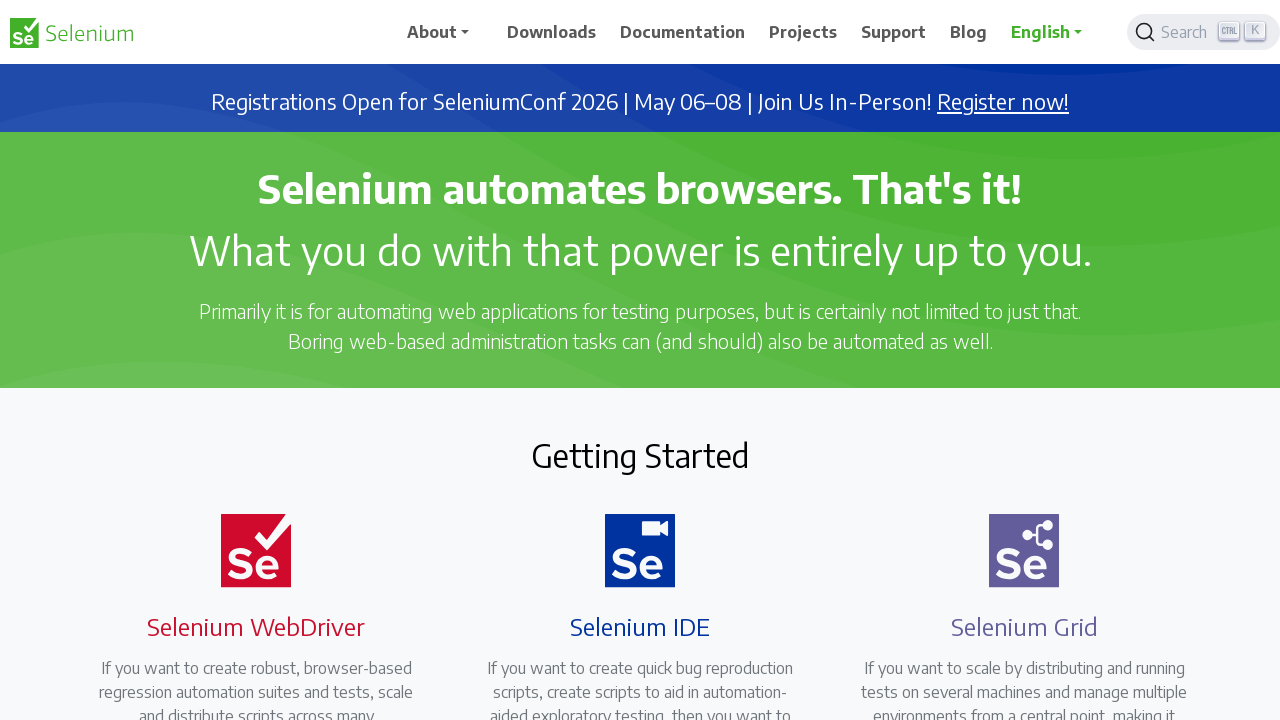

Retrieved href attribute from link: https://opencollective.com/selenium
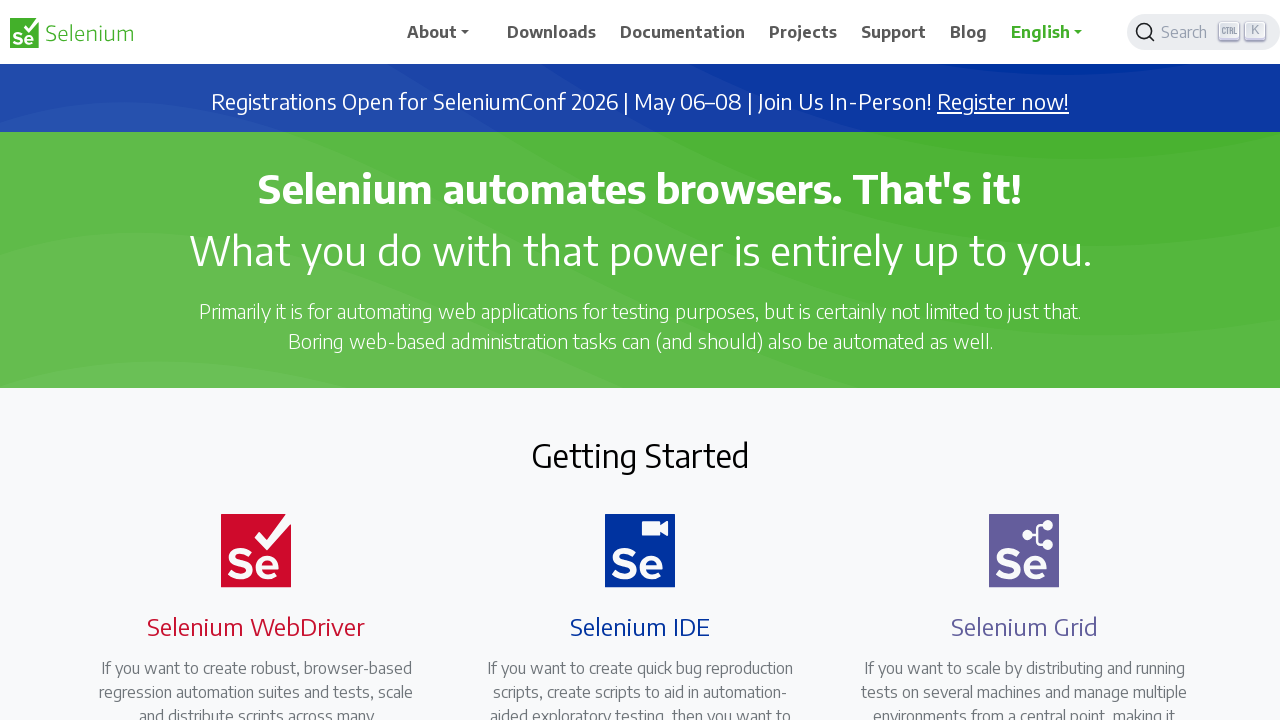

Clicked external link to open new tab: https://opencollective.com/selenium at (687, 409) on a[target='_blank'] >> nth=1
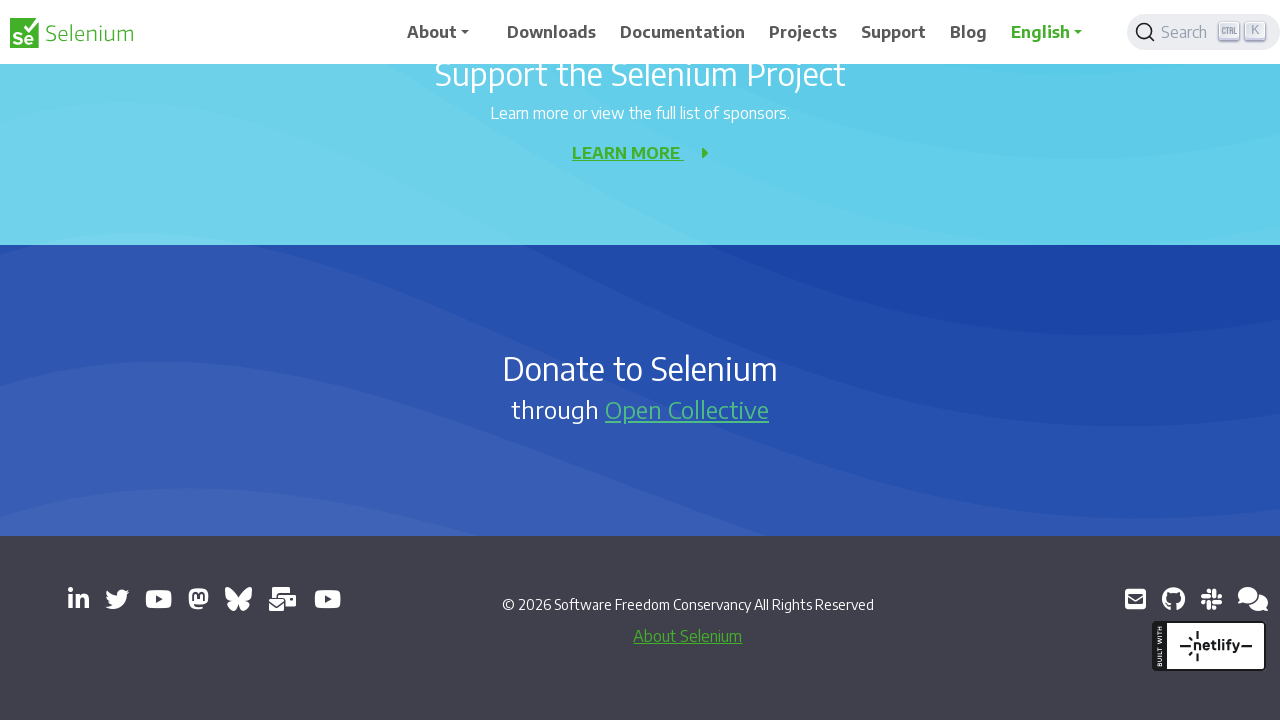

New tab opened and added to list
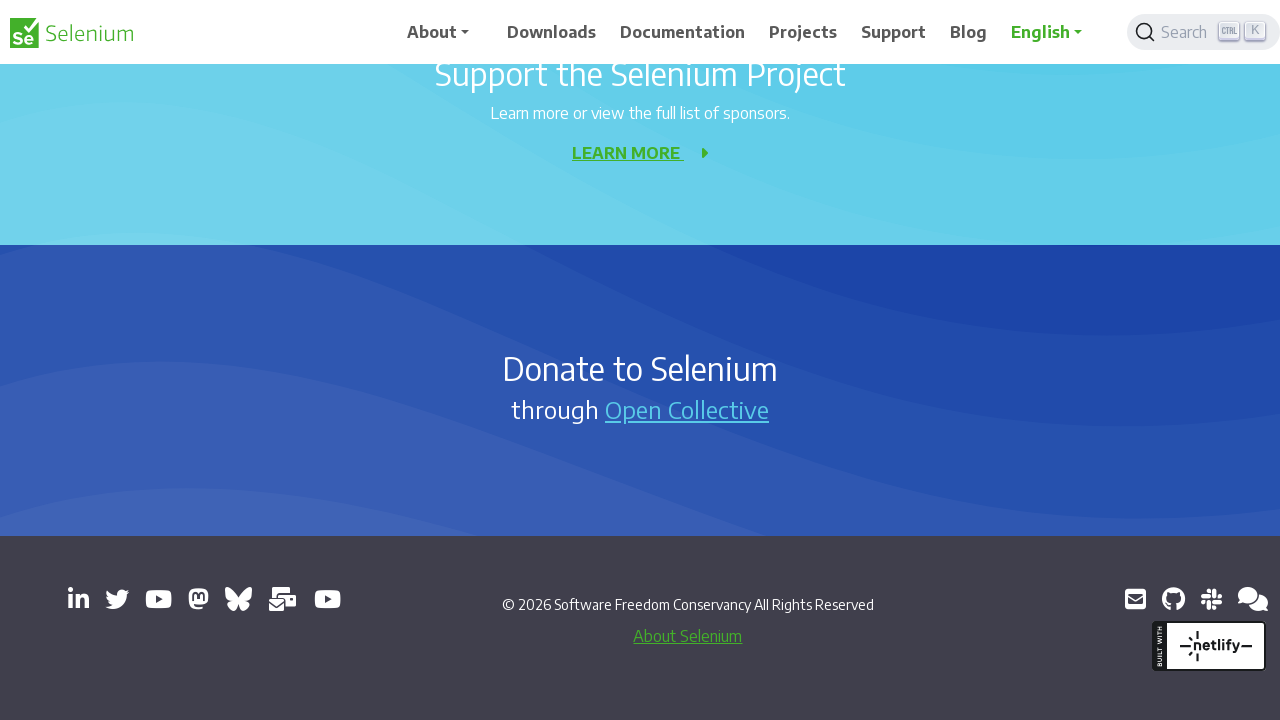

Retrieved href attribute from link: https://www.linkedin.com/company/4826427/
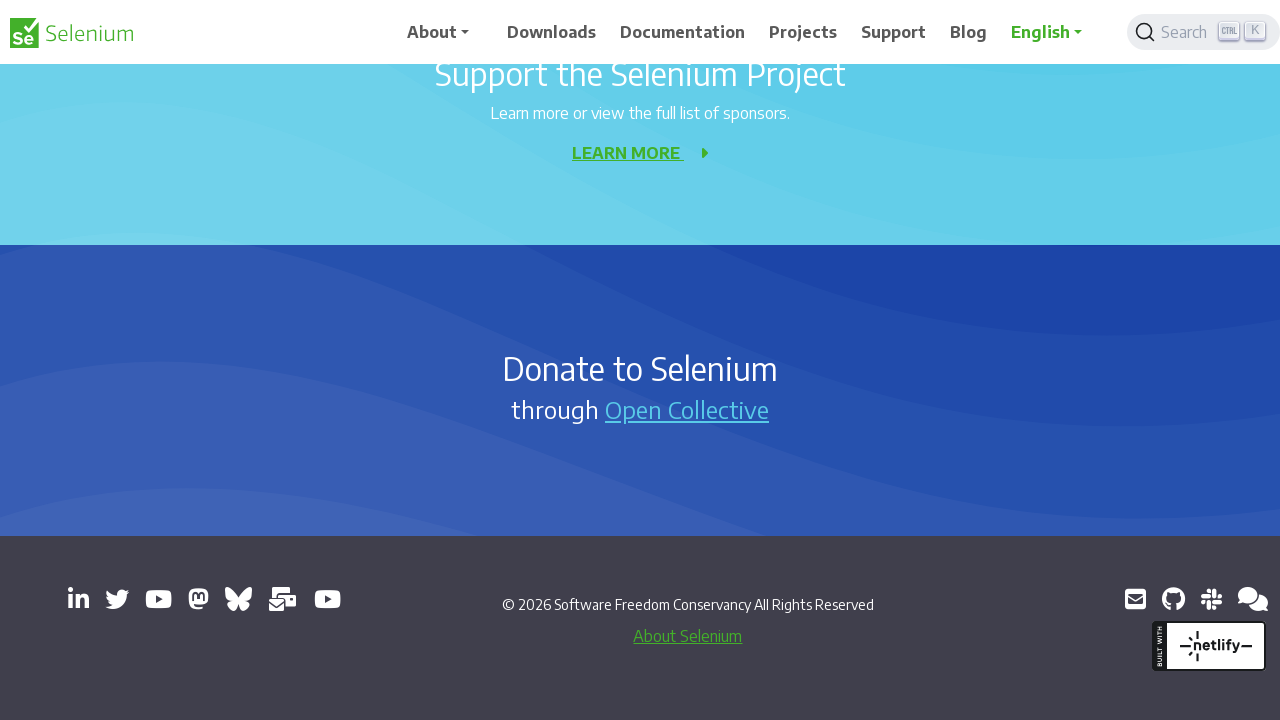

Clicked external link to open new tab: https://www.linkedin.com/company/4826427/ at (78, 599) on a[target='_blank'] >> nth=2
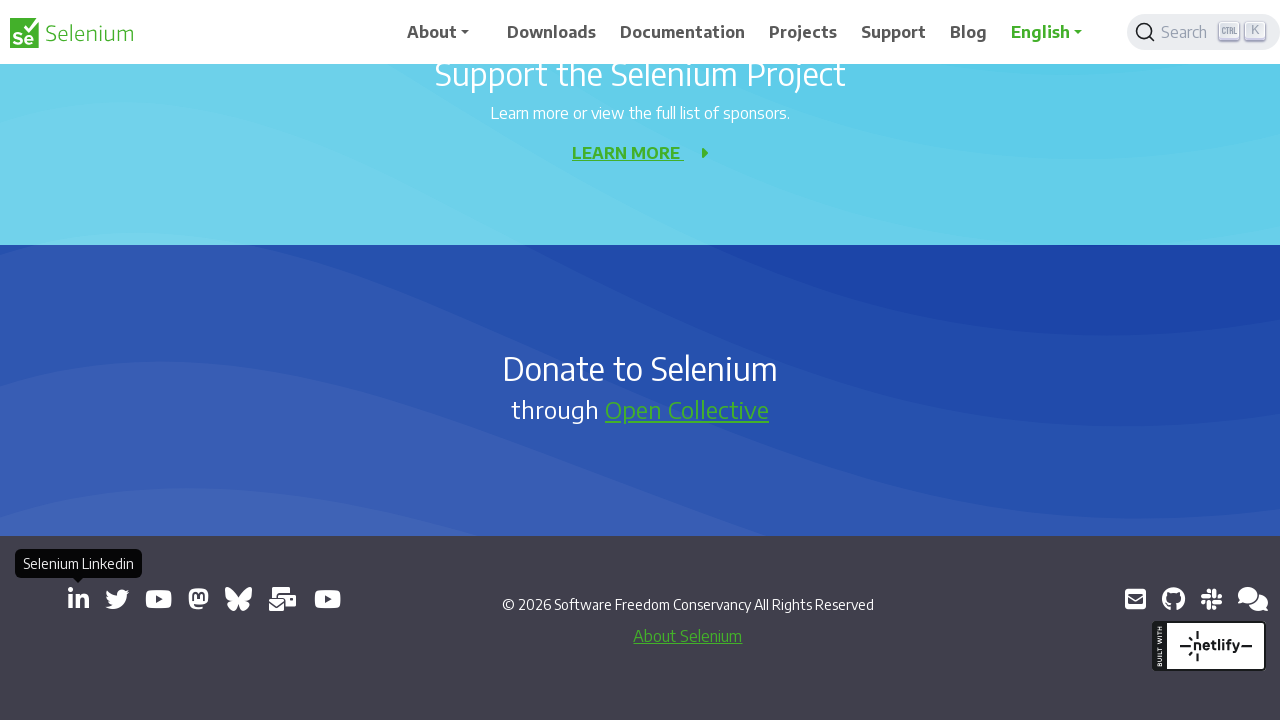

New tab opened and added to list
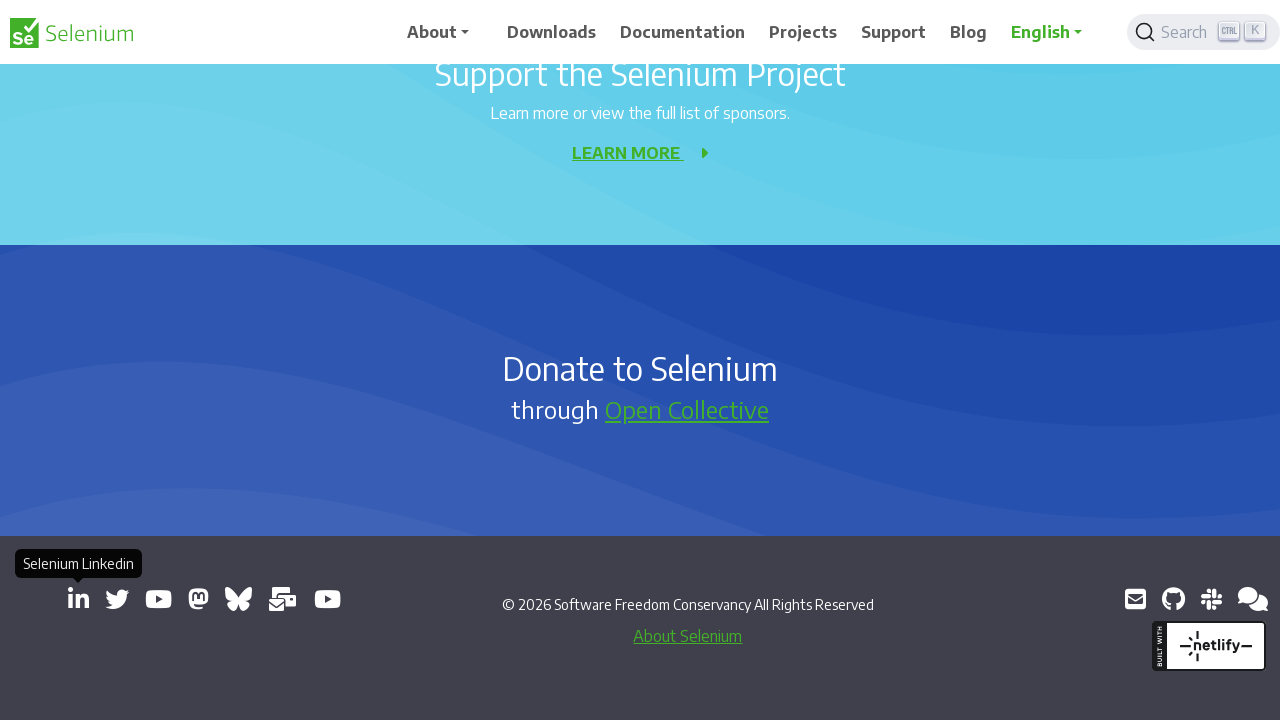

Retrieved href attribute from link: https://x.com/SeleniumHQ
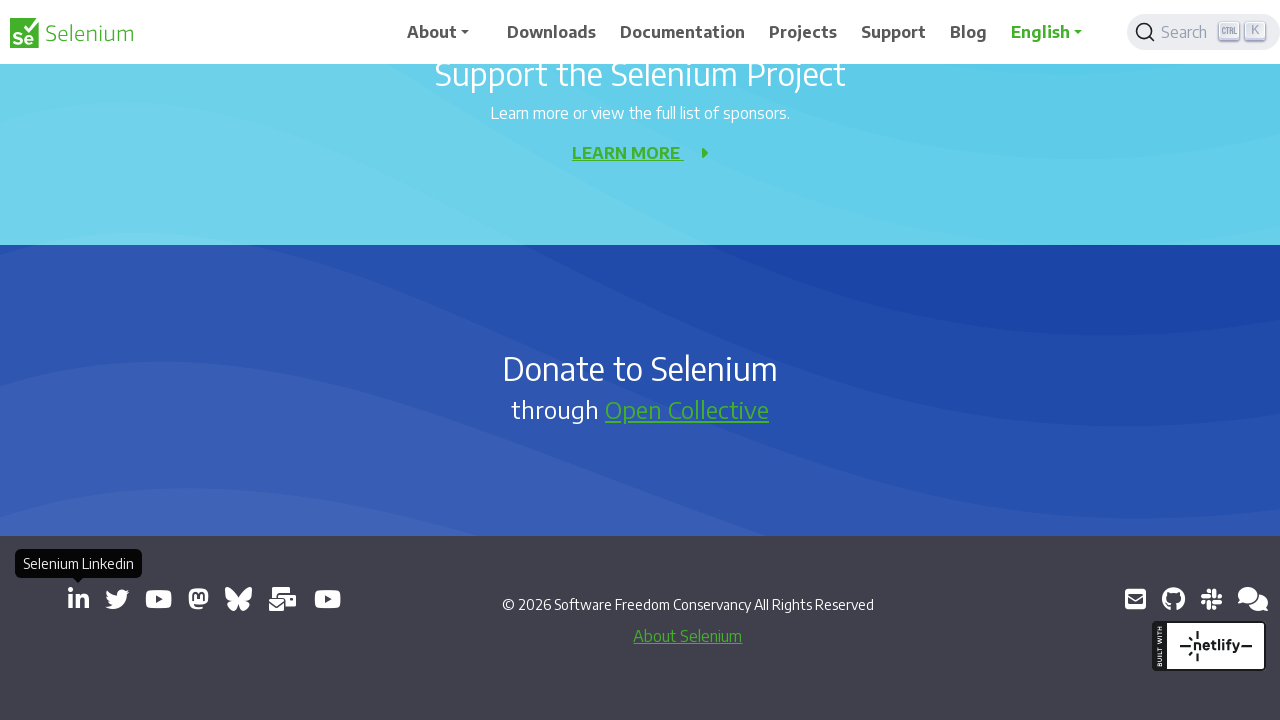

Clicked external link to open new tab: https://x.com/SeleniumHQ at (117, 599) on a[target='_blank'] >> nth=3
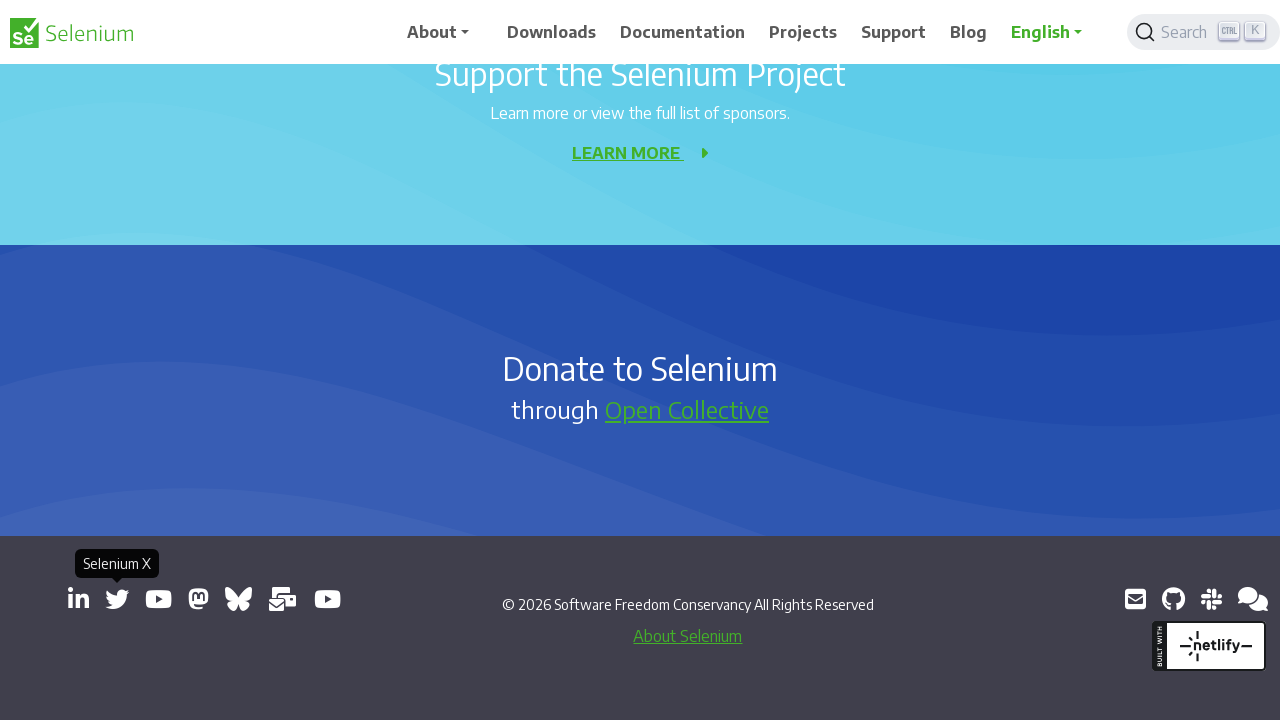

New tab opened and added to list
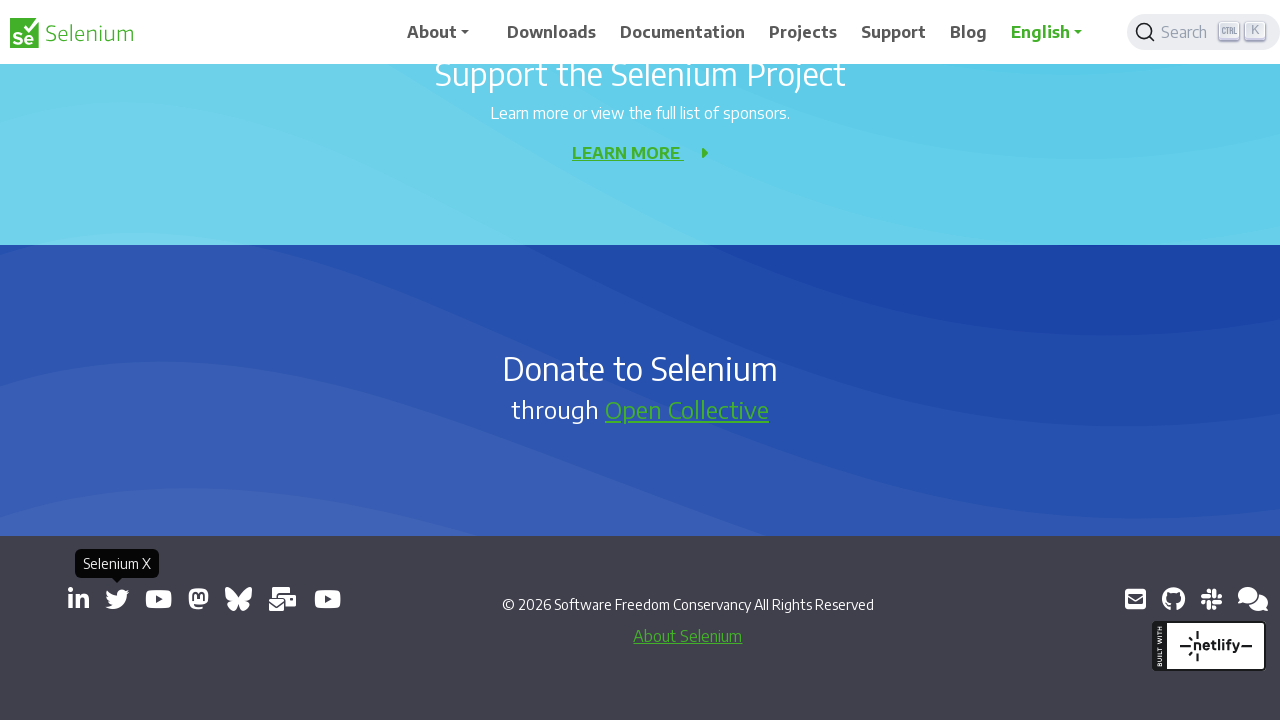

Retrieved href attribute from link: https://www.youtube.com/@SeleniumHQProject/
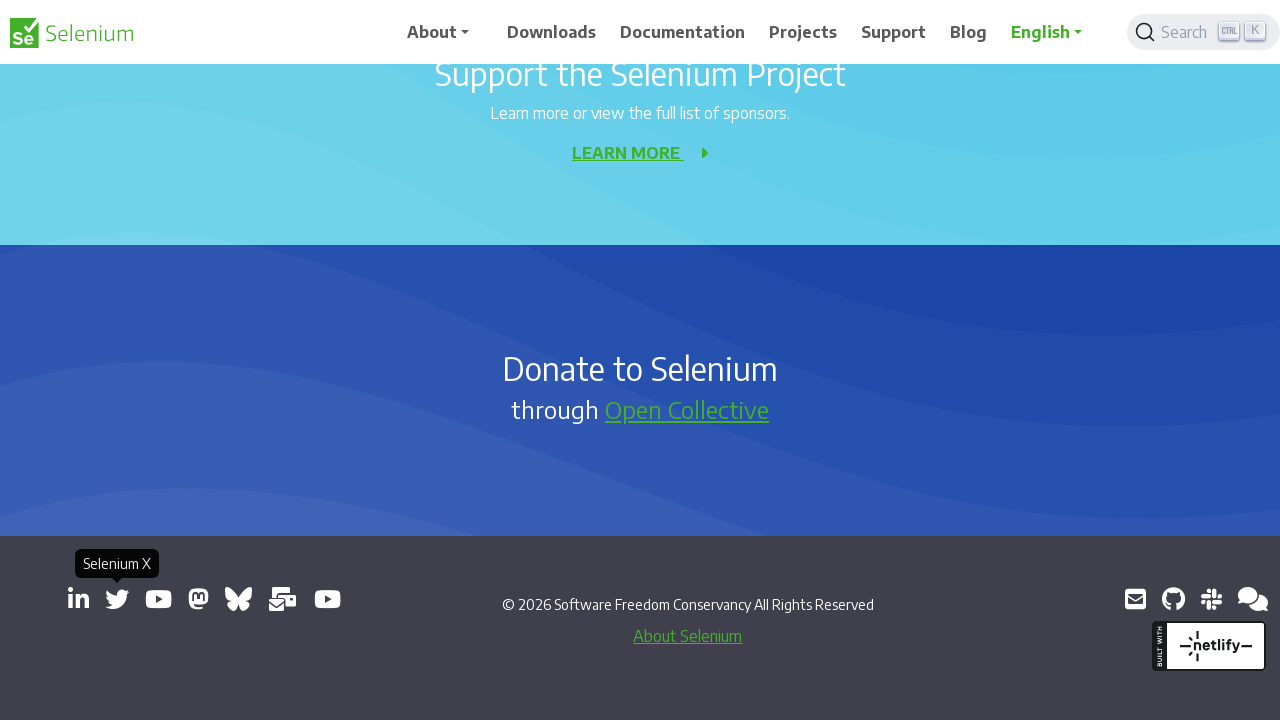

Clicked external link to open new tab: https://www.youtube.com/@SeleniumHQProject/ at (158, 599) on a[target='_blank'] >> nth=4
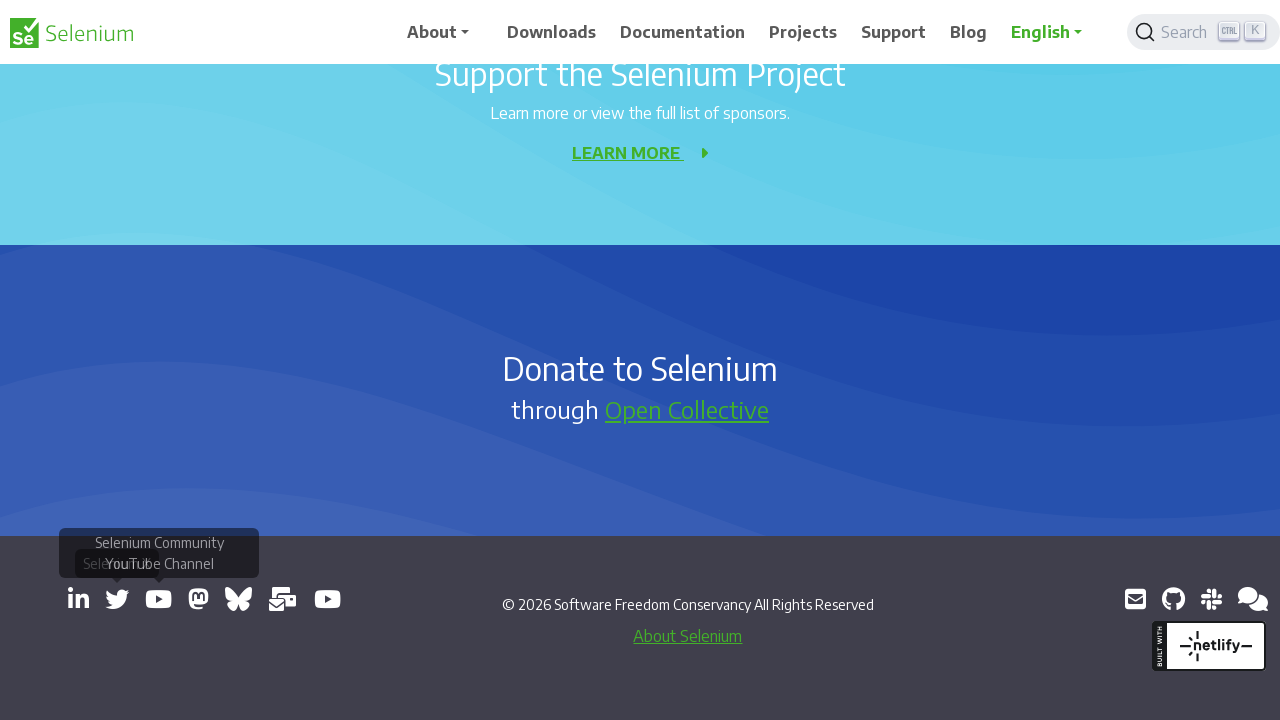

New tab opened and added to list
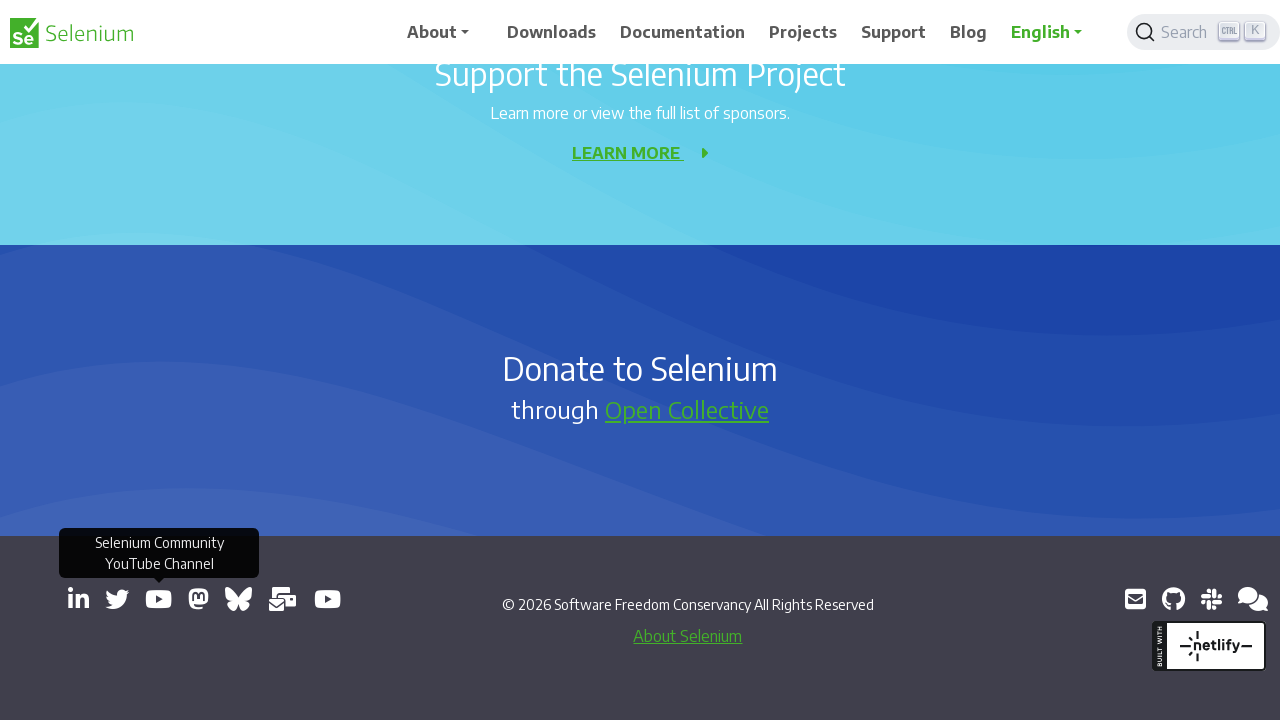

Retrieved href attribute from link: https://mastodon.social/@seleniumHQ@fosstodon.org
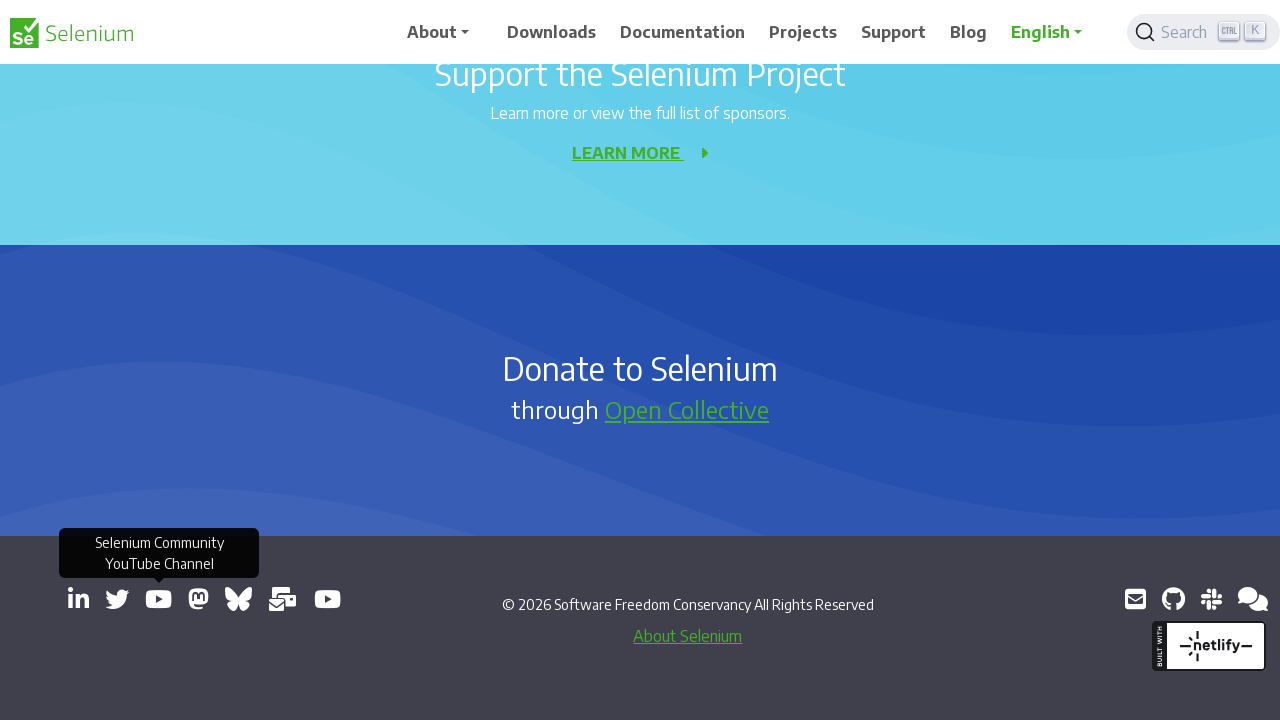

Clicked external link to open new tab: https://mastodon.social/@seleniumHQ@fosstodon.org at (198, 599) on a[target='_blank'] >> nth=5
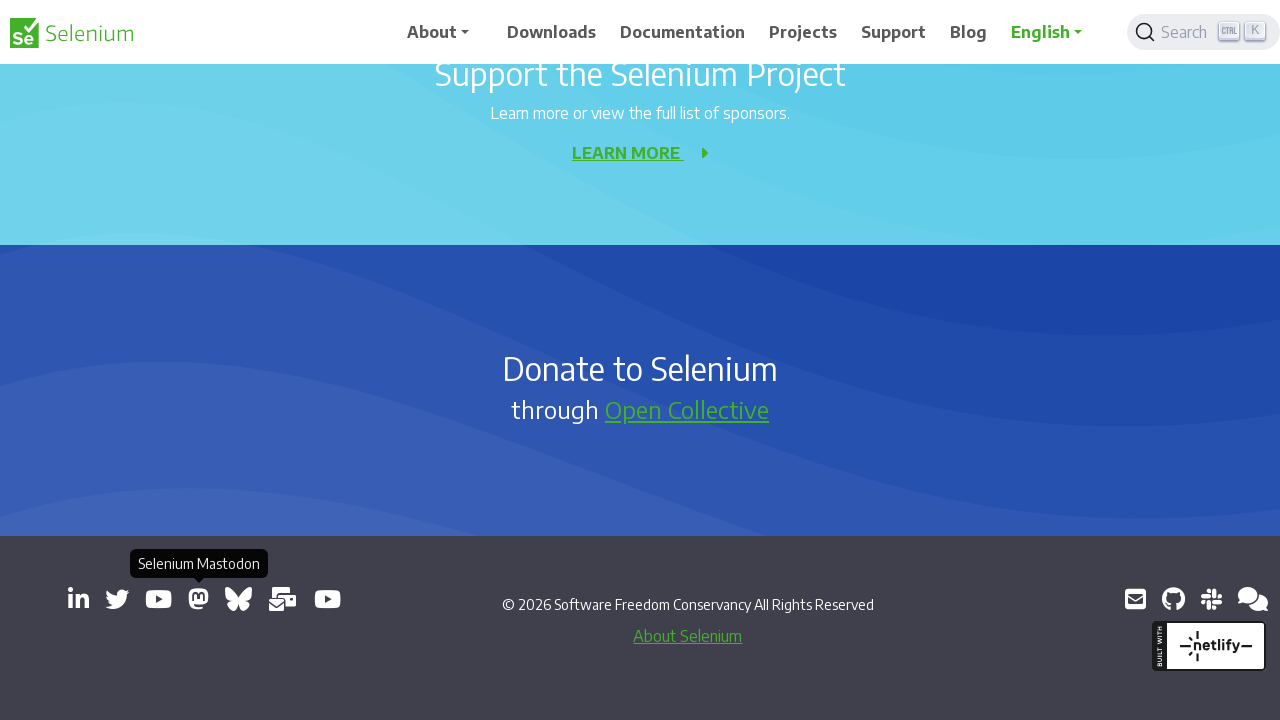

New tab opened and added to list
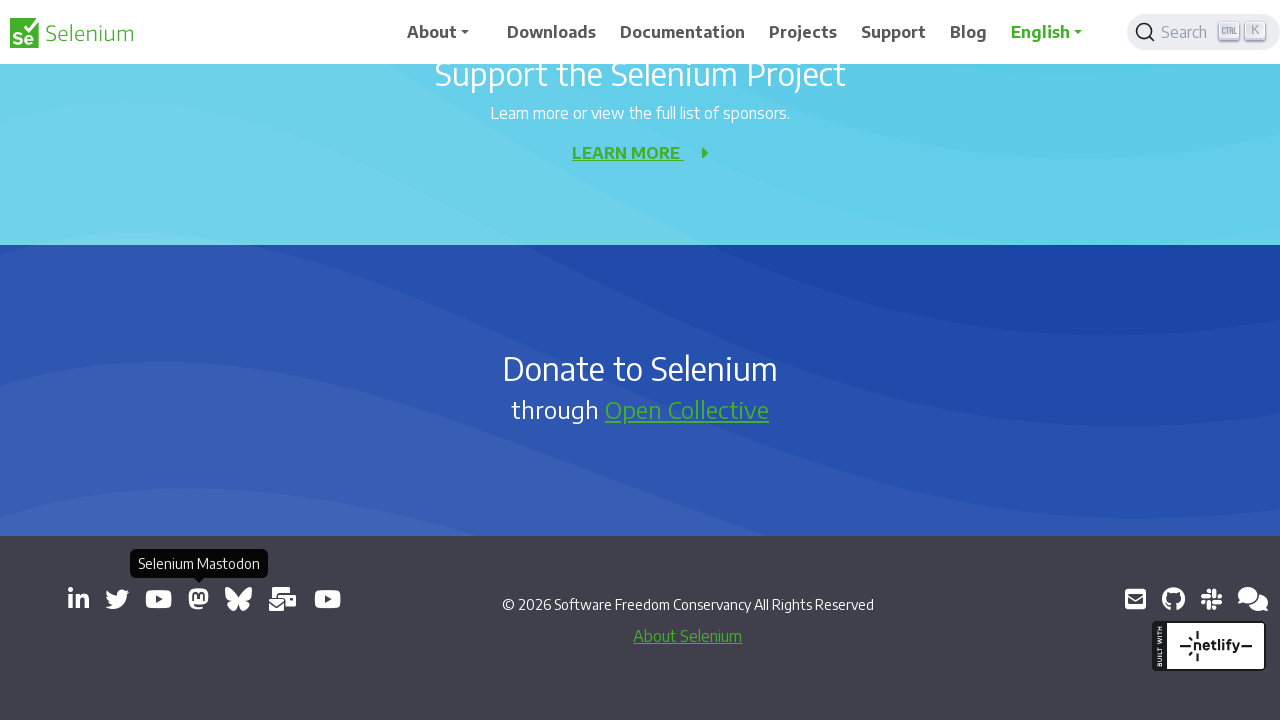

Retrieved href attribute from link: https://bsky.app/profile/seleniumconf.bsky.social
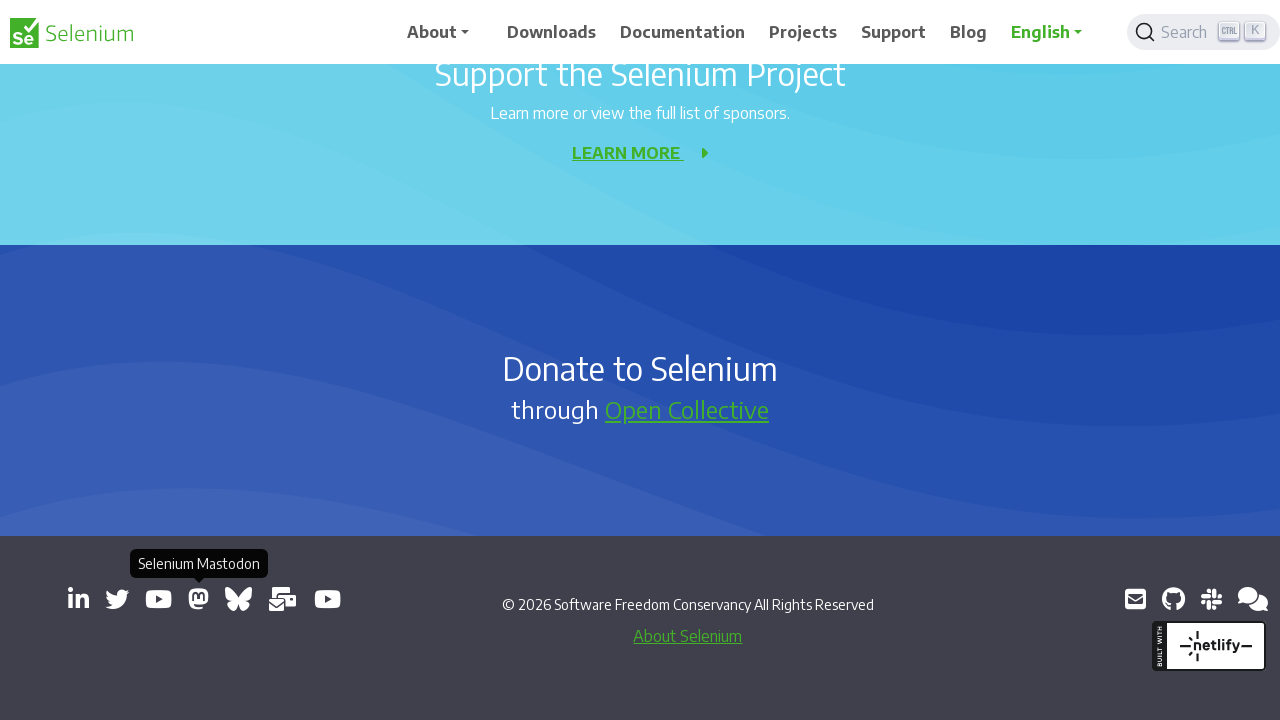

Clicked external link to open new tab: https://bsky.app/profile/seleniumconf.bsky.social at (238, 599) on a[target='_blank'] >> nth=6
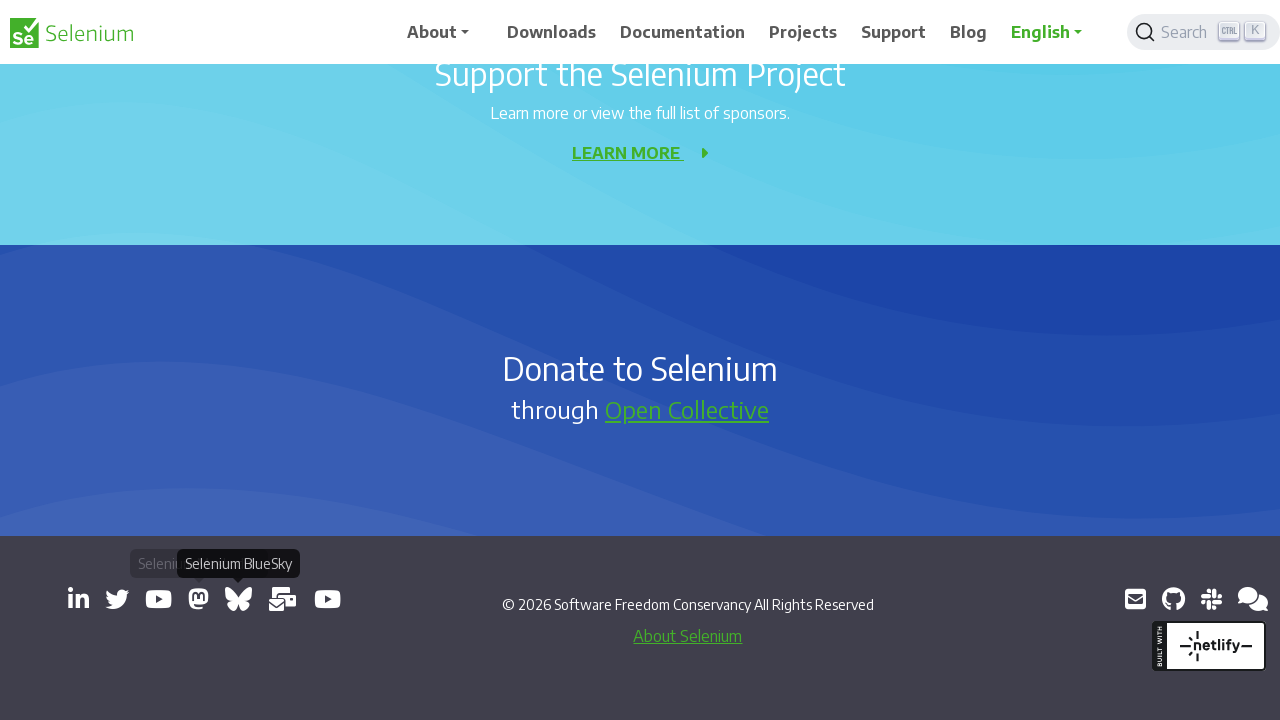

New tab opened and added to list
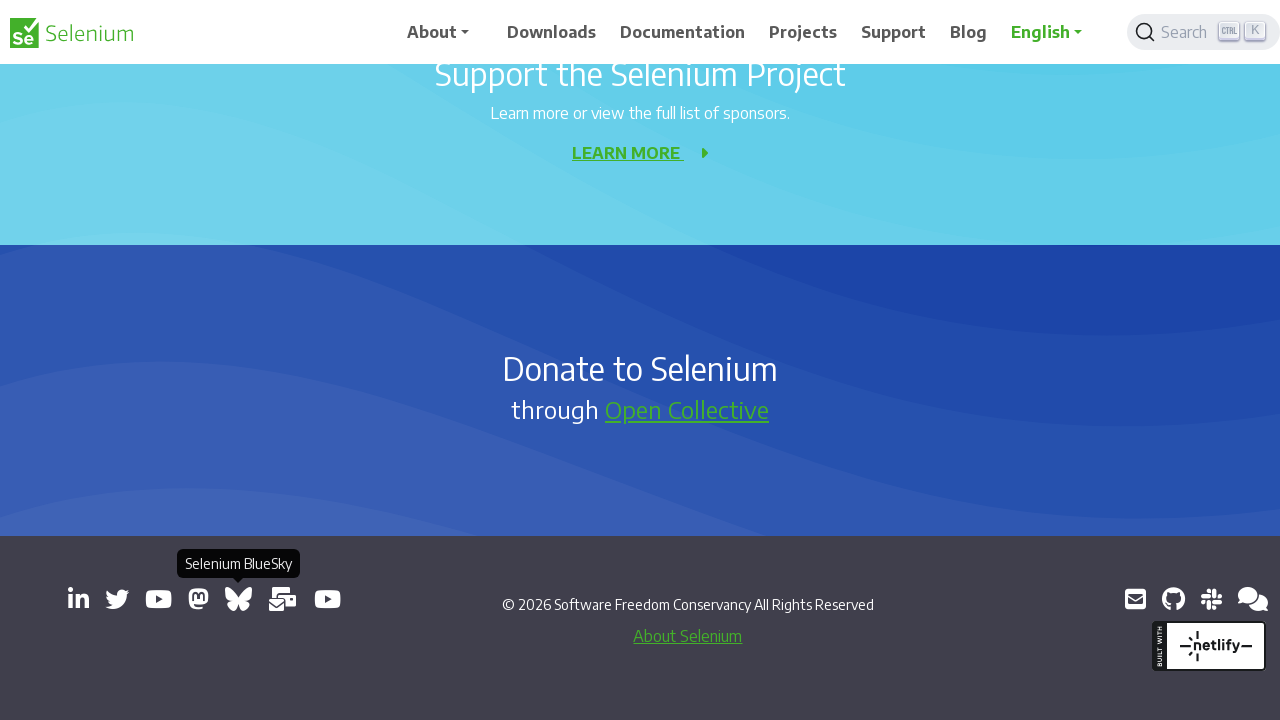

Retrieved href attribute from link: https://groups.google.com/group/selenium-users
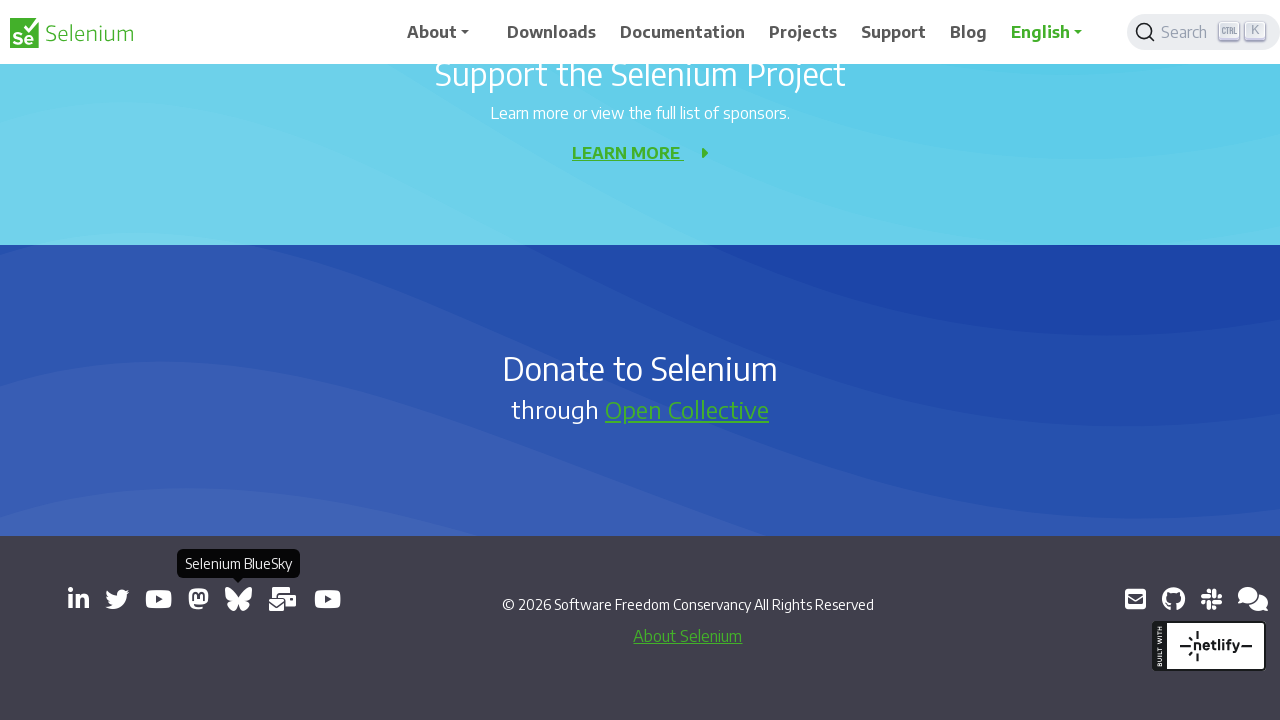

Clicked external link to open new tab: https://groups.google.com/group/selenium-users at (283, 599) on a[target='_blank'] >> nth=7
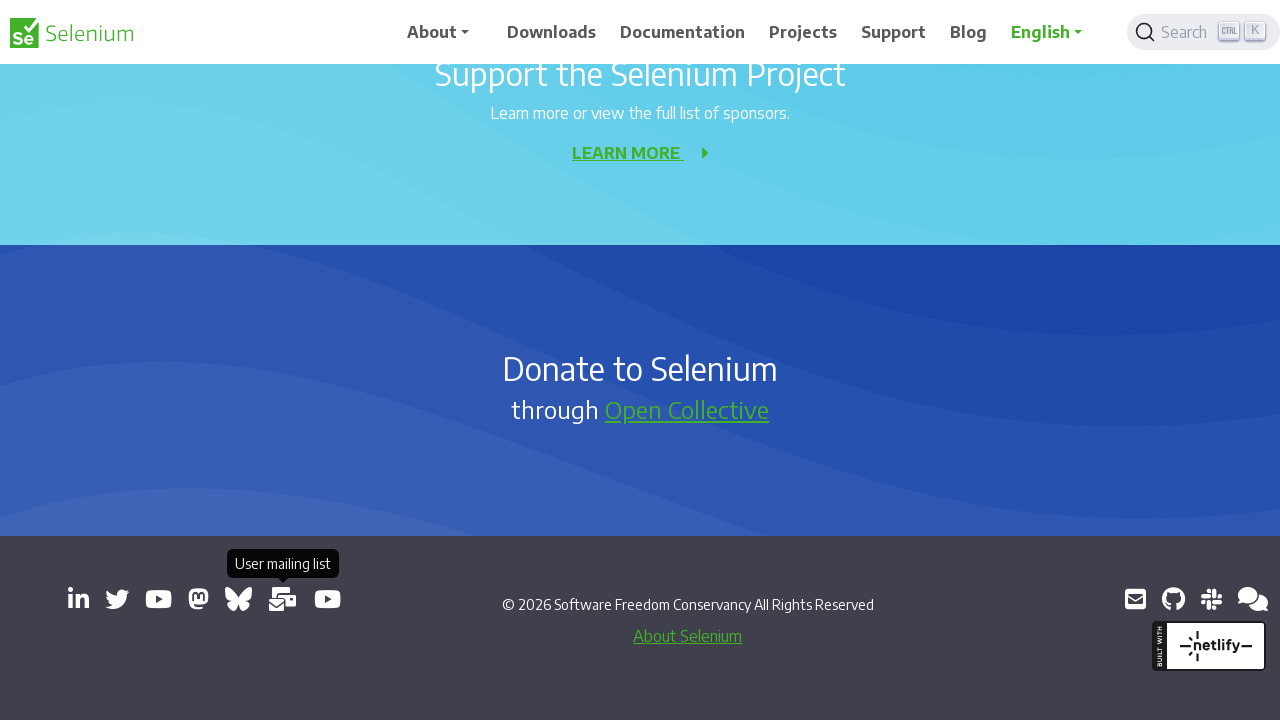

New tab opened and added to list
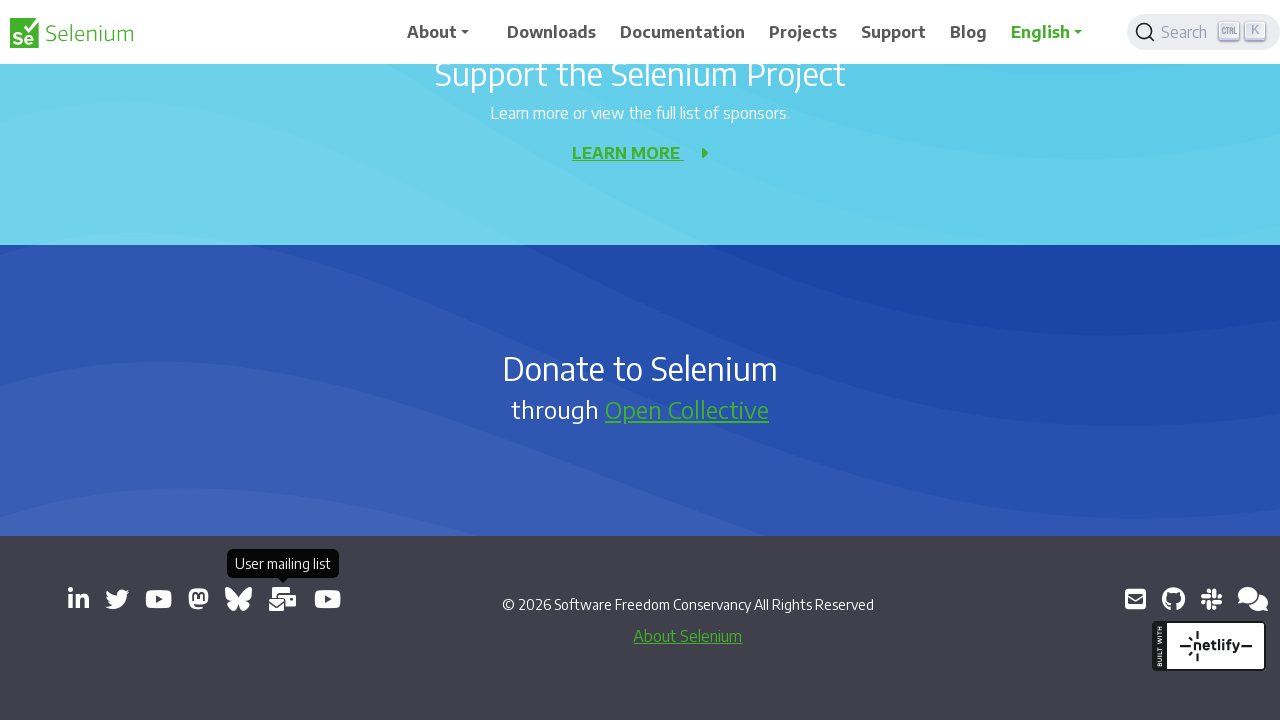

Retrieved href attribute from link: https://www.youtube.com/channel/UCbDlgX_613xNMrDqCe3QNEw
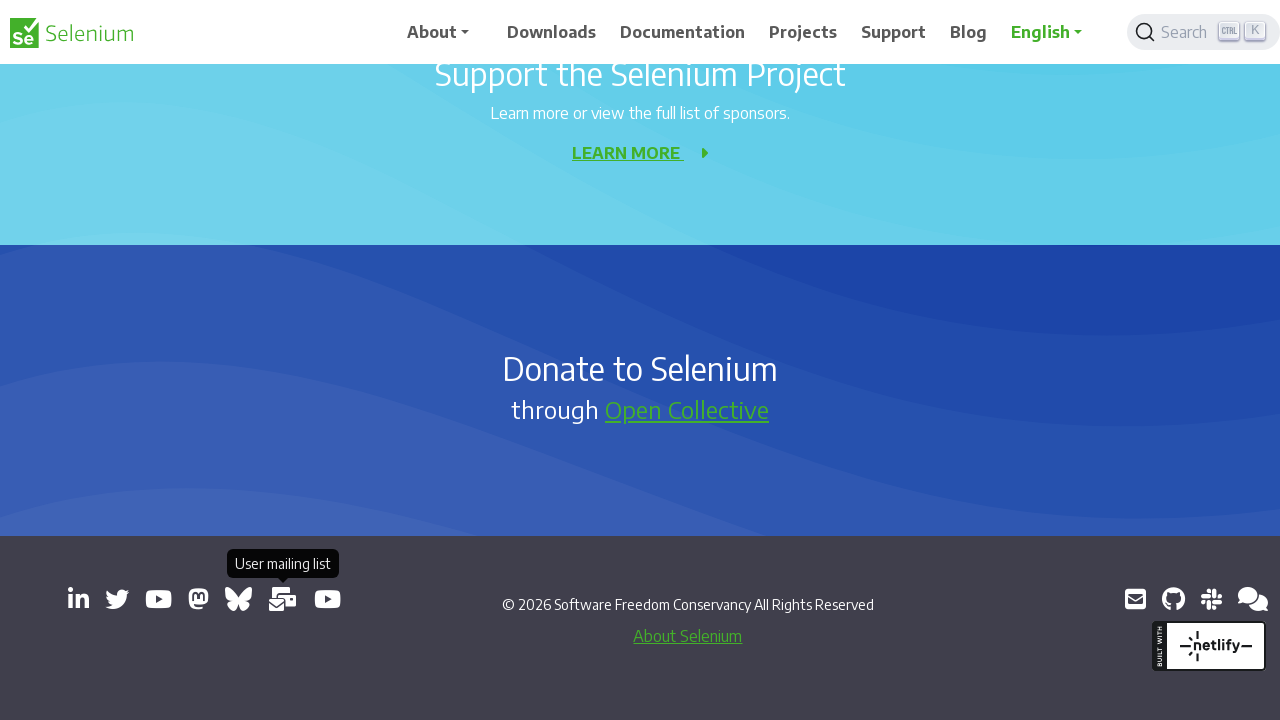

Clicked external link to open new tab: https://www.youtube.com/channel/UCbDlgX_613xNMrDqCe3QNEw at (328, 599) on a[target='_blank'] >> nth=8
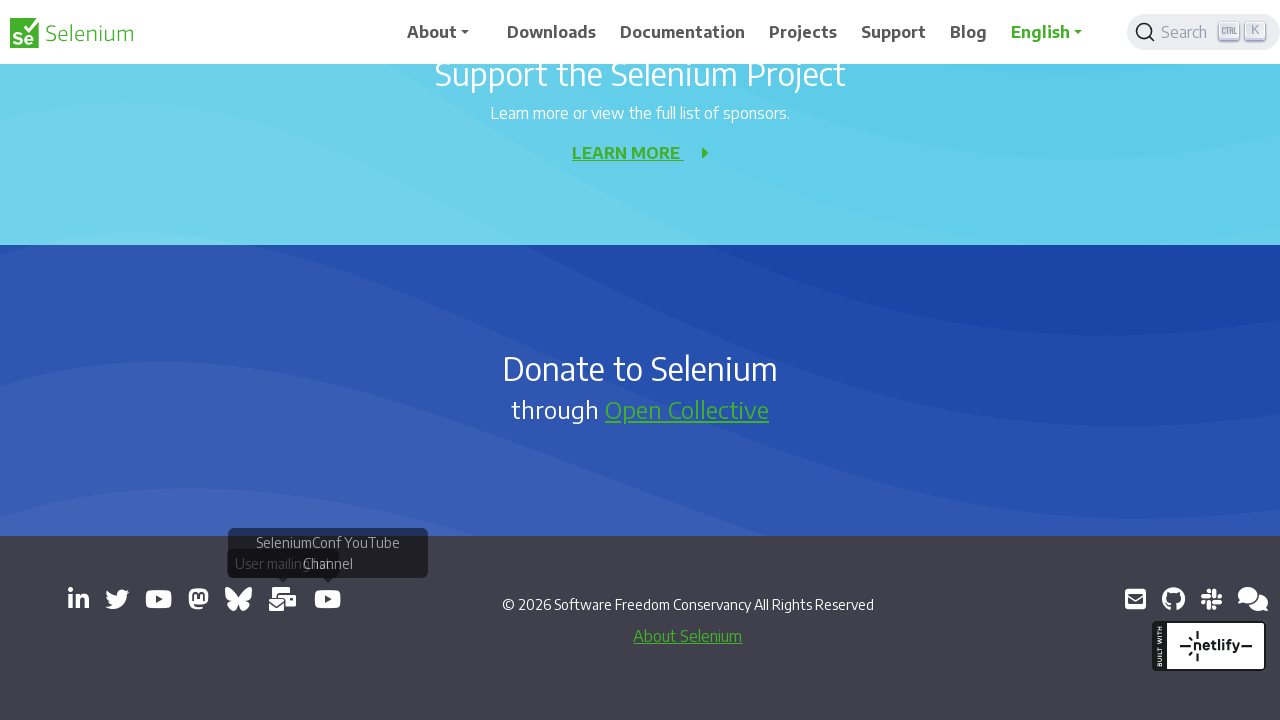

New tab opened and added to list
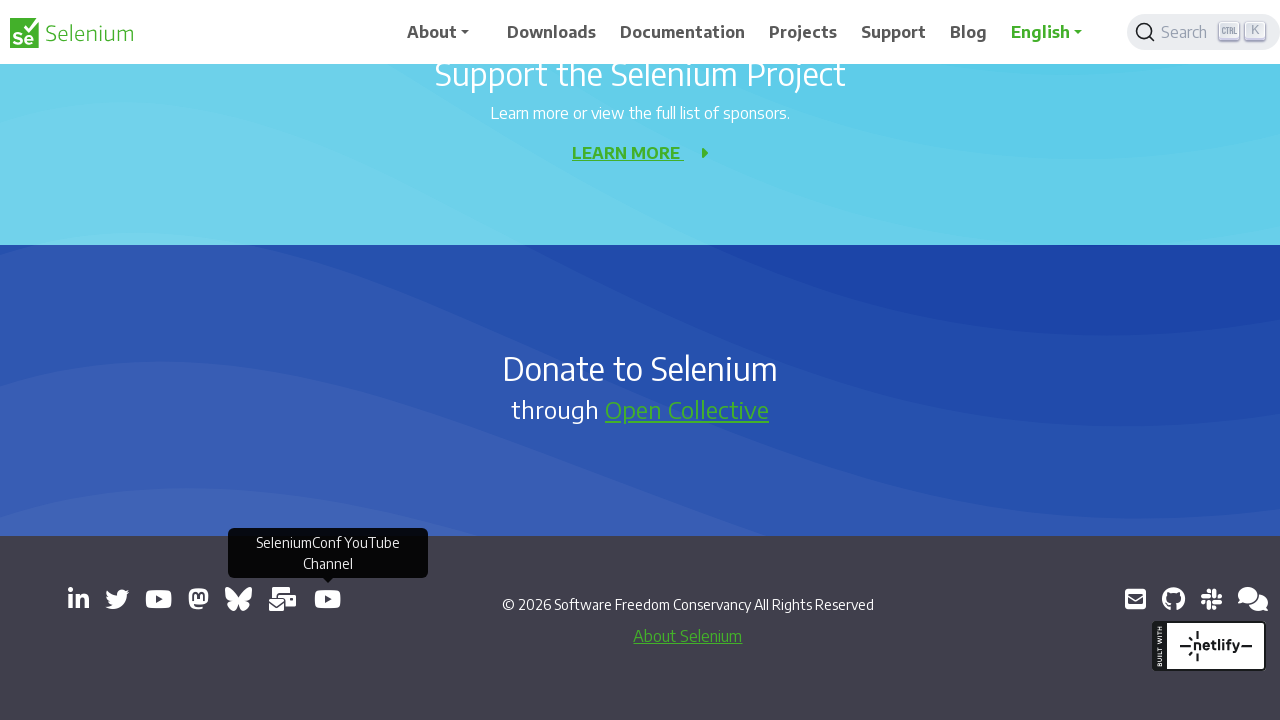

Retrieved href attribute from link: mailto:selenium@sfconservancy.org
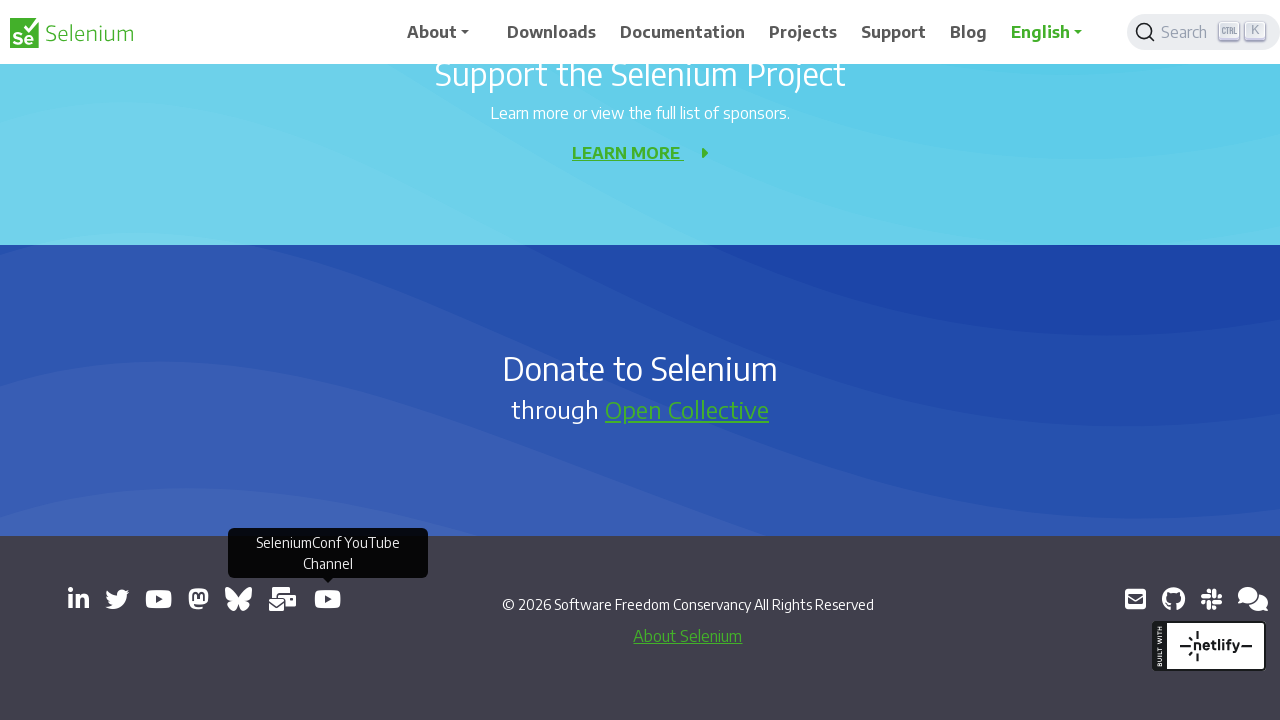

Retrieved href attribute from link: https://github.com/seleniumhq/selenium
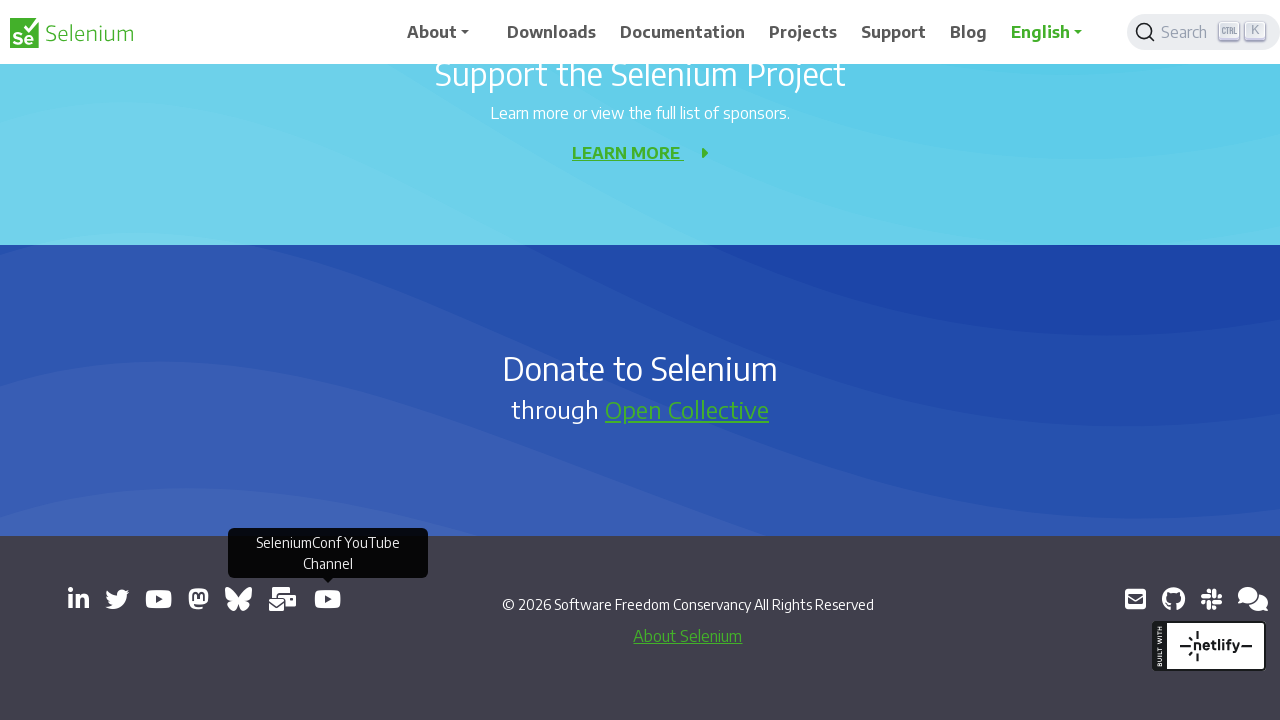

Clicked external link to open new tab: https://github.com/seleniumhq/selenium at (1173, 599) on a[target='_blank'] >> nth=10
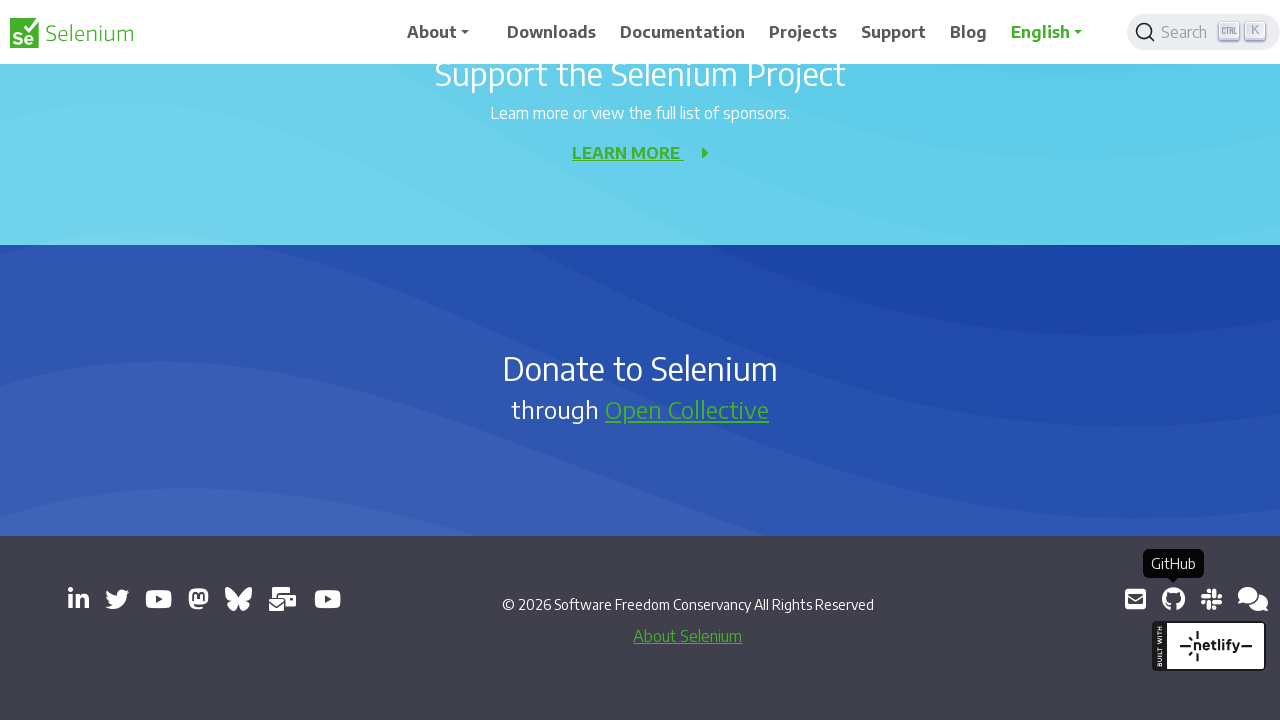

New tab opened and added to list
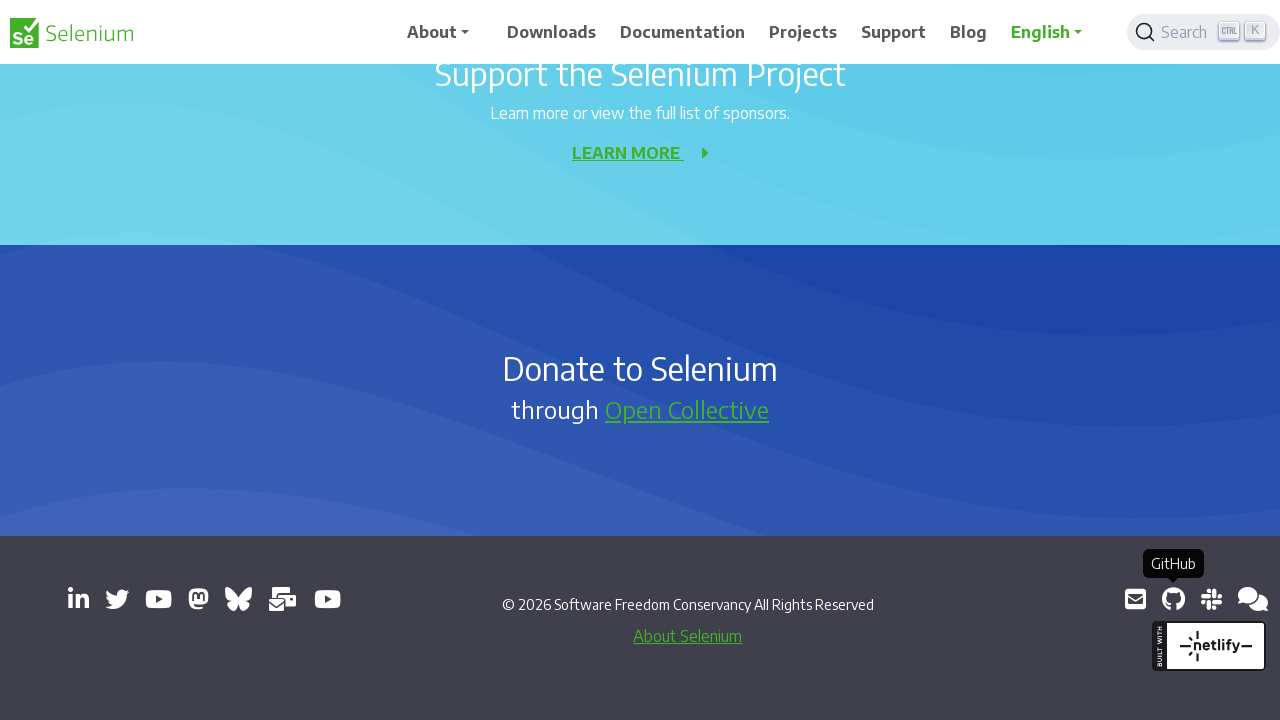

Retrieved href attribute from link: https://inviter.co/seleniumhq
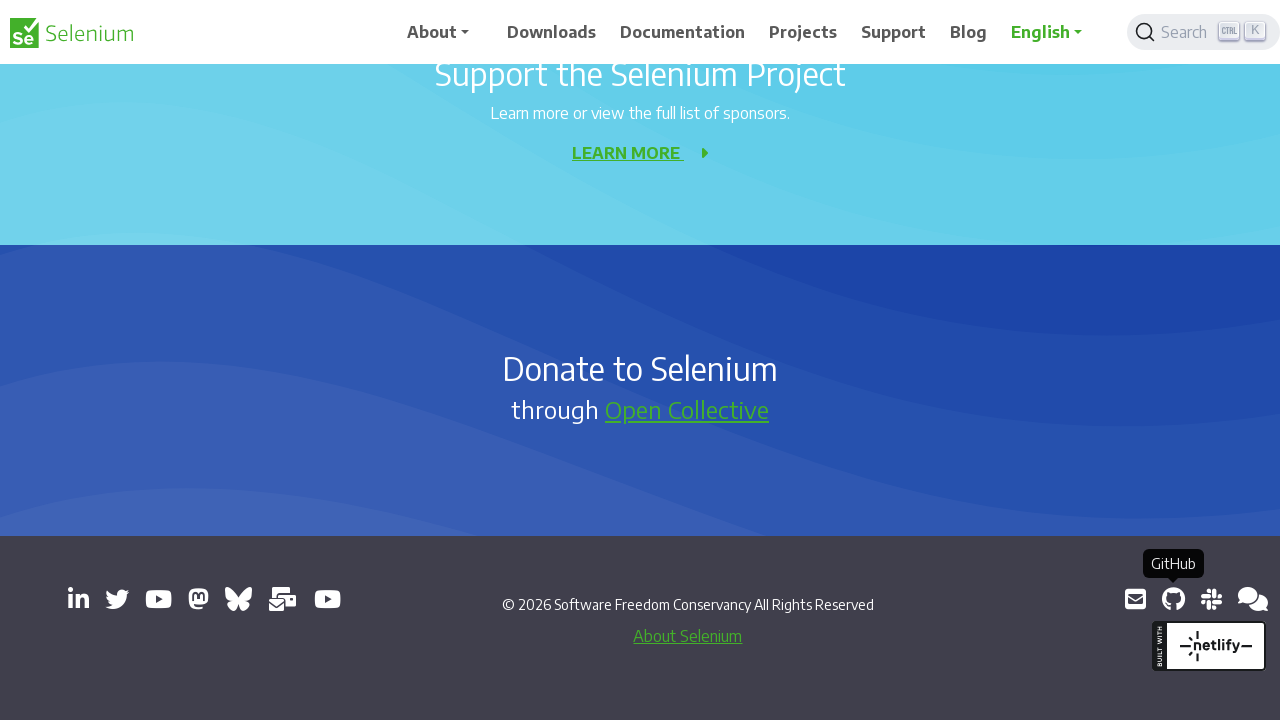

Clicked external link to open new tab: https://inviter.co/seleniumhq at (1211, 599) on a[target='_blank'] >> nth=11
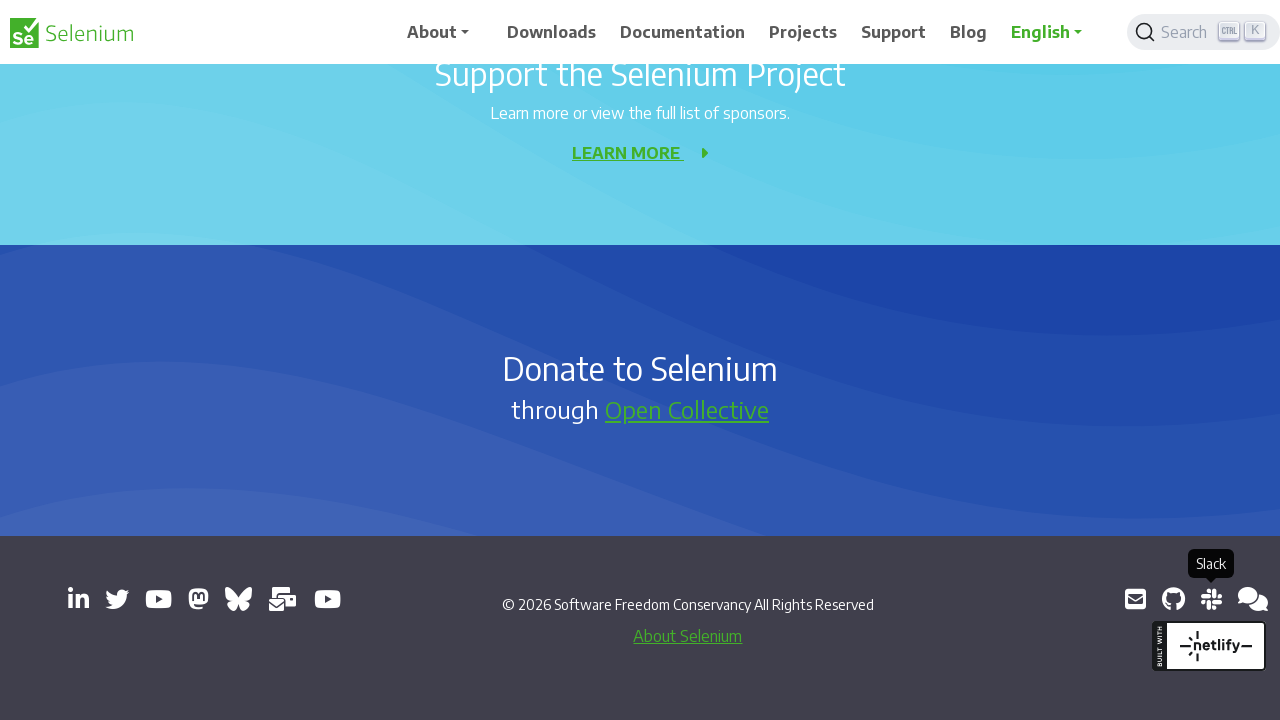

New tab opened and added to list
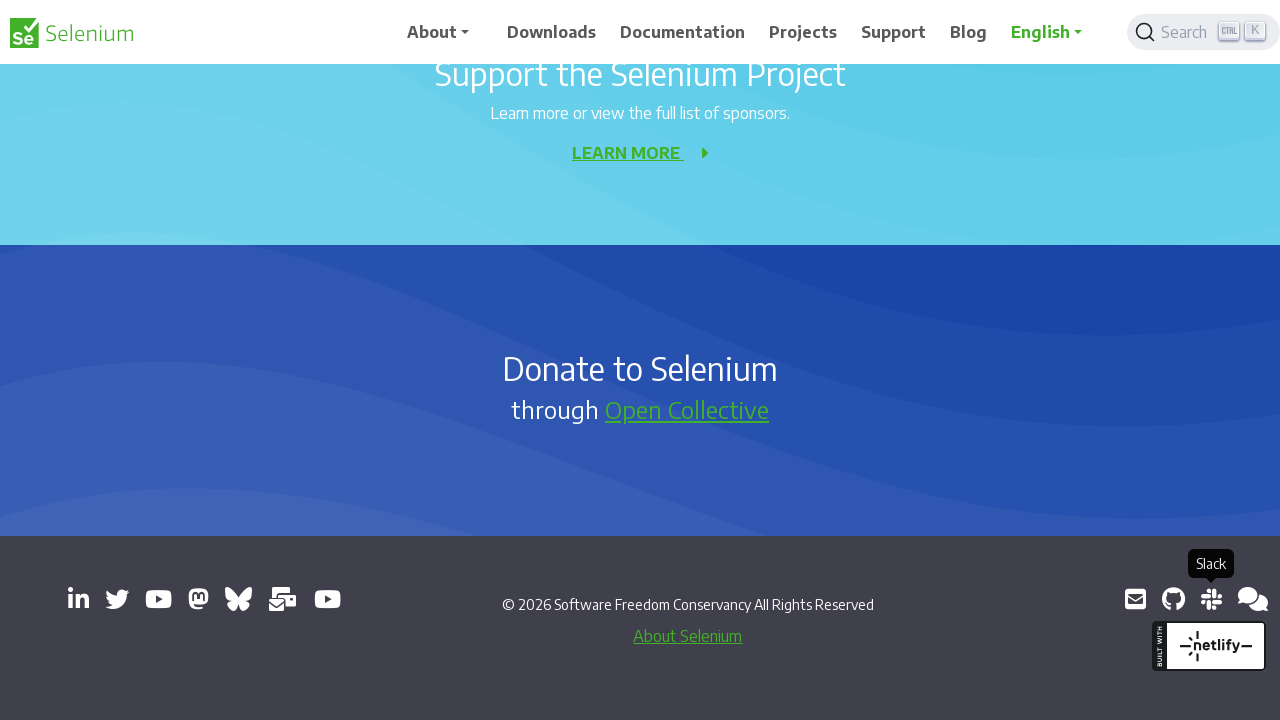

Retrieved href attribute from link: https://web.libera.chat/#selenium
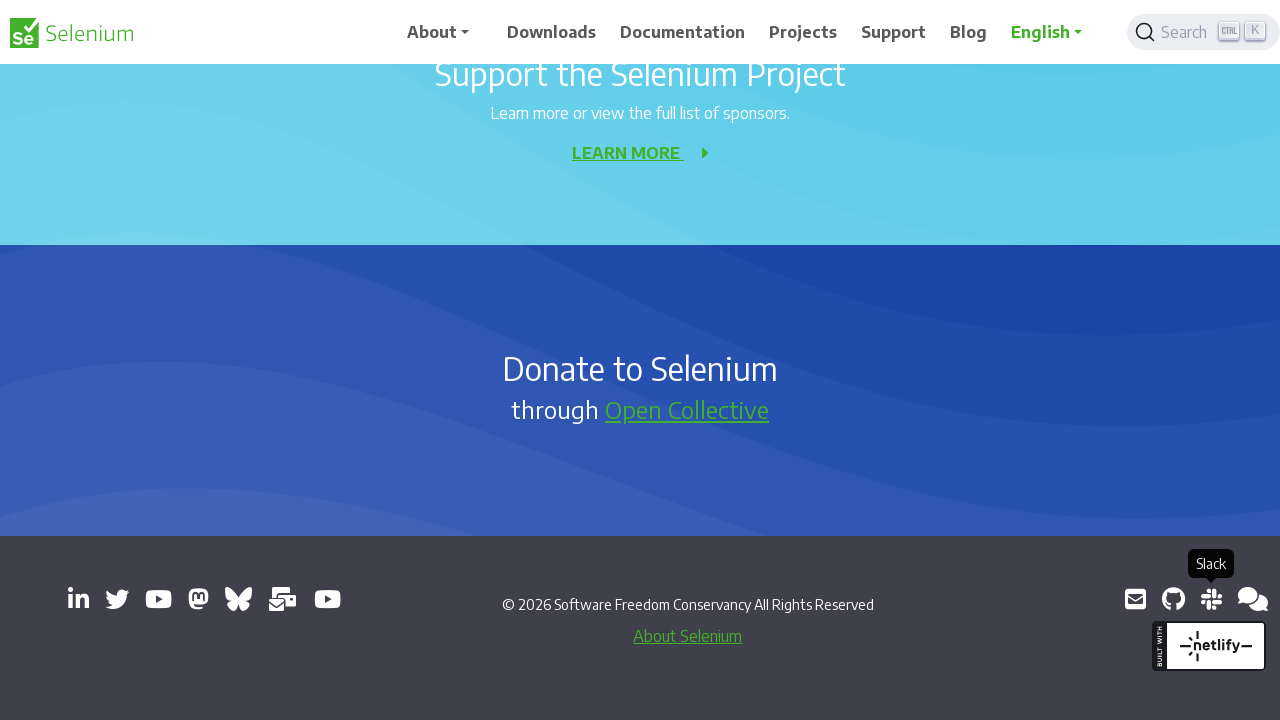

Clicked external link to open new tab: https://web.libera.chat/#selenium at (1253, 599) on a[target='_blank'] >> nth=12
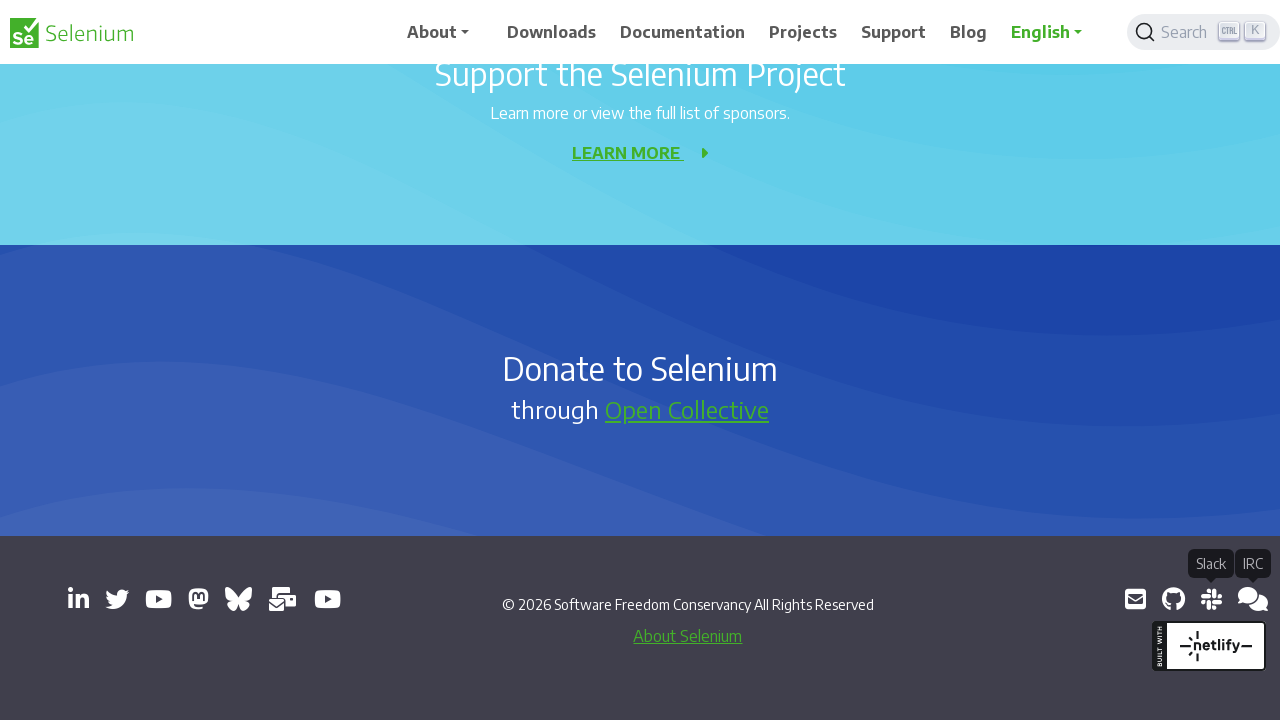

New tab opened and added to list
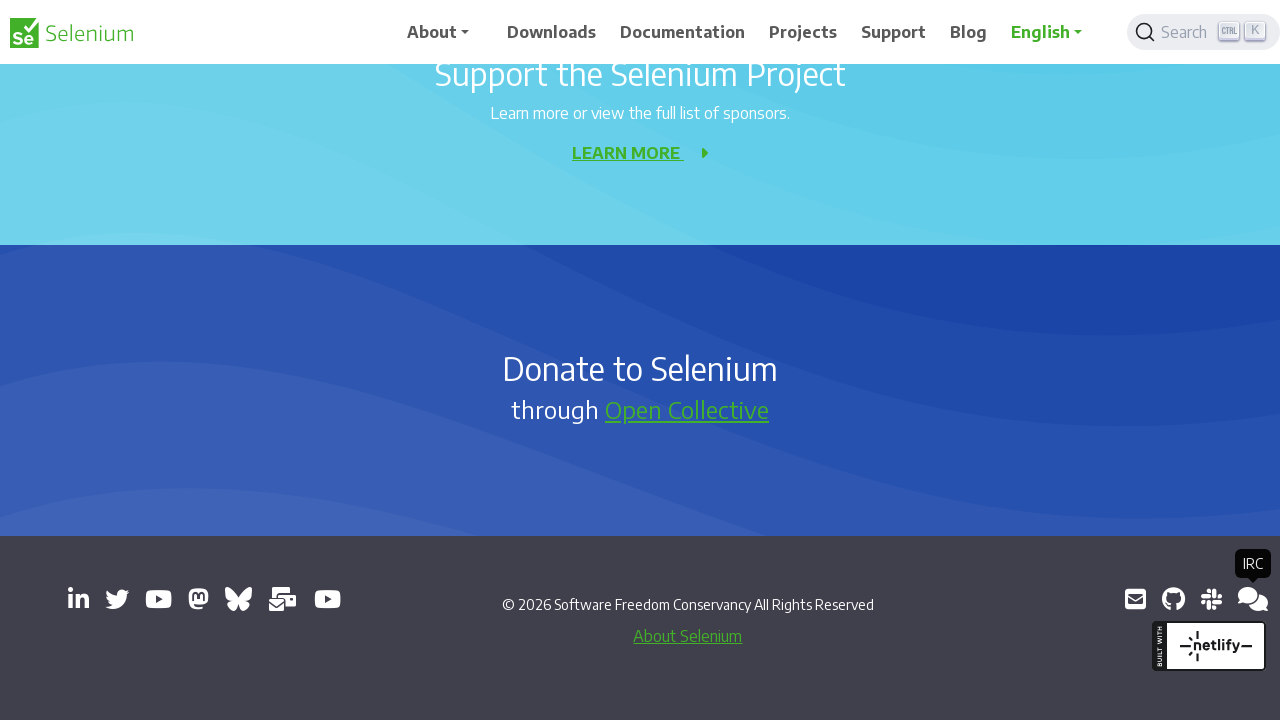

Retrieved href attribute from link: https://groups.google.com/g/selenium-developers
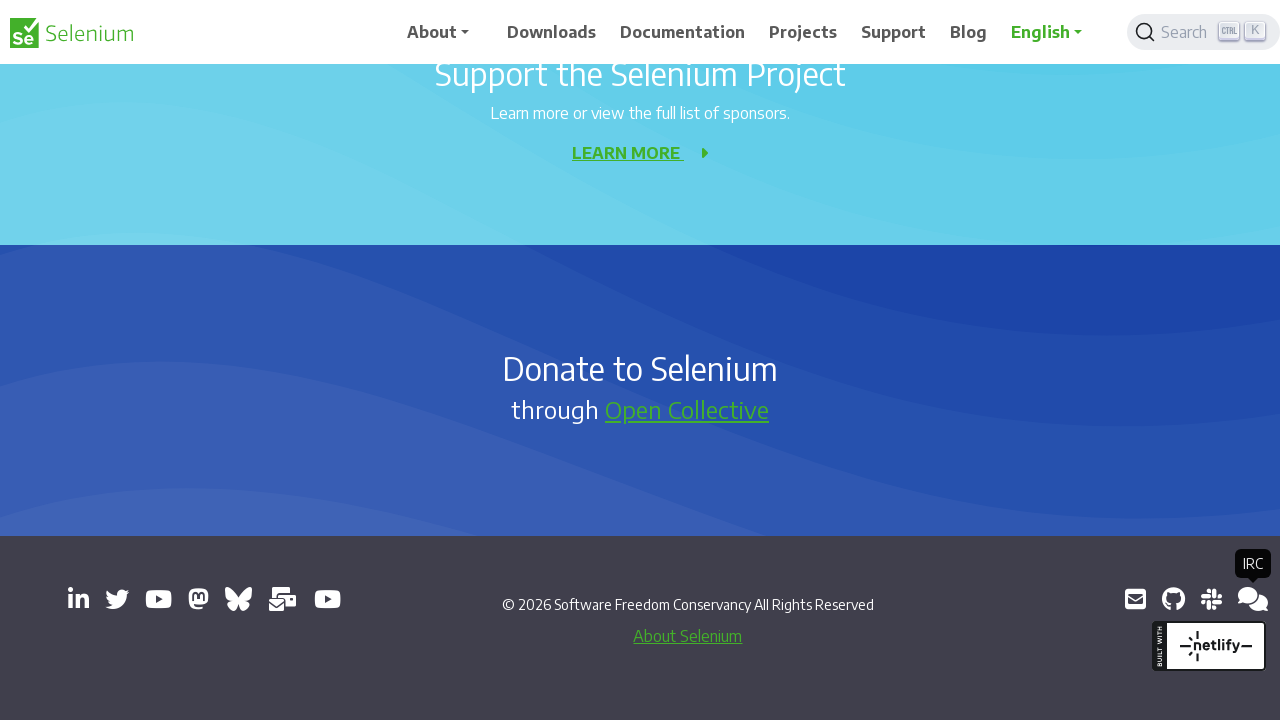

Clicked external link to open new tab: https://groups.google.com/g/selenium-developers at (1248, 599) on a[target='_blank'] >> nth=13
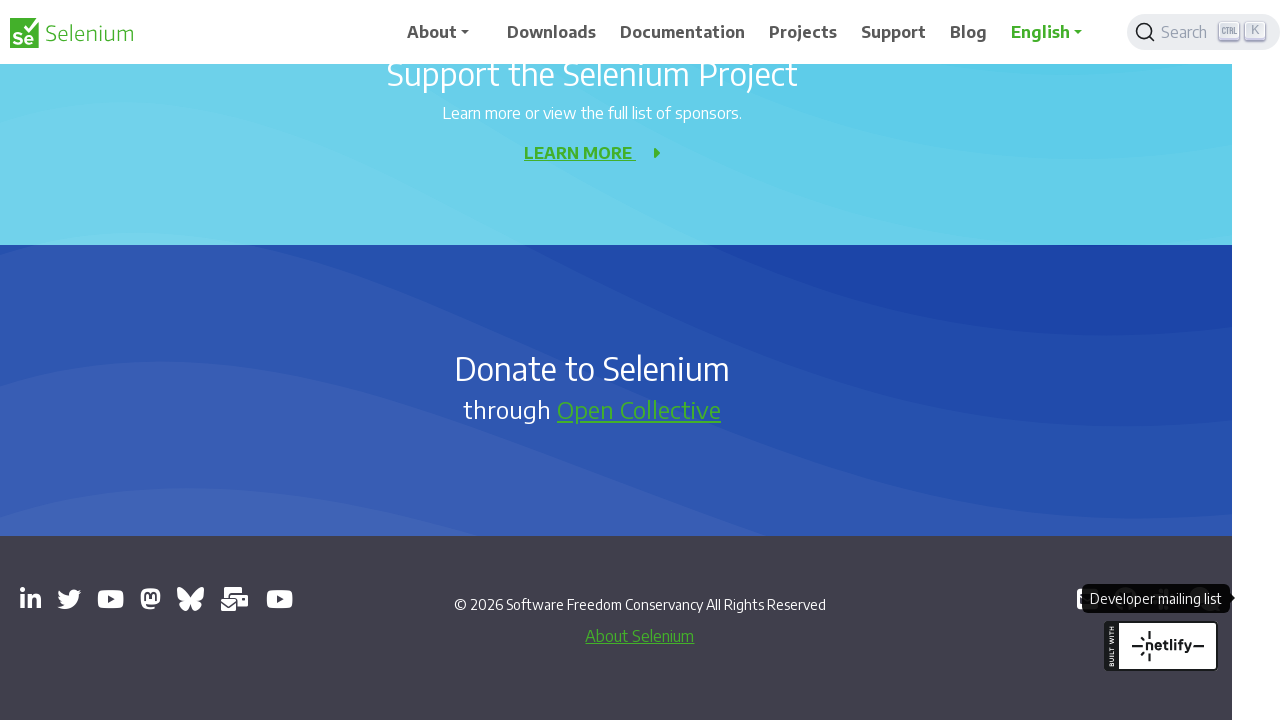

New tab opened and added to list
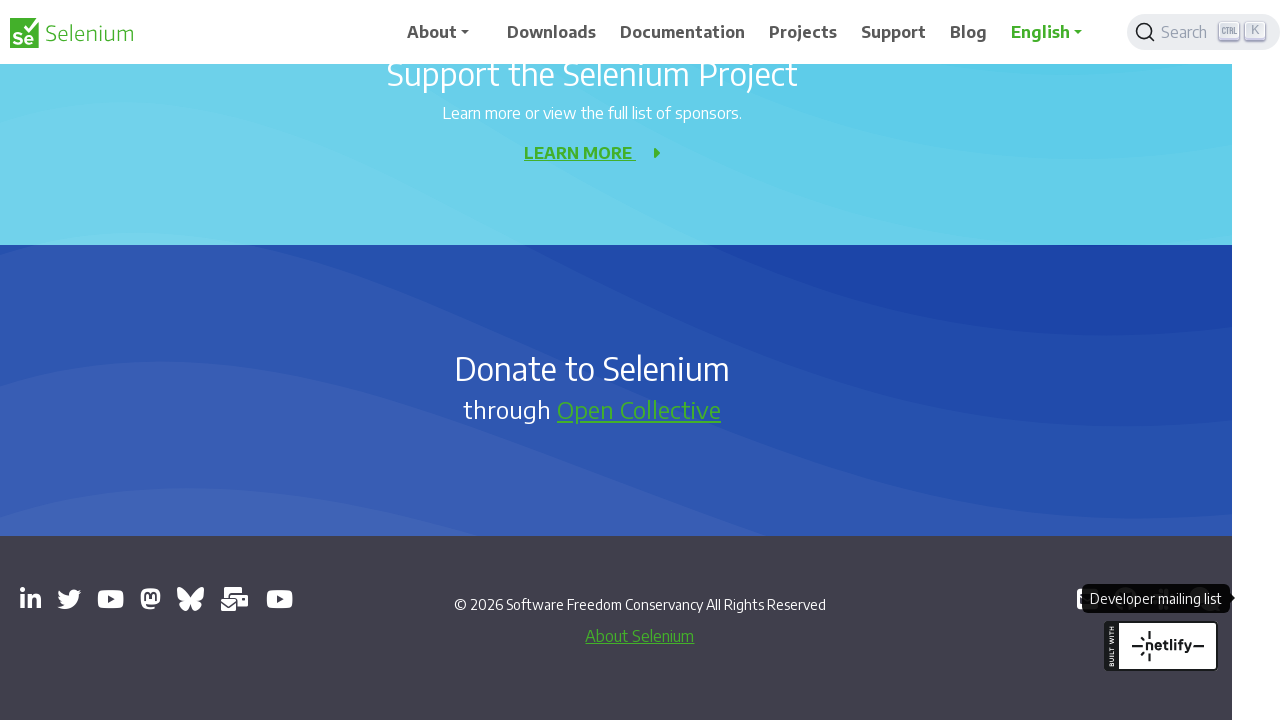

Waited 2 seconds for all pages to fully load
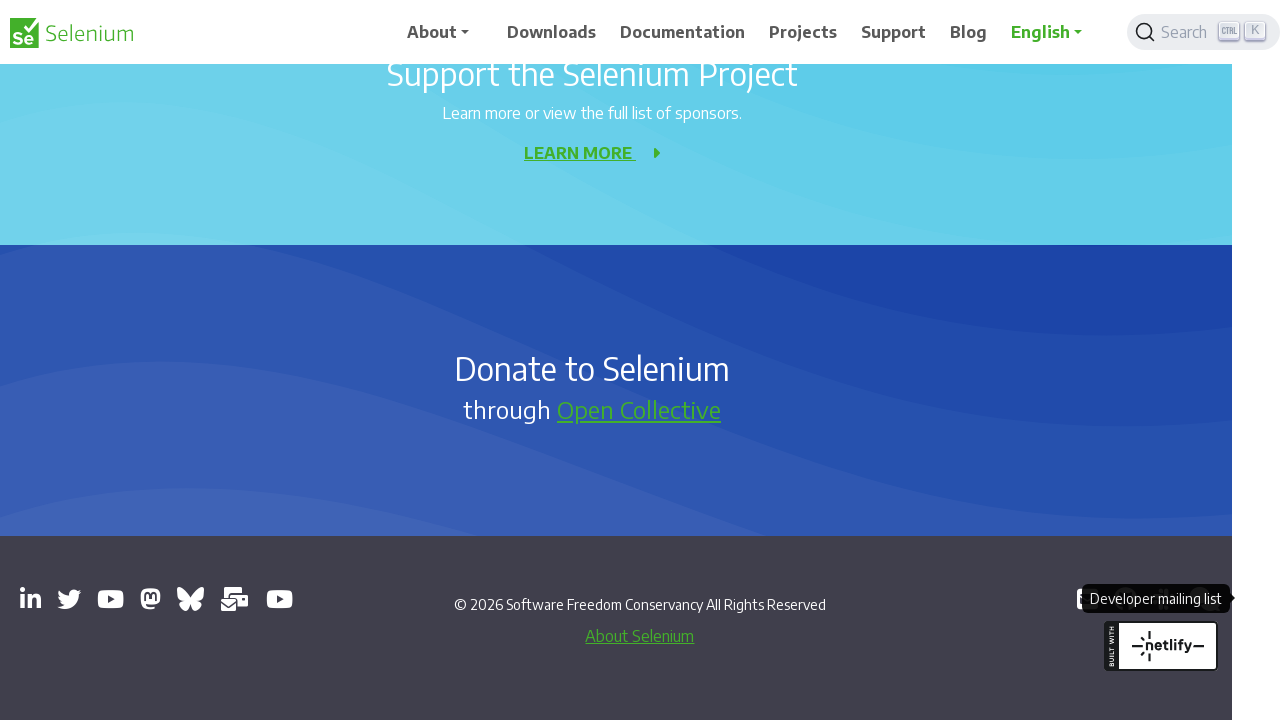

Retrieved all pages from context (total: 14 pages)
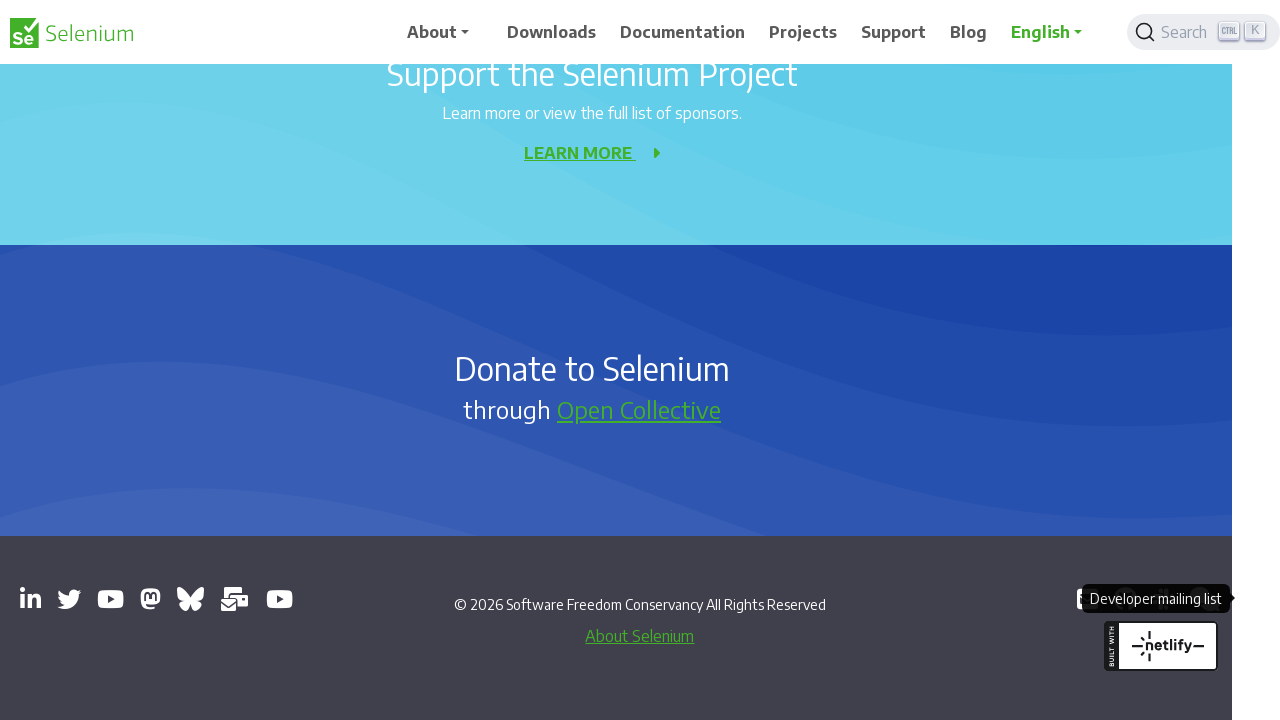

Waited 2 seconds for page to fully render
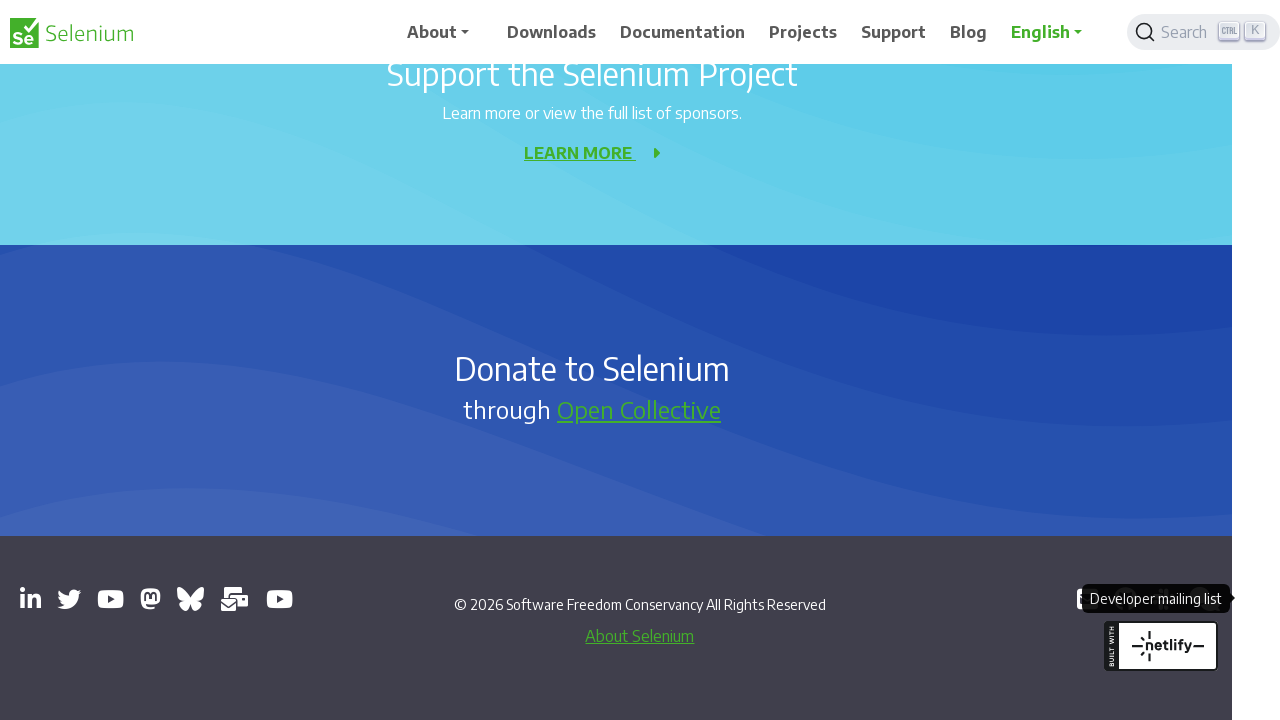

Brought page to front: Title='Selenium', URL=https://www.selenium.dev/
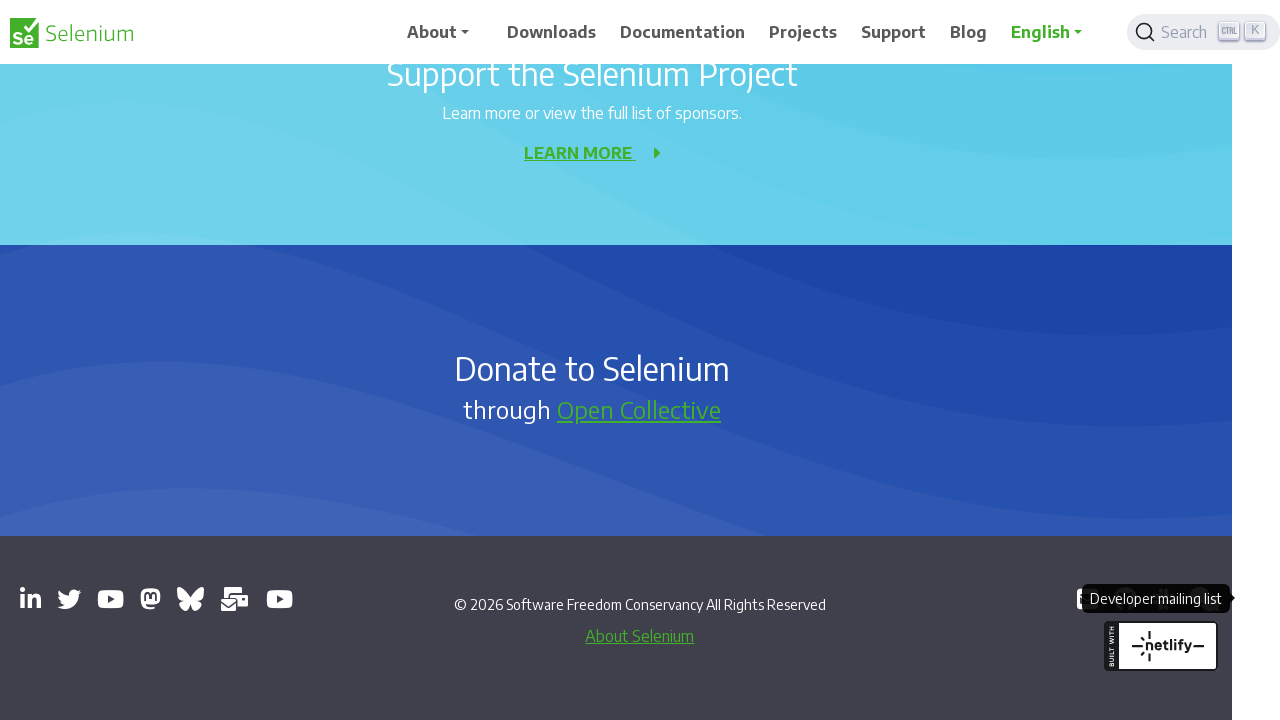

Printed page info - Title: Selenium, URL: https://www.selenium.dev/
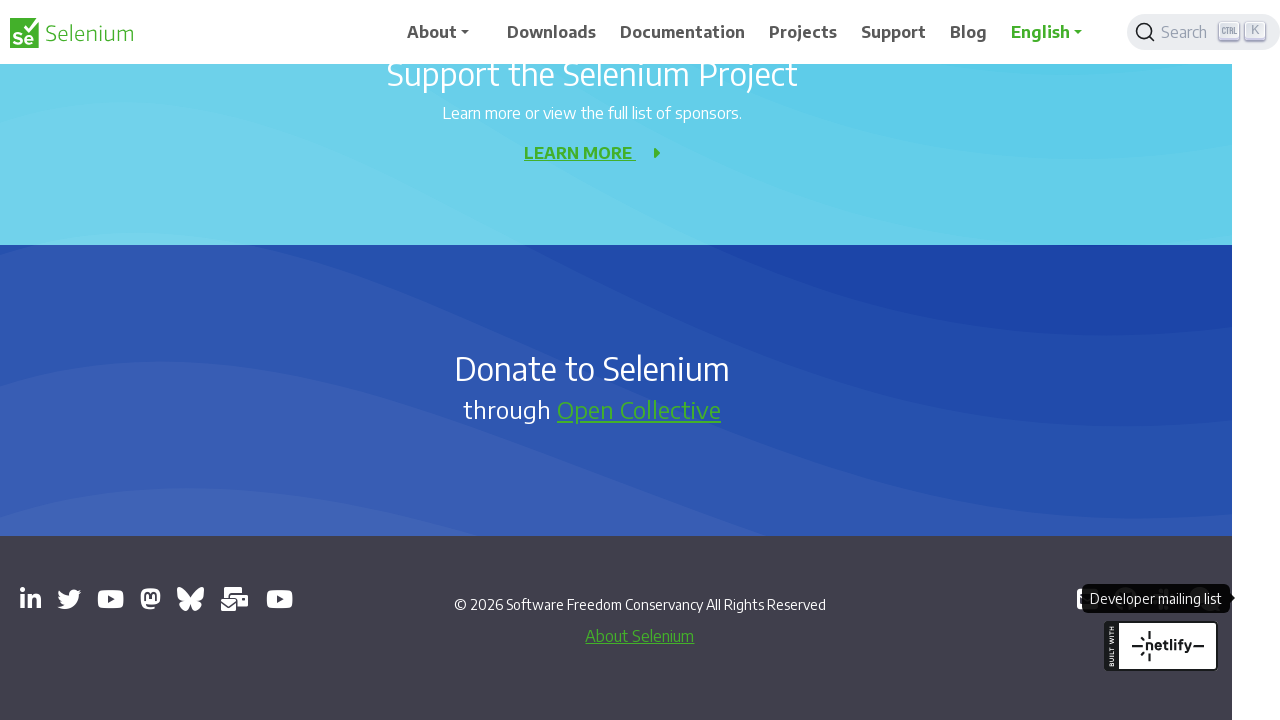

Waited 2 seconds for page to fully render
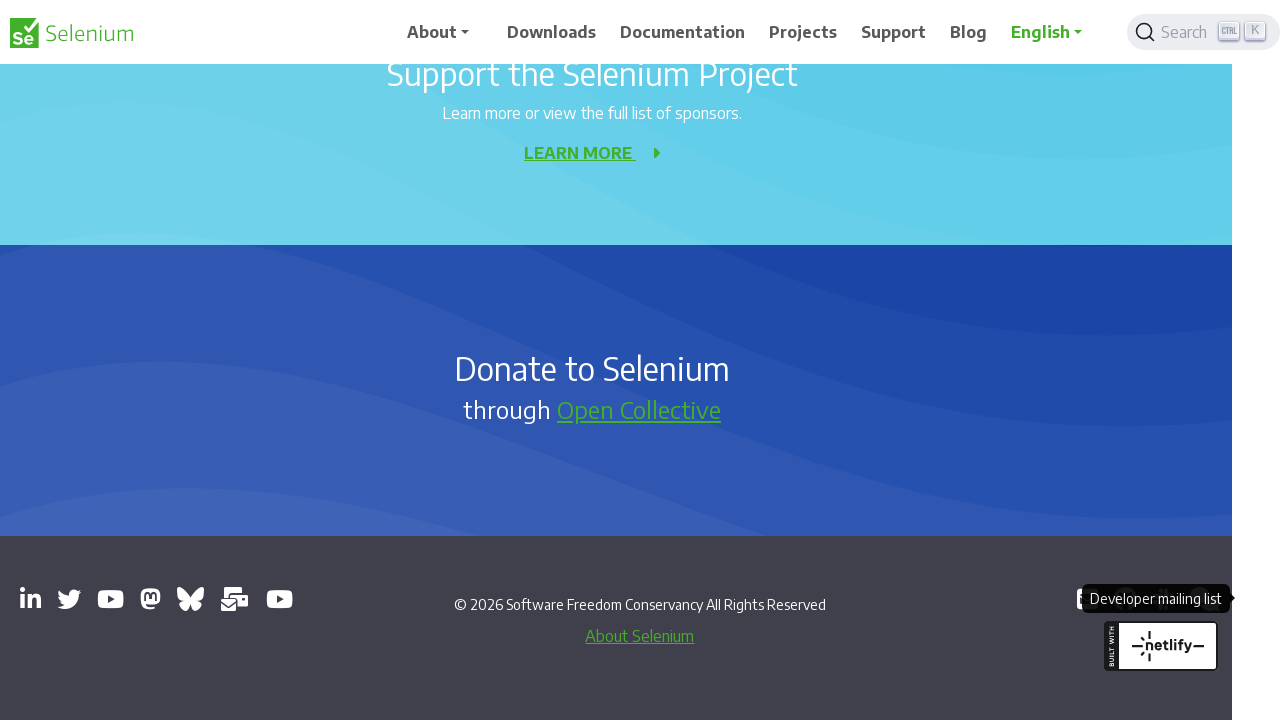

Brought page to front: Title='Register - SeleniumConf', URL=https://seleniumconf.com/register/?utm_medium=Referral&utm_source=selenium.dev&utm_campaign=register
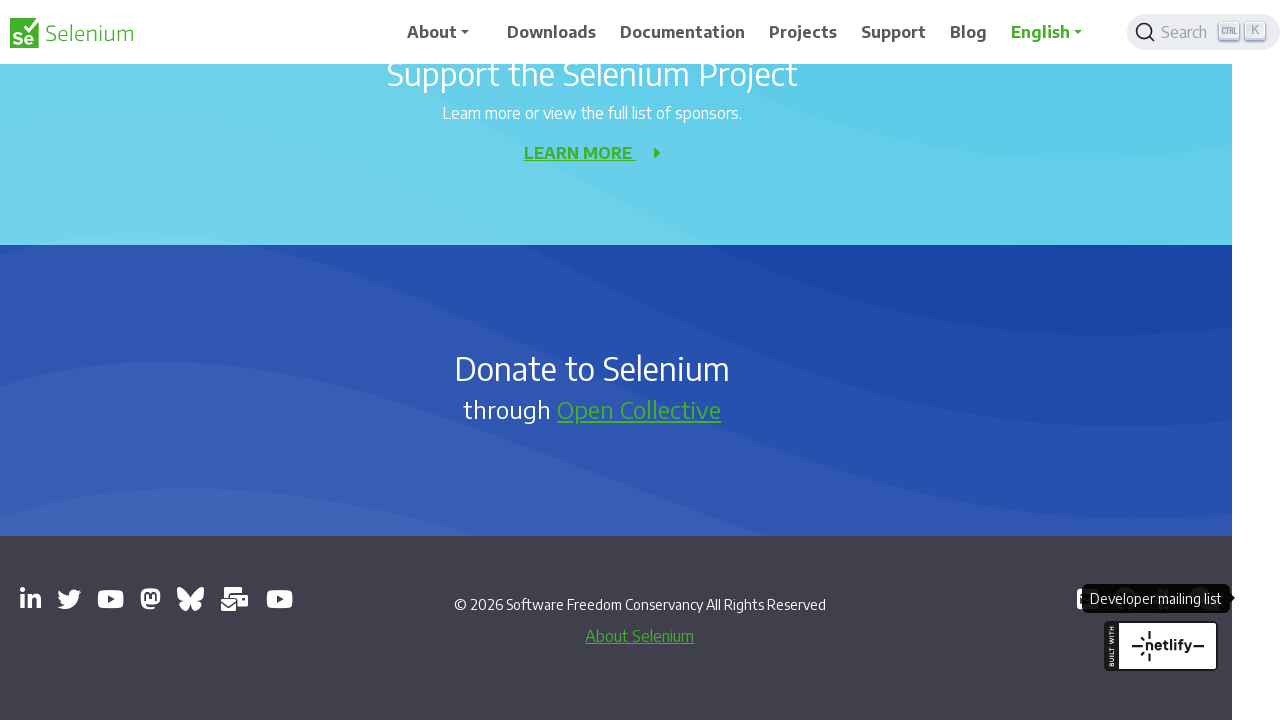

Printed page info - Title: Register - SeleniumConf, URL: https://seleniumconf.com/register/?utm_medium=Referral&utm_source=selenium.dev&utm_campaign=register
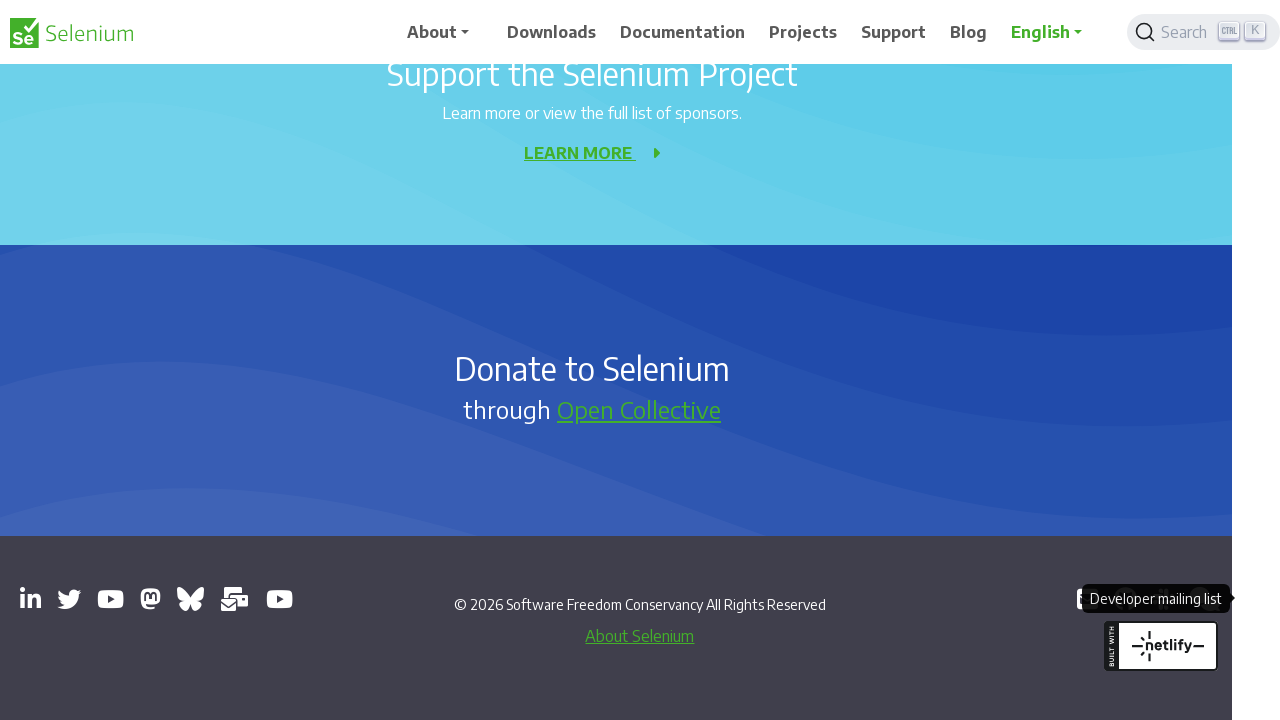

Waited 2 seconds for page to fully render
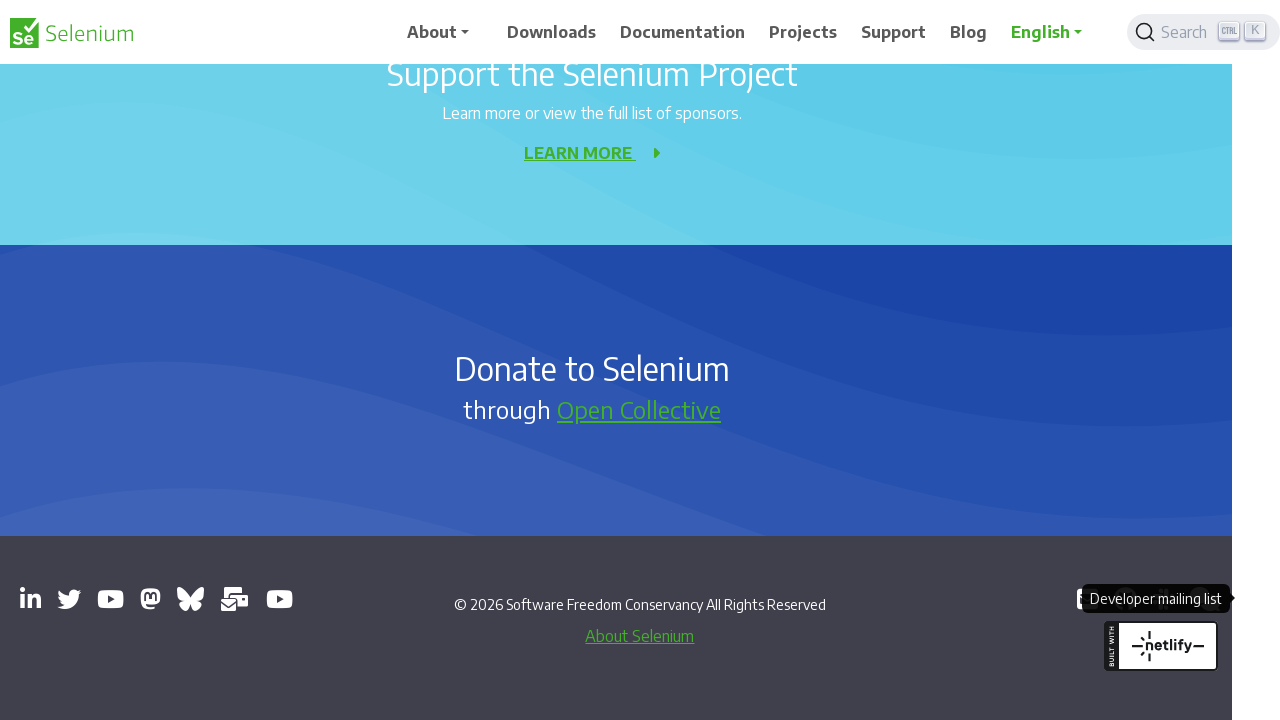

Brought page to front: Title='', URL=chrome-error://chromewebdata/
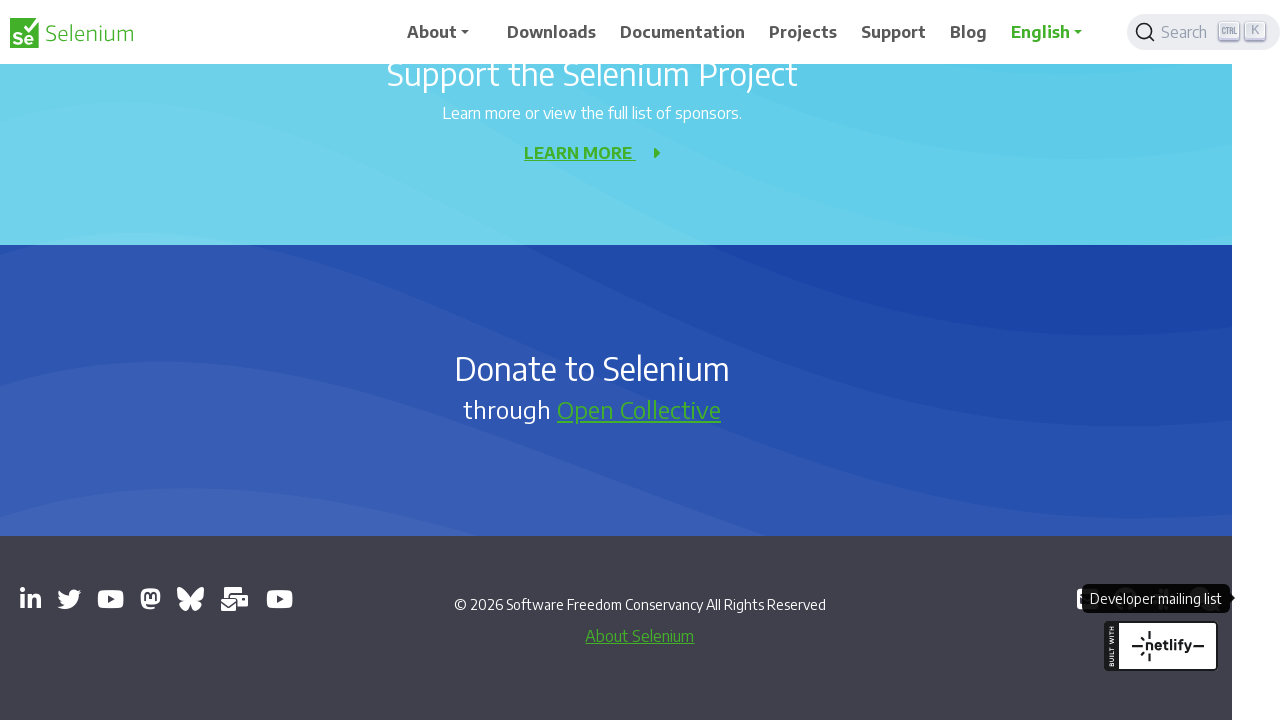

Printed page info - Title: , URL: chrome-error://chromewebdata/
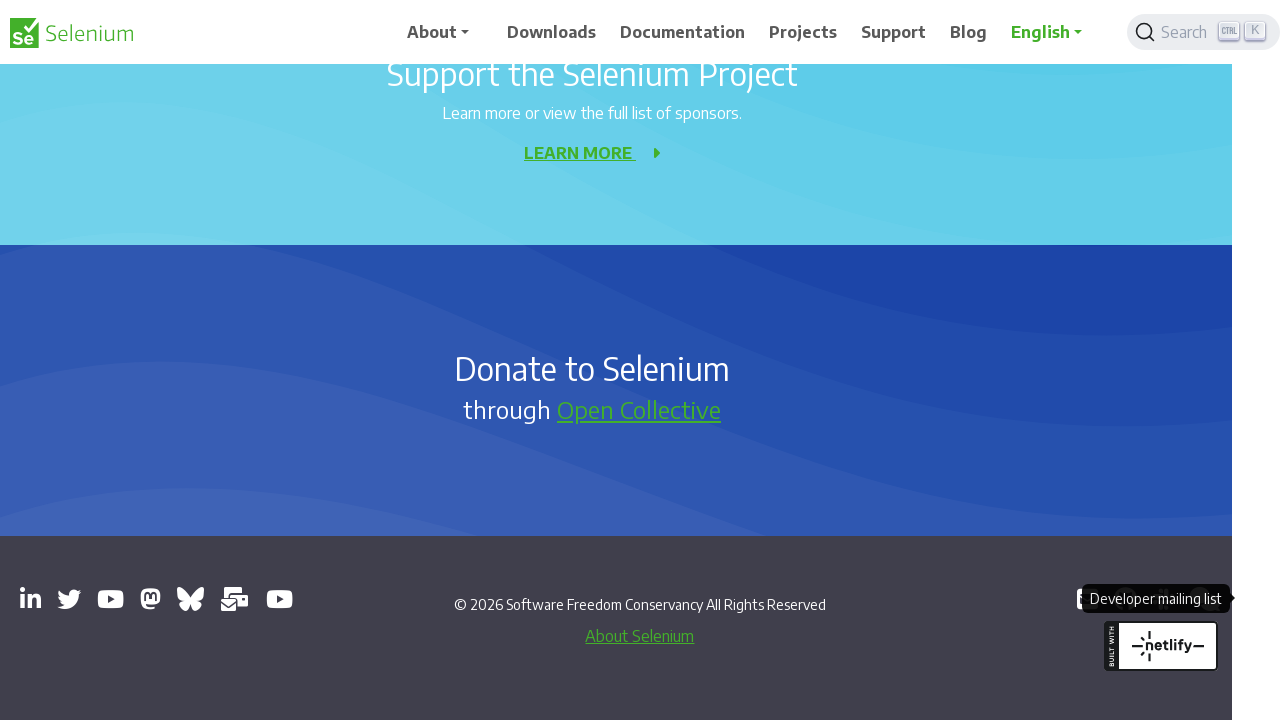

Waited 2 seconds for page to fully render
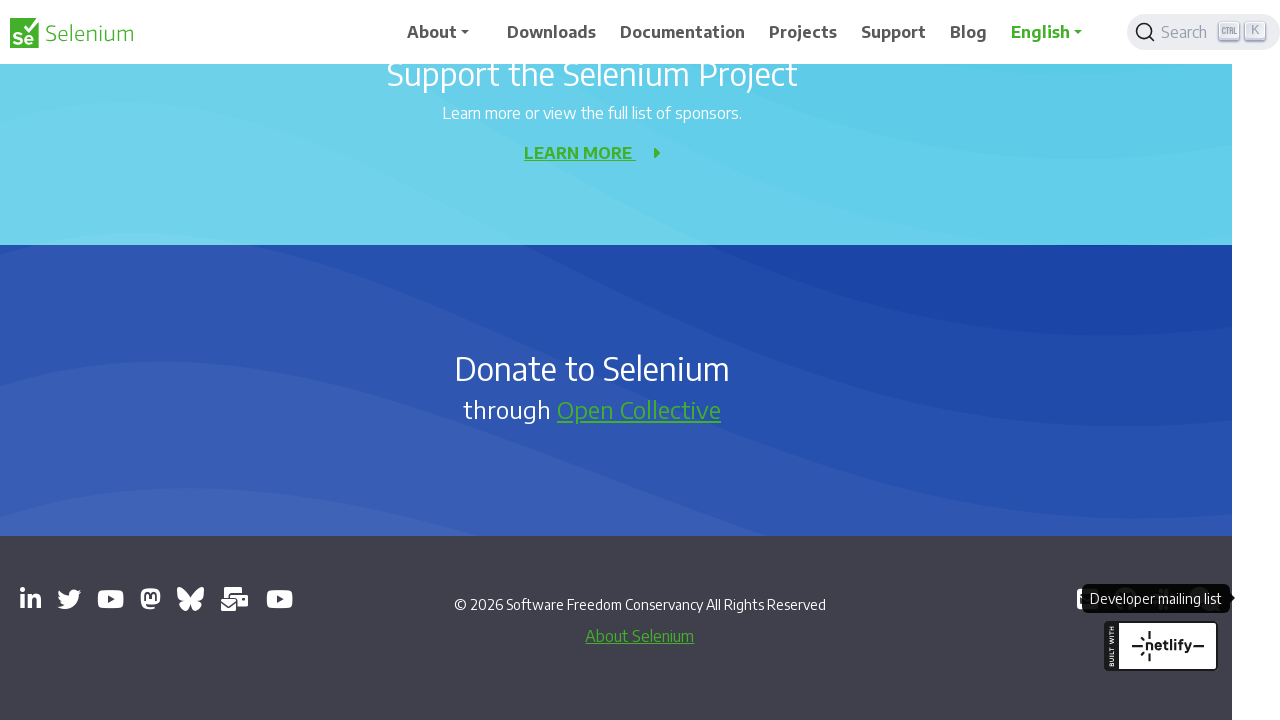

Brought page to front: Title='', URL=chrome-error://chromewebdata/
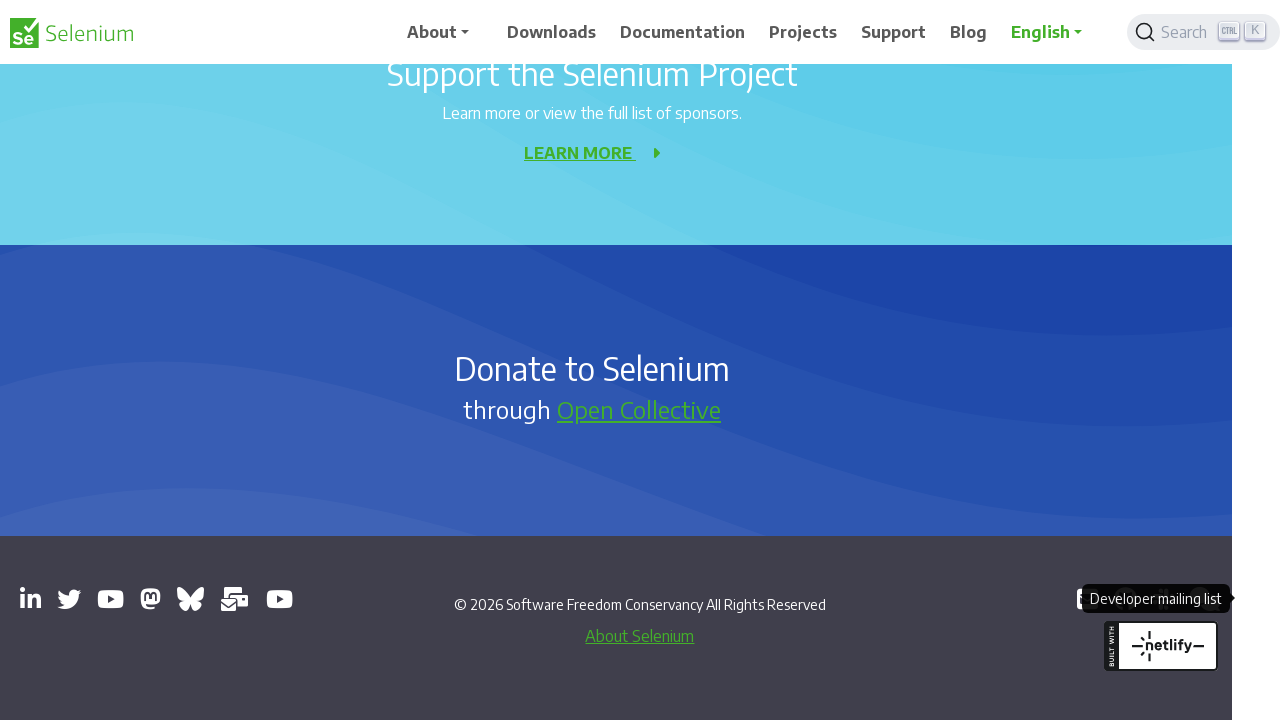

Printed page info - Title: , URL: chrome-error://chromewebdata/
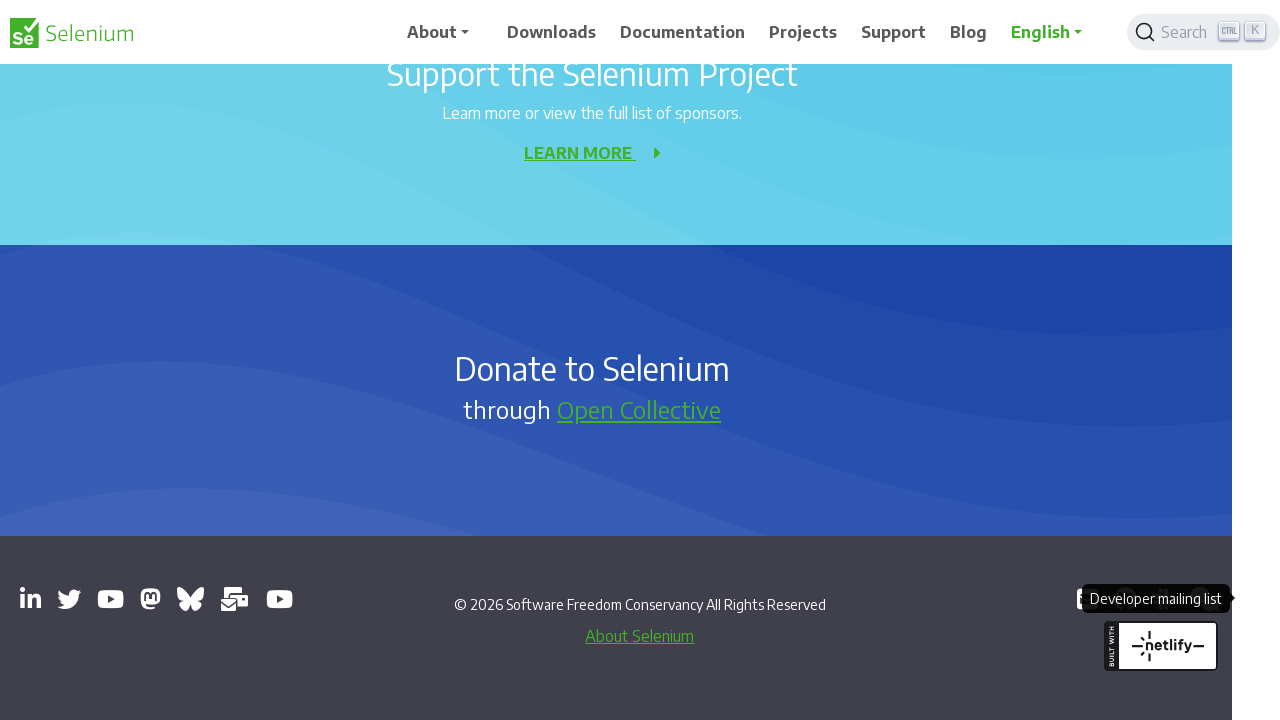

Waited 2 seconds for page to fully render
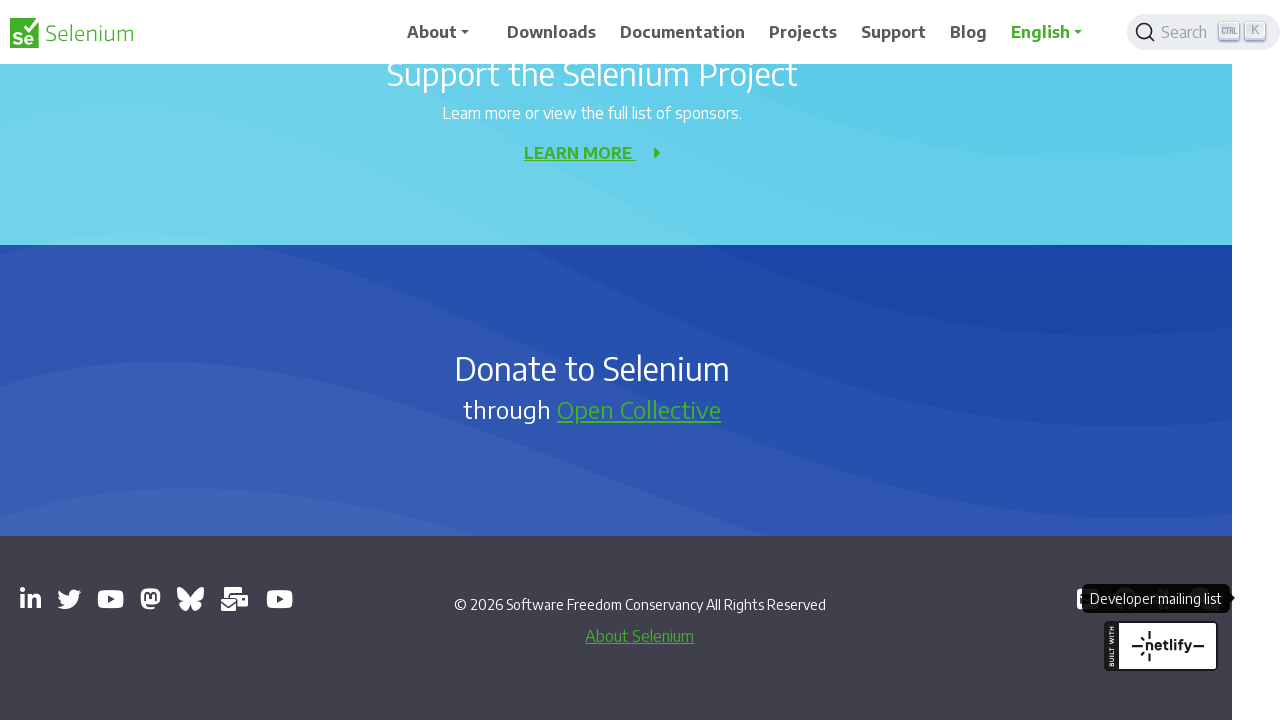

Brought page to front: Title='', URL=chrome-error://chromewebdata/
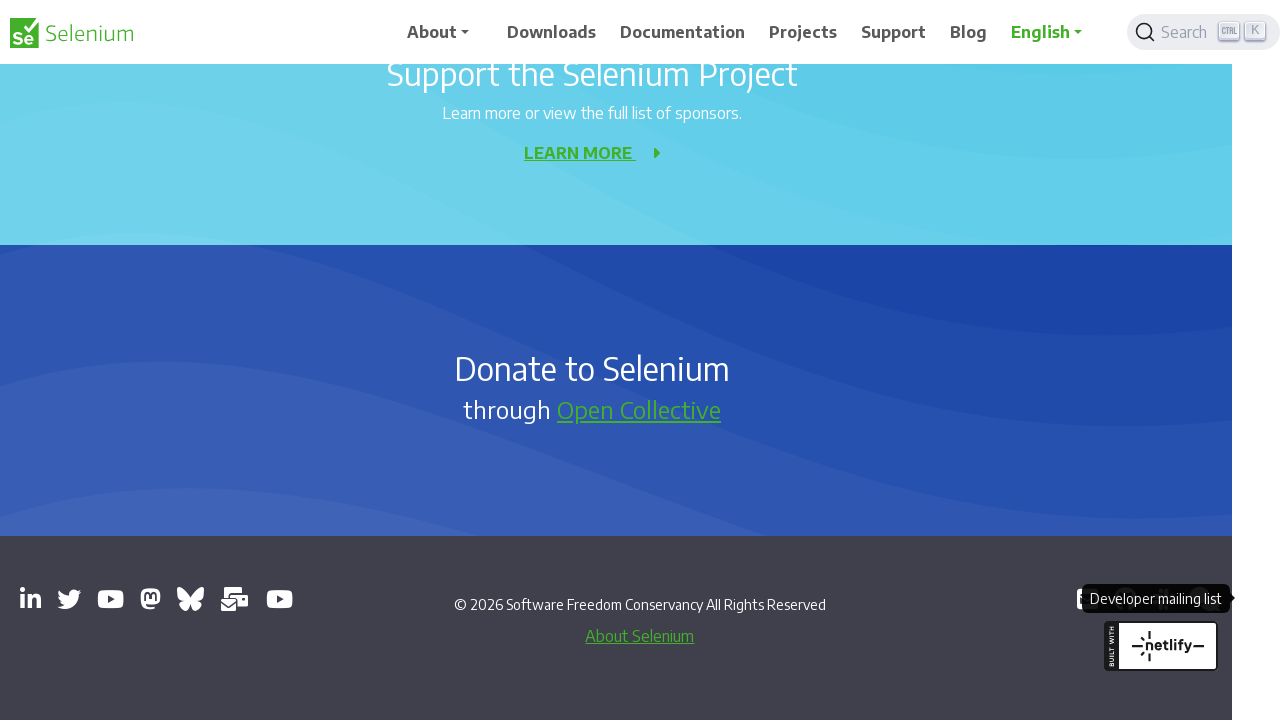

Printed page info - Title: , URL: chrome-error://chromewebdata/
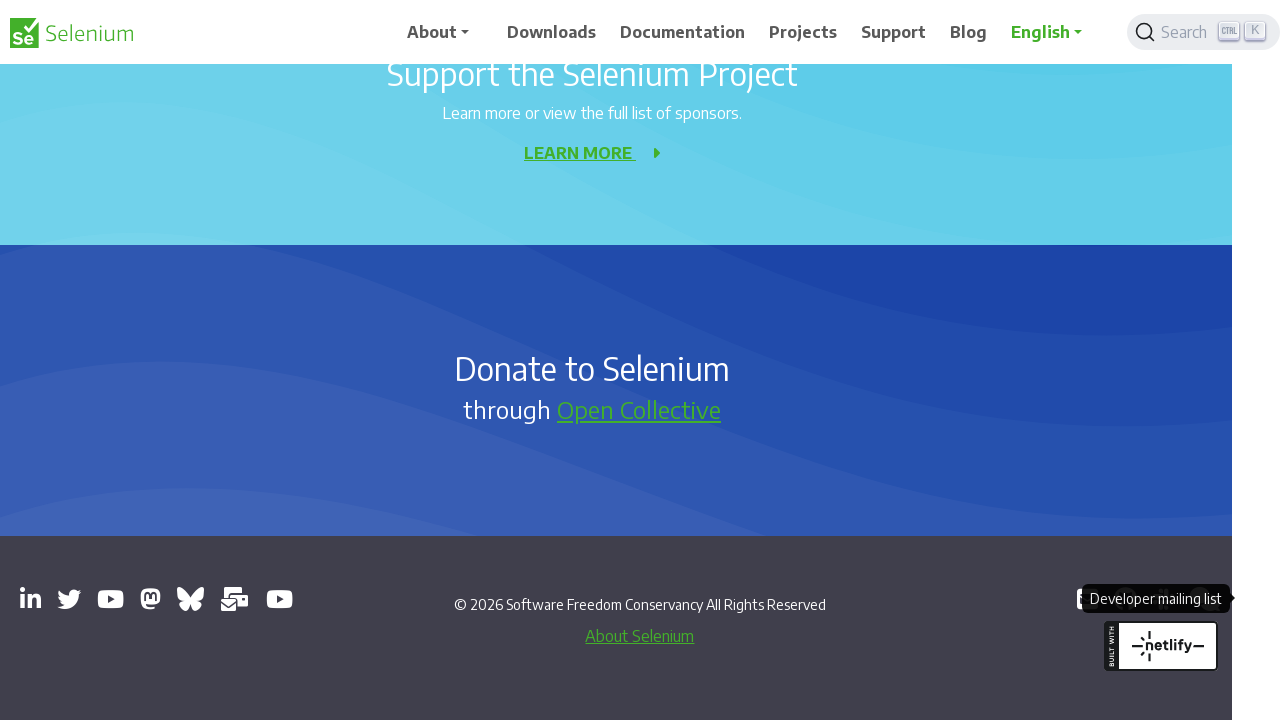

Waited 2 seconds for page to fully render
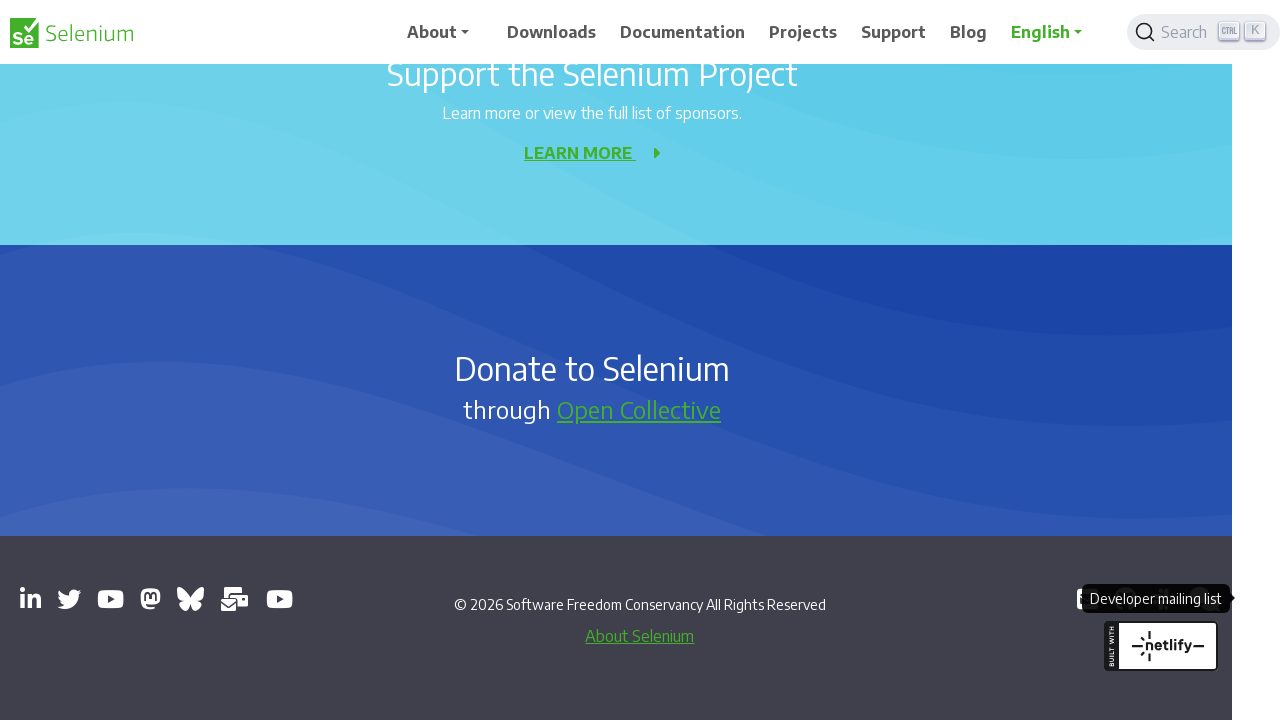

Brought page to front: Title='SeleniumHQ Project - YouTube', URL=https://www.youtube.com/@SeleniumHQProject
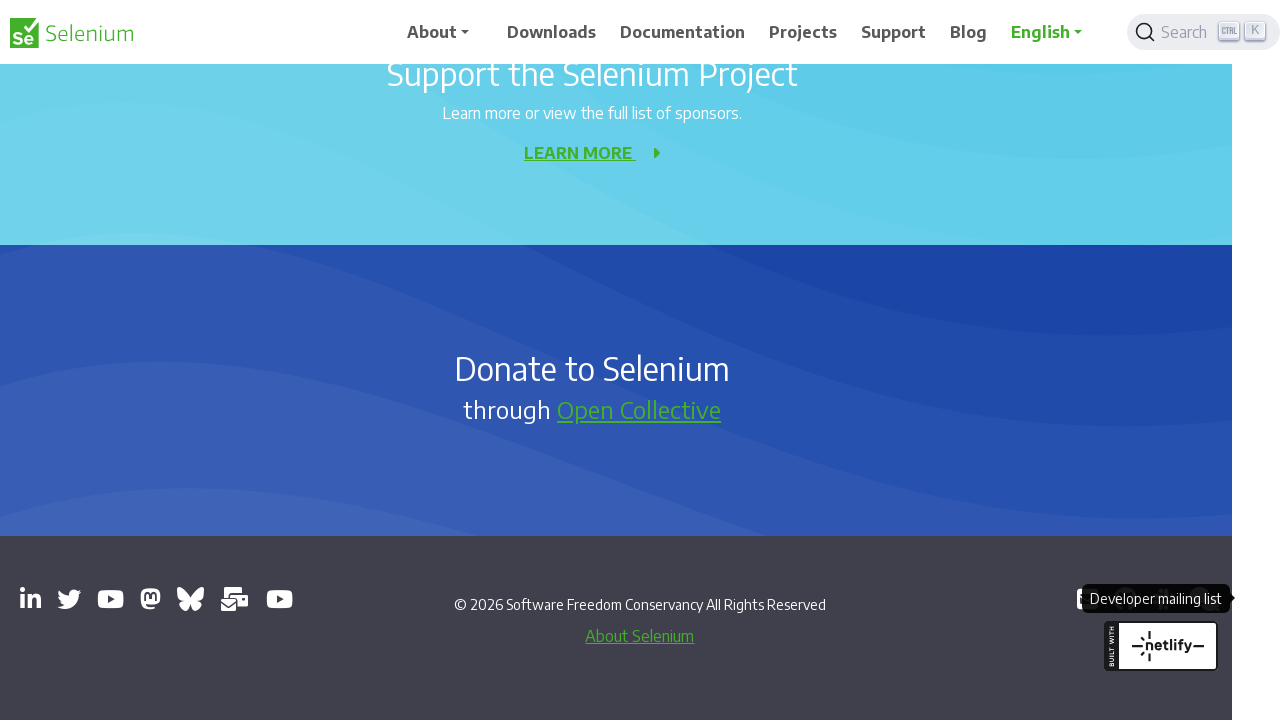

Printed page info - Title: SeleniumHQ Project - YouTube, URL: https://www.youtube.com/@SeleniumHQProject
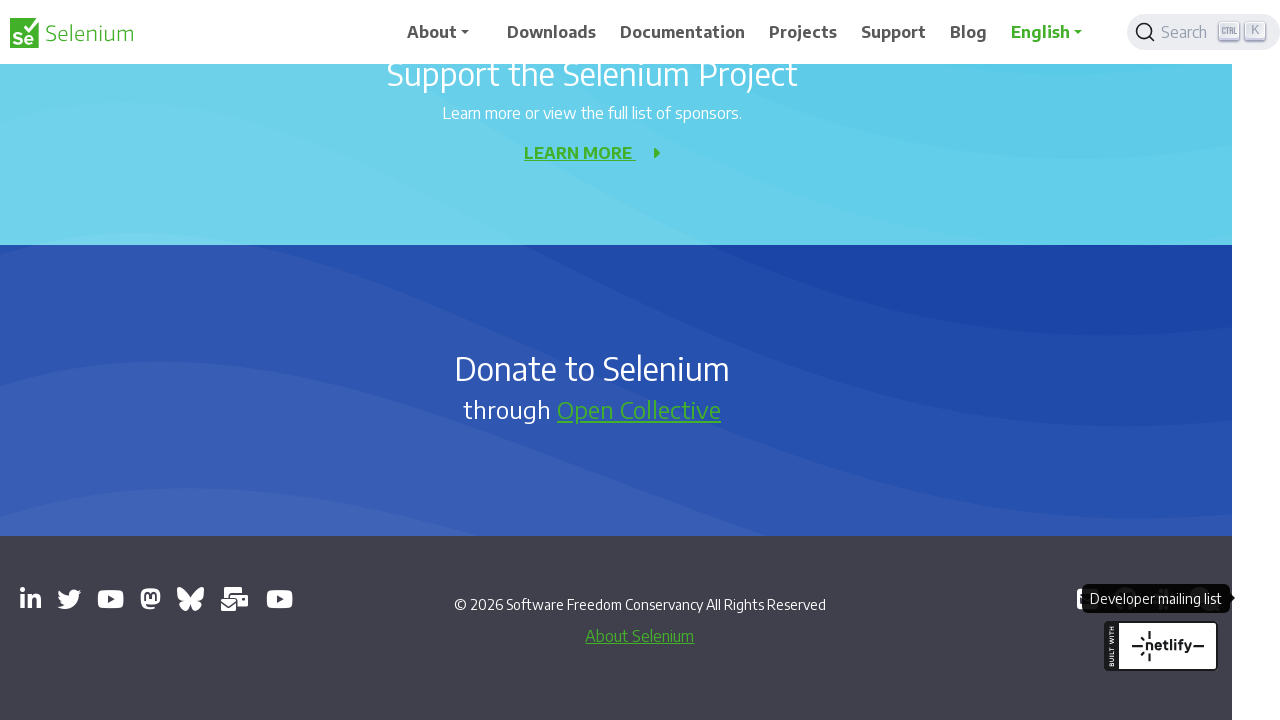

Waited 2 seconds for page to fully render
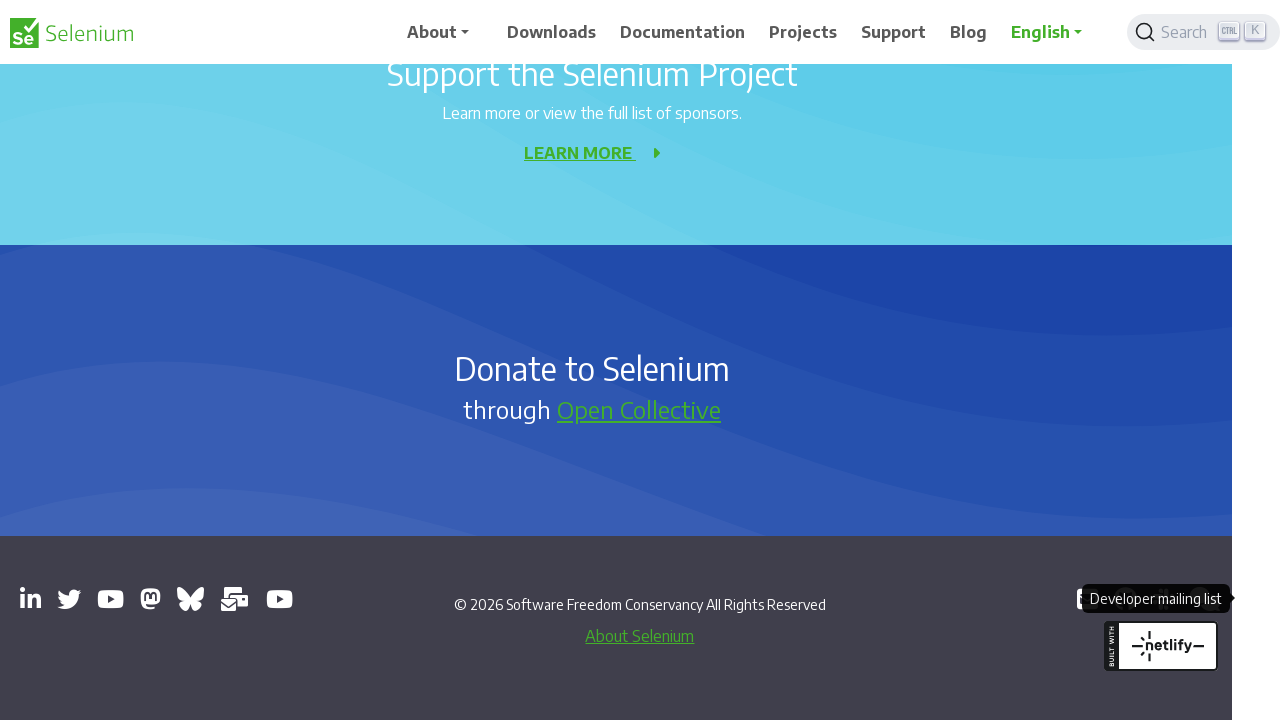

Brought page to front: Title='Mastodon', URL=https://mastodon.social/redirect/accounts/110869641967823055
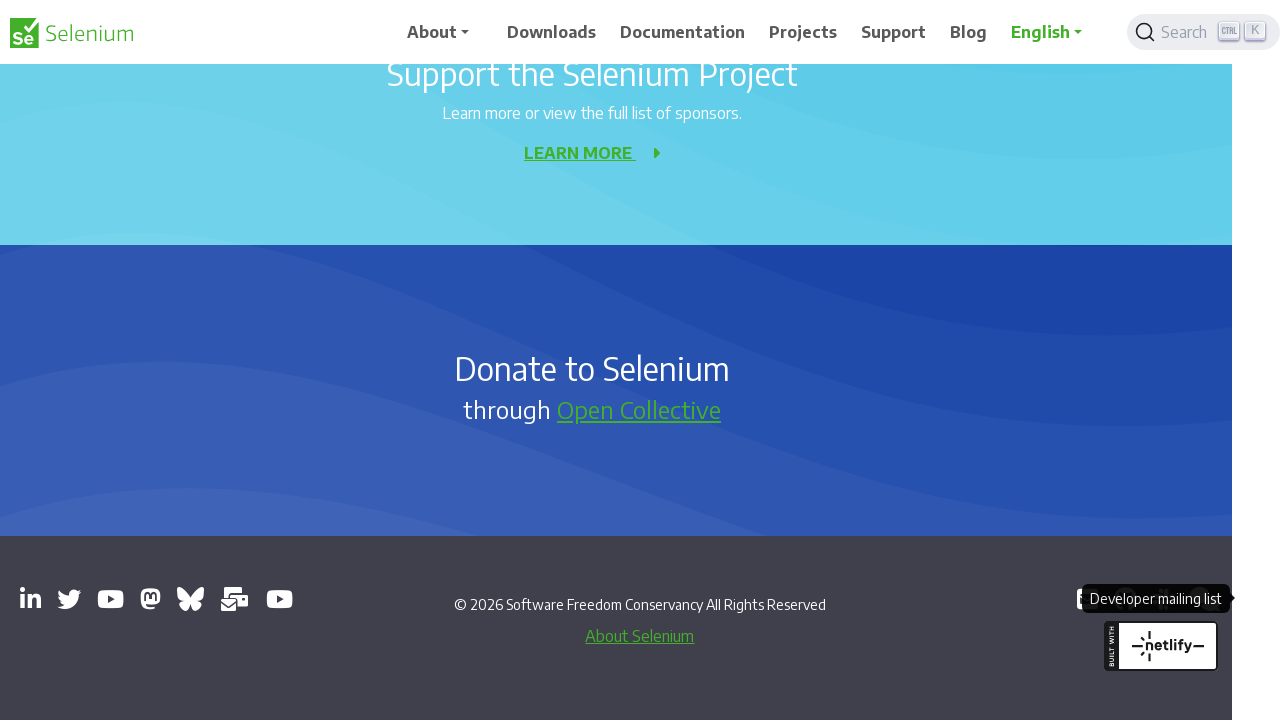

Printed page info - Title: Mastodon, URL: https://mastodon.social/redirect/accounts/110869641967823055
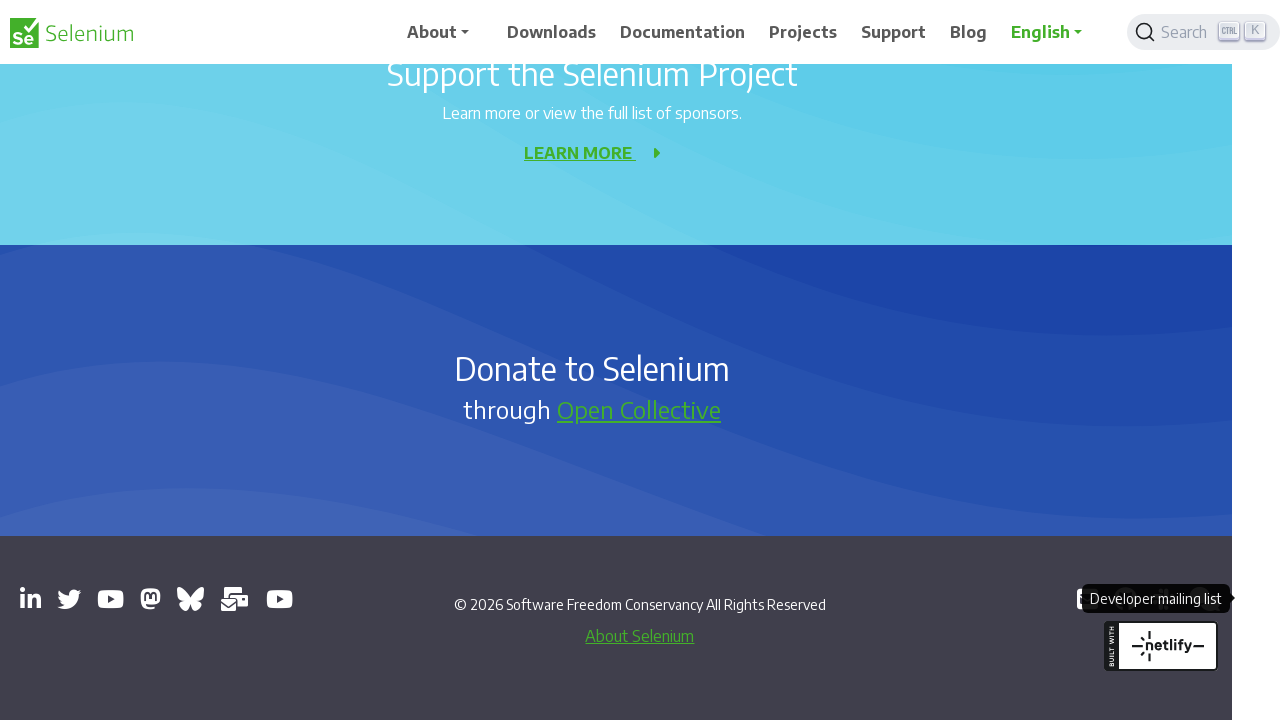

Waited 2 seconds for page to fully render
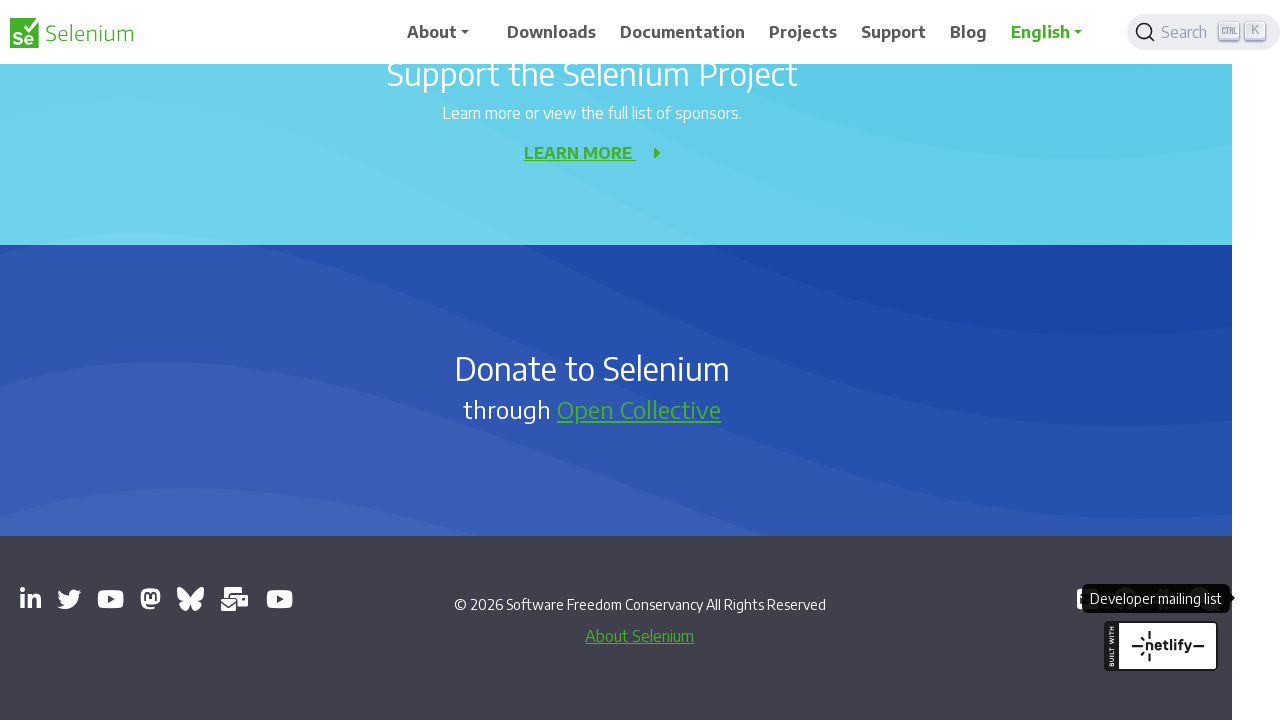

Brought page to front: Title='SeleniumConf (@seleniumconf.bsky.social) — Bluesky', URL=https://bsky.app/profile/seleniumconf.bsky.social
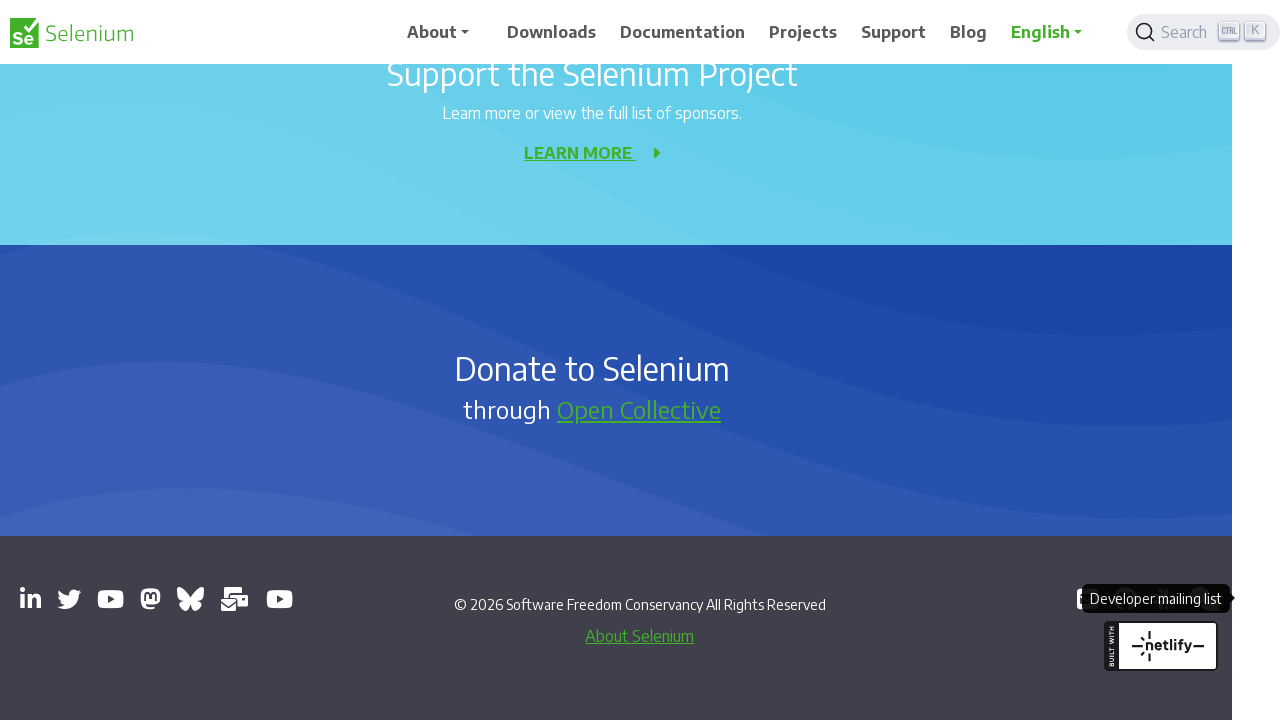

Printed page info - Title: SeleniumConf (@seleniumconf.bsky.social) — Bluesky, URL: https://bsky.app/profile/seleniumconf.bsky.social
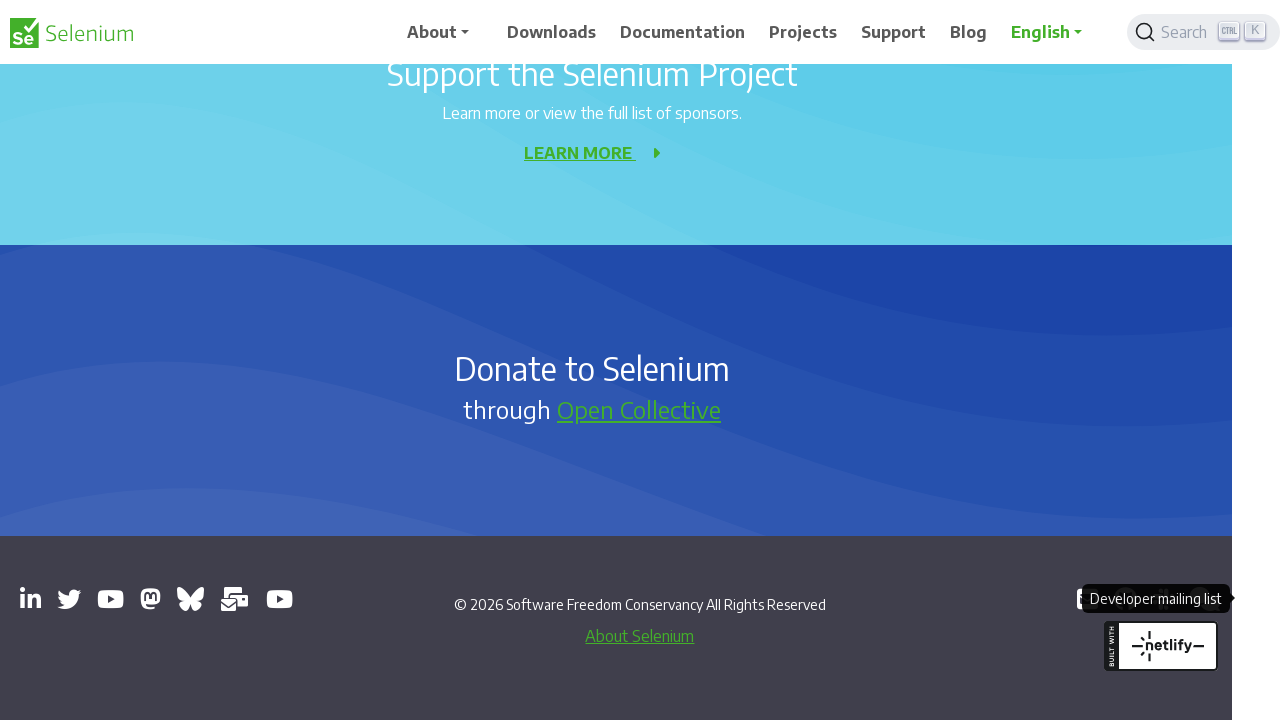

Waited 2 seconds for page to fully render
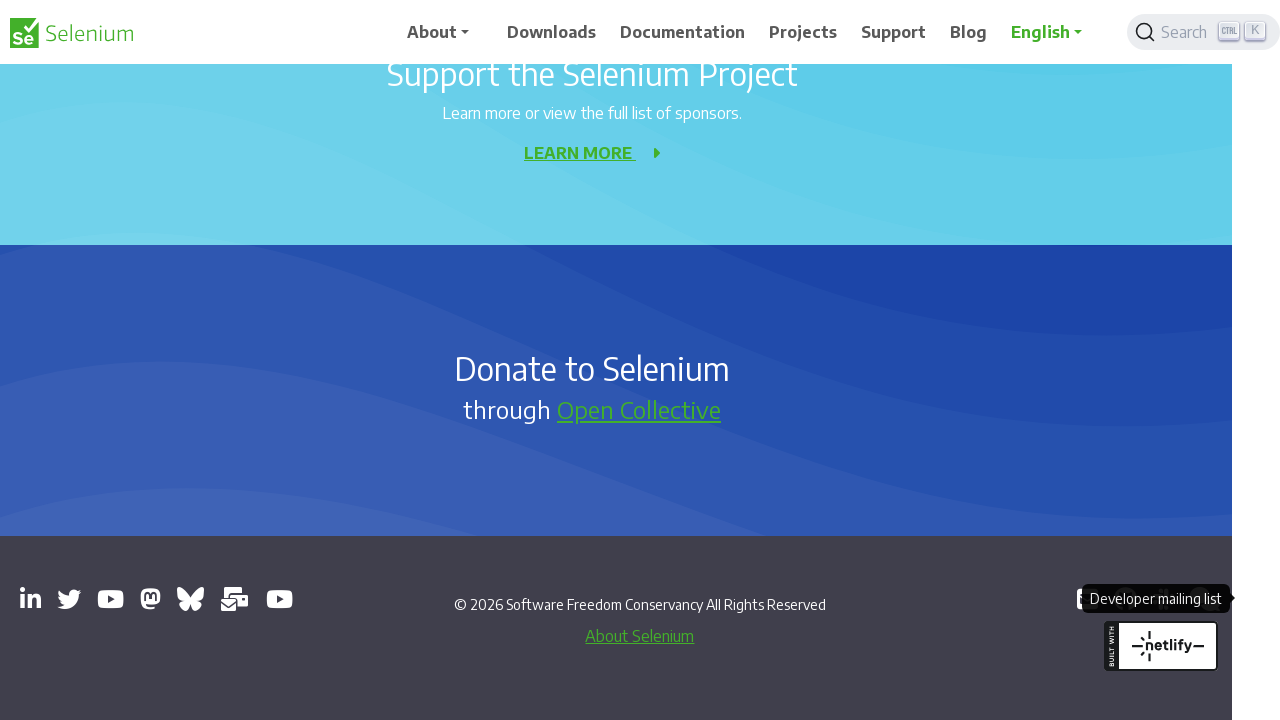

Brought page to front: Title='Selenium Users - Google Groups', URL=https://groups.google.com/g/selenium-users
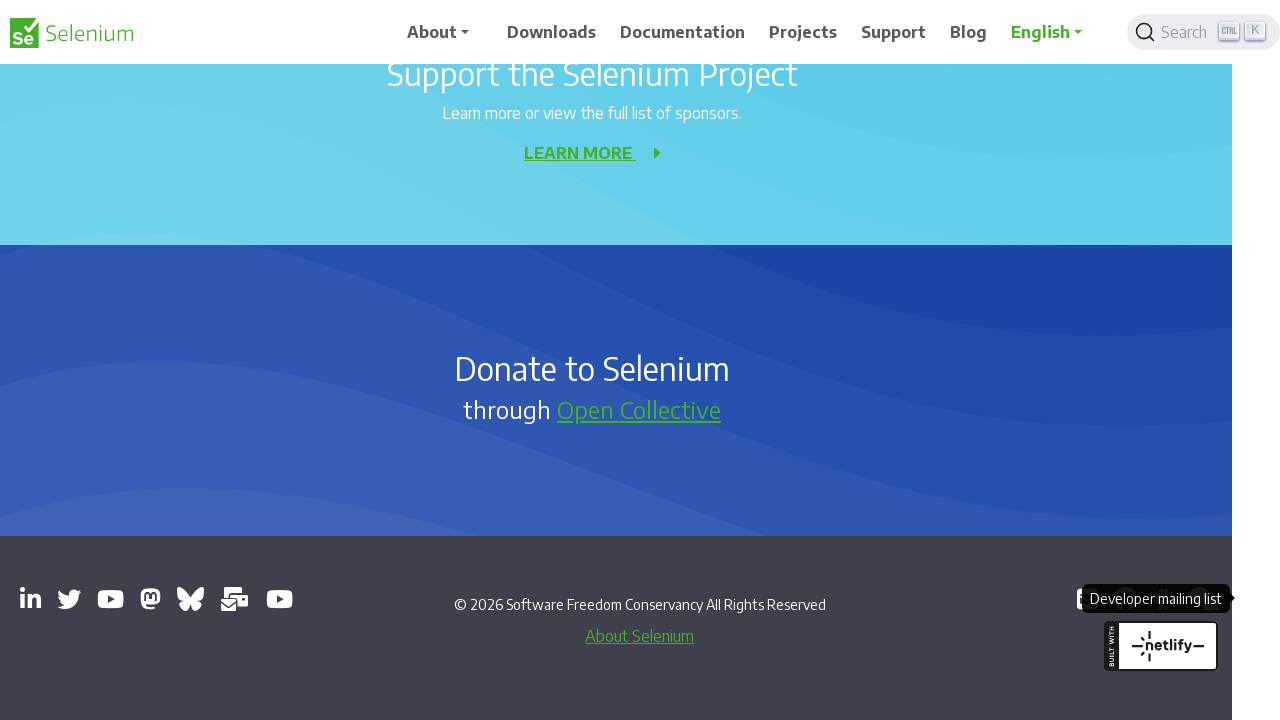

Printed page info - Title: Selenium Users - Google Groups, URL: https://groups.google.com/g/selenium-users
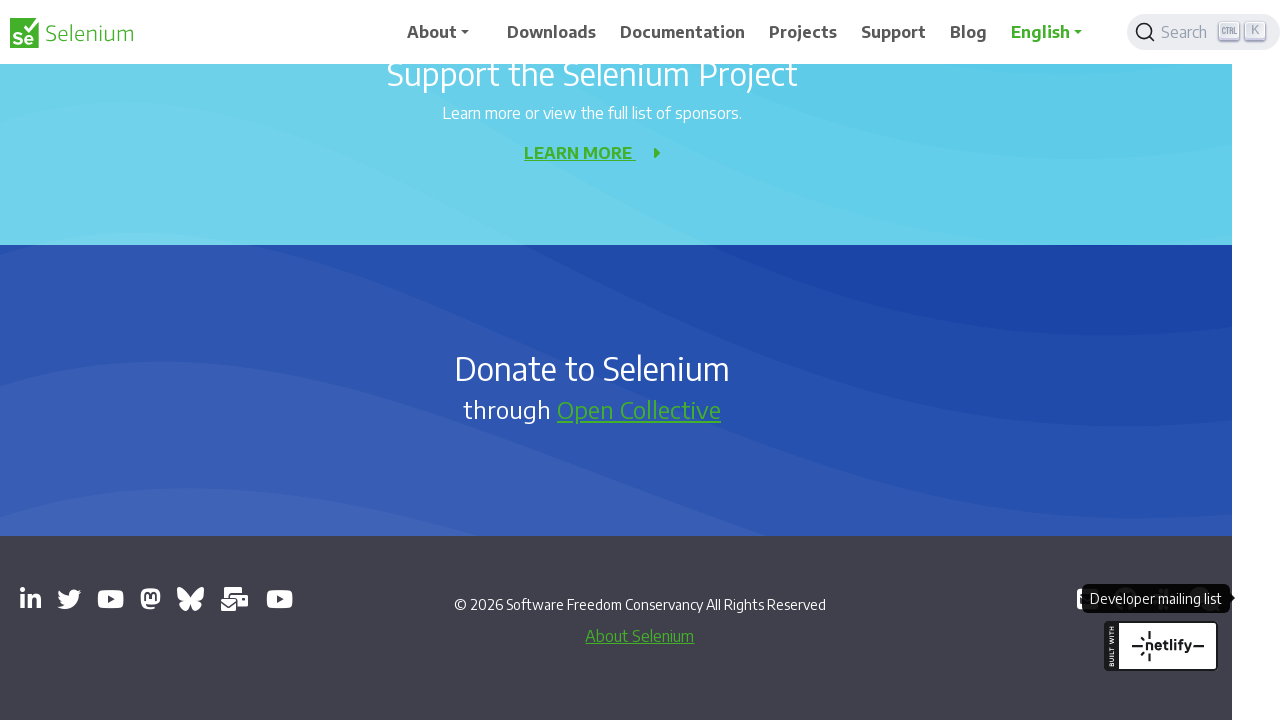

Waited 2 seconds for page to fully render
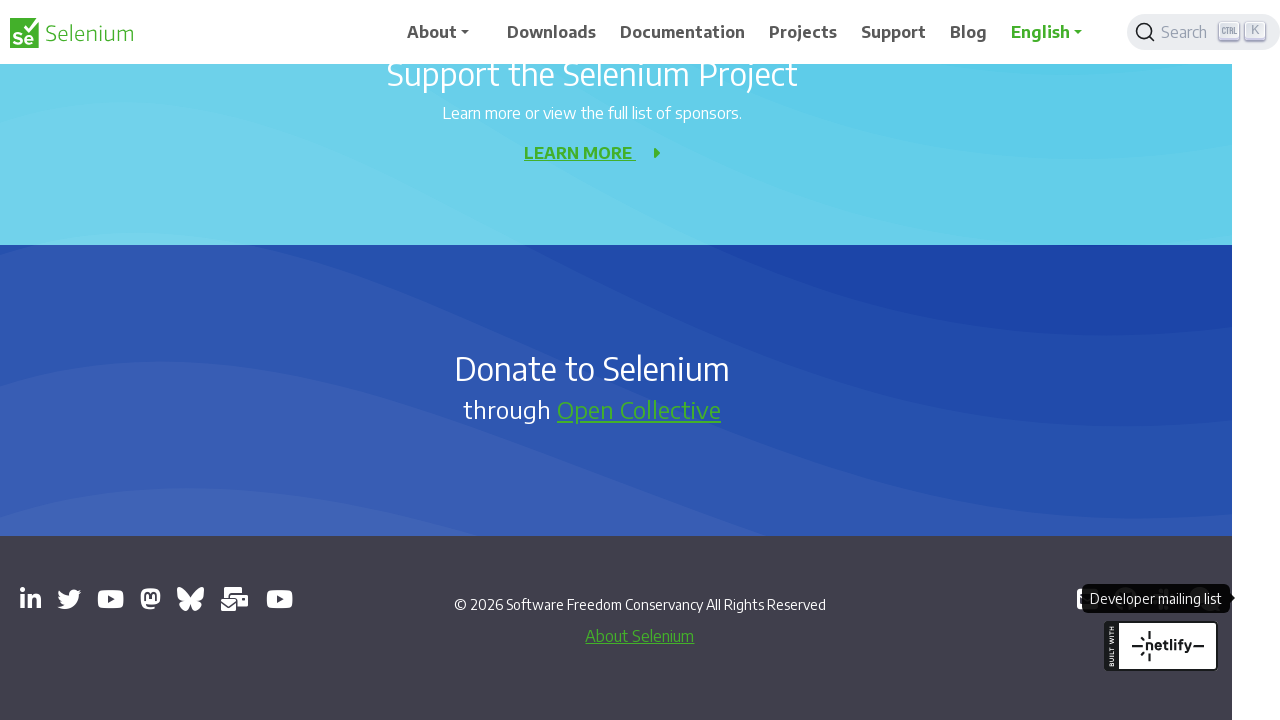

Brought page to front: Title='Selenium Conference - YouTube', URL=https://www.youtube.com/channel/UCbDlgX_613xNMrDqCe3QNEw
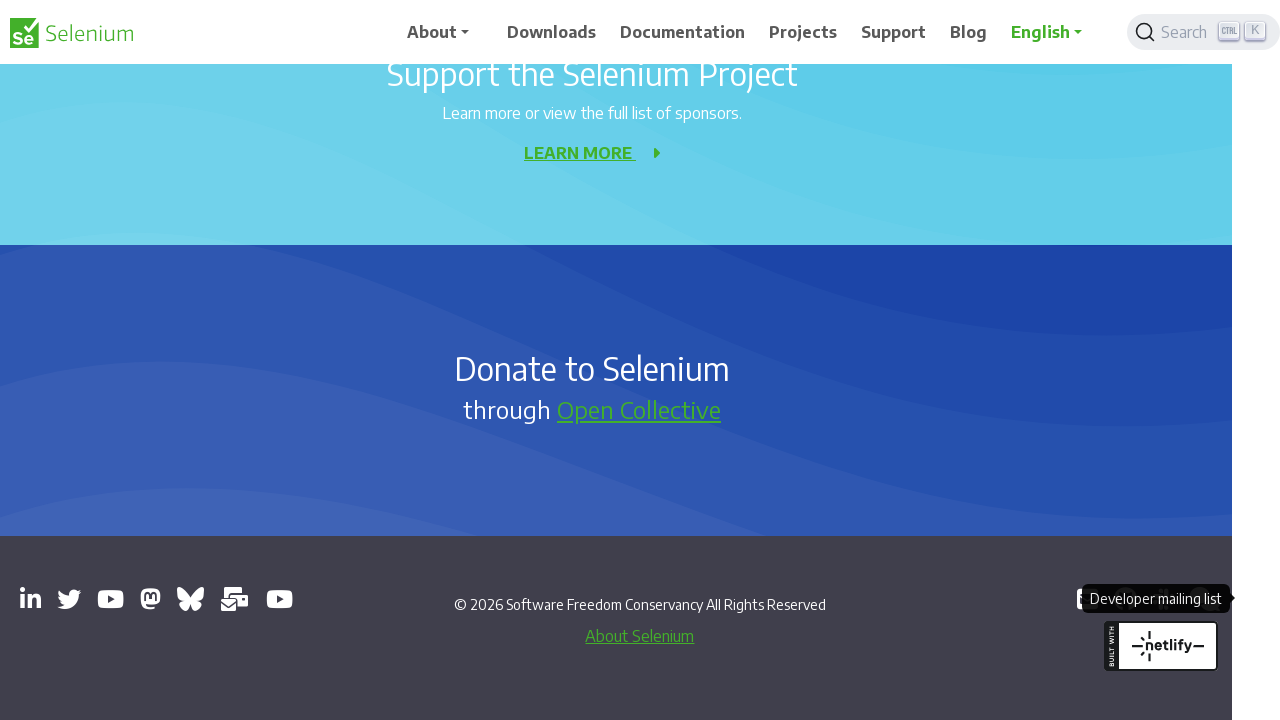

Printed page info - Title: Selenium Conference - YouTube, URL: https://www.youtube.com/channel/UCbDlgX_613xNMrDqCe3QNEw
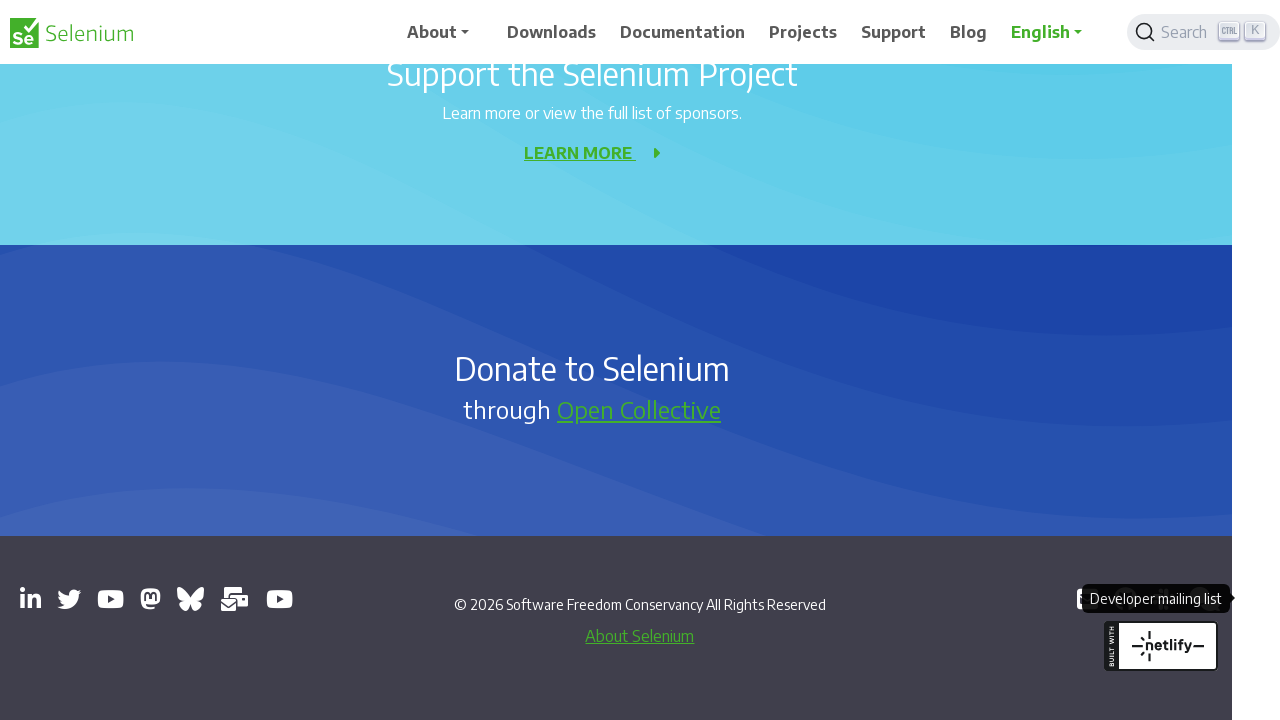

Waited 2 seconds for page to fully render
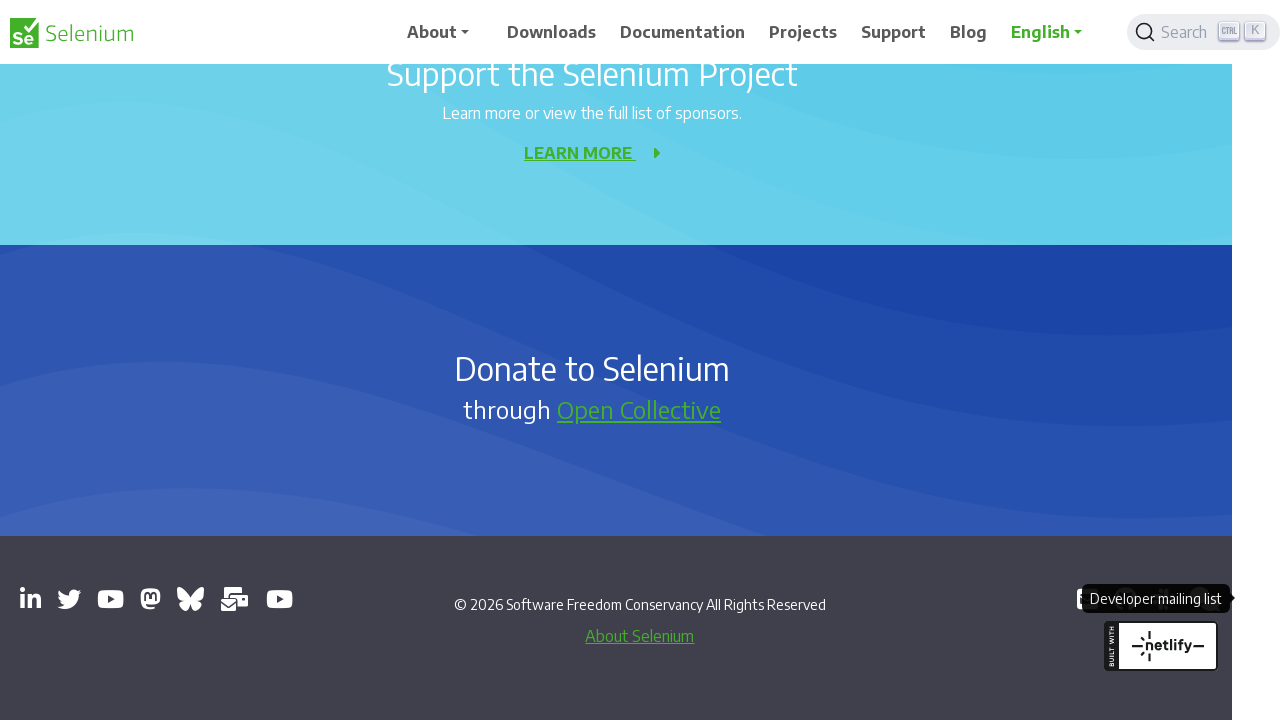

Brought page to front: Title='GitHub - SeleniumHQ/selenium: A browser automation framework and ecosystem.', URL=https://github.com/seleniumhq/selenium
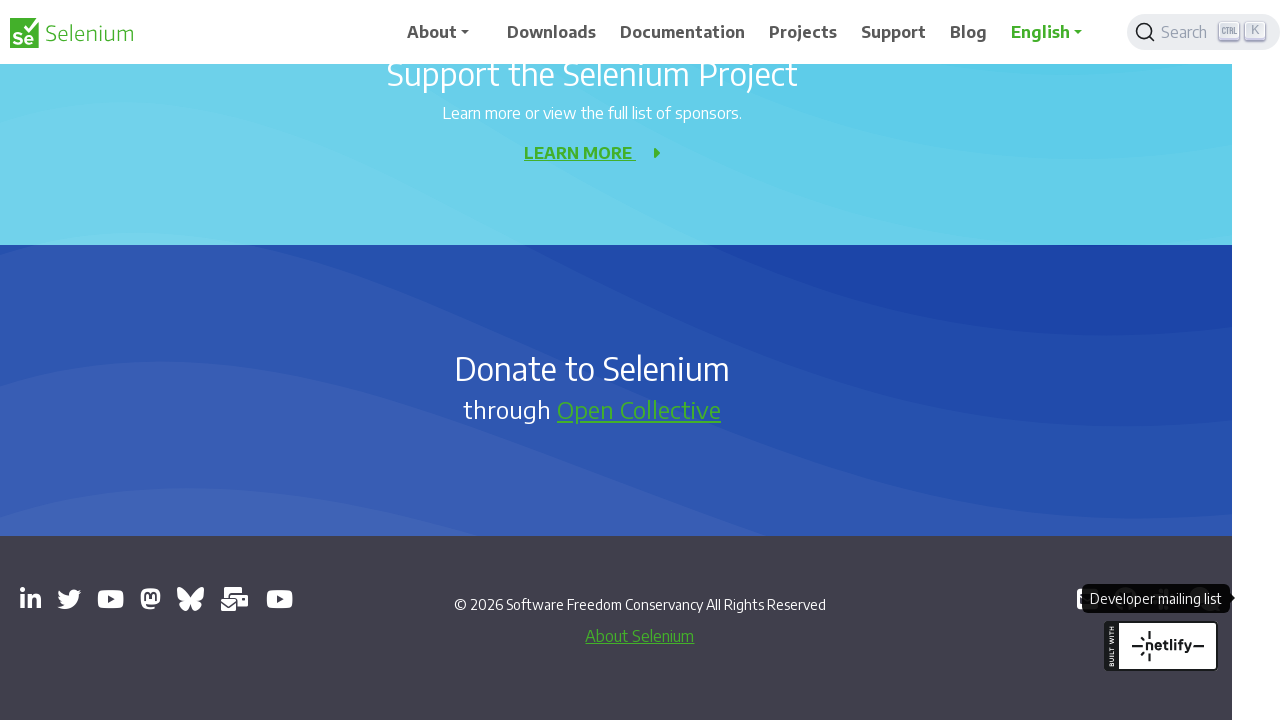

Printed page info - Title: GitHub - SeleniumHQ/selenium: A browser automation framework and ecosystem., URL: https://github.com/seleniumhq/selenium
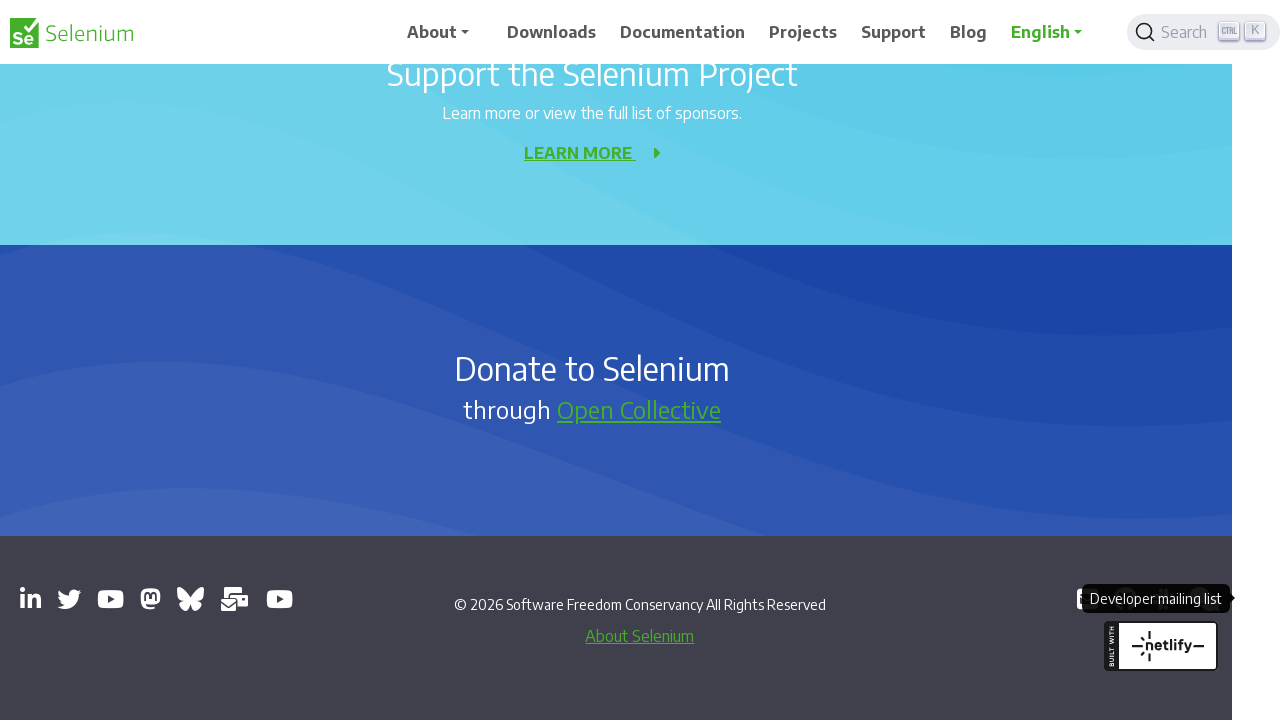

Waited 2 seconds for page to fully render
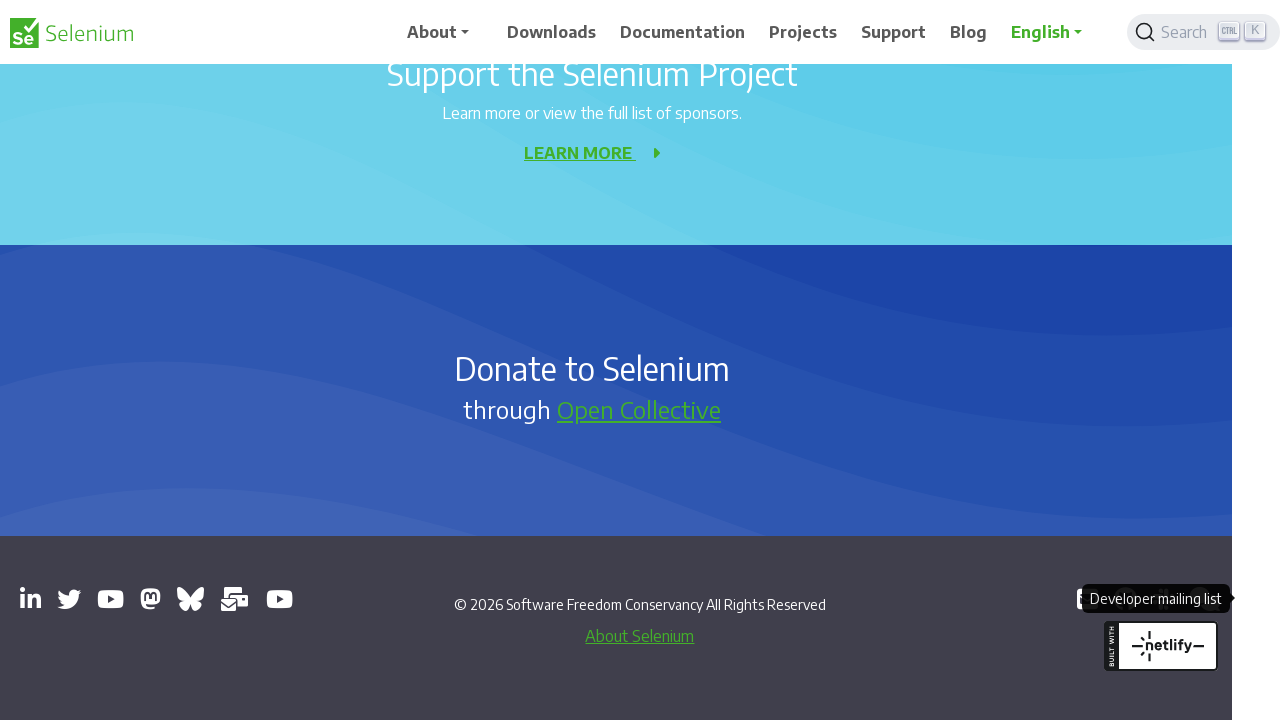

Brought page to front: Title='', URL=https://inviter.co/seleniumhq
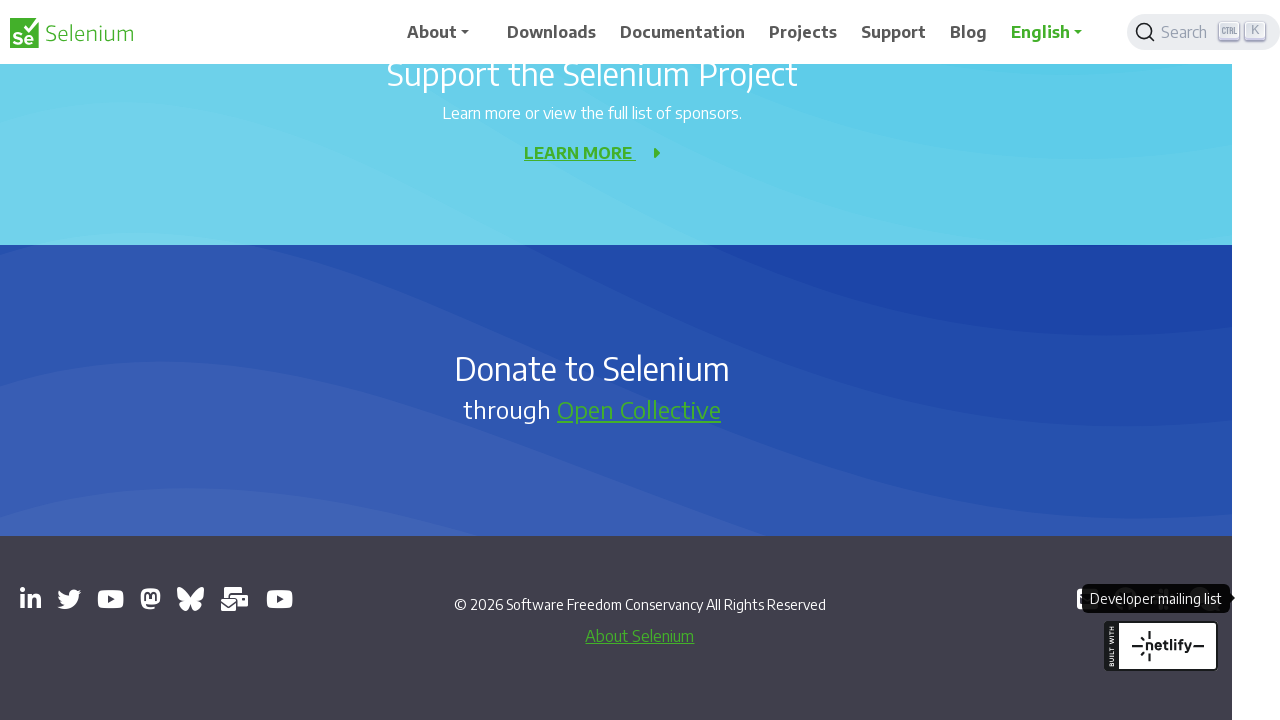

Printed page info - Title: , URL: https://inviter.co/seleniumhq
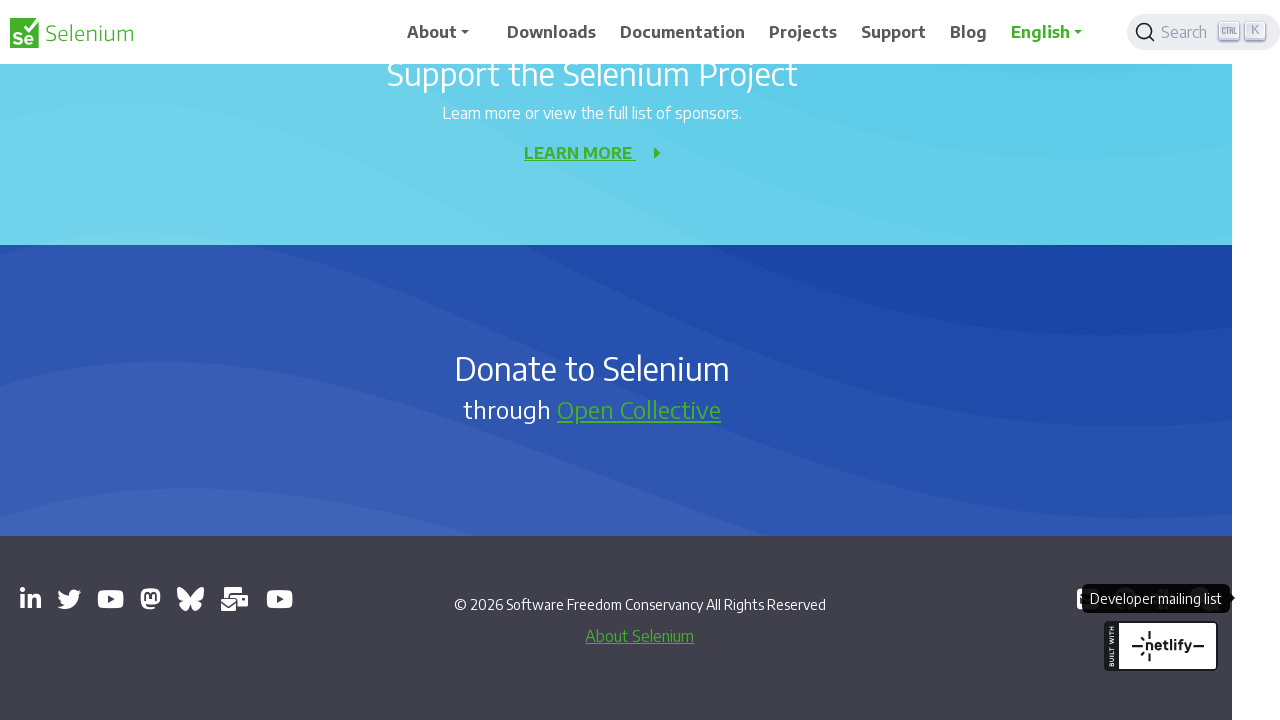

Waited 2 seconds for page to fully render
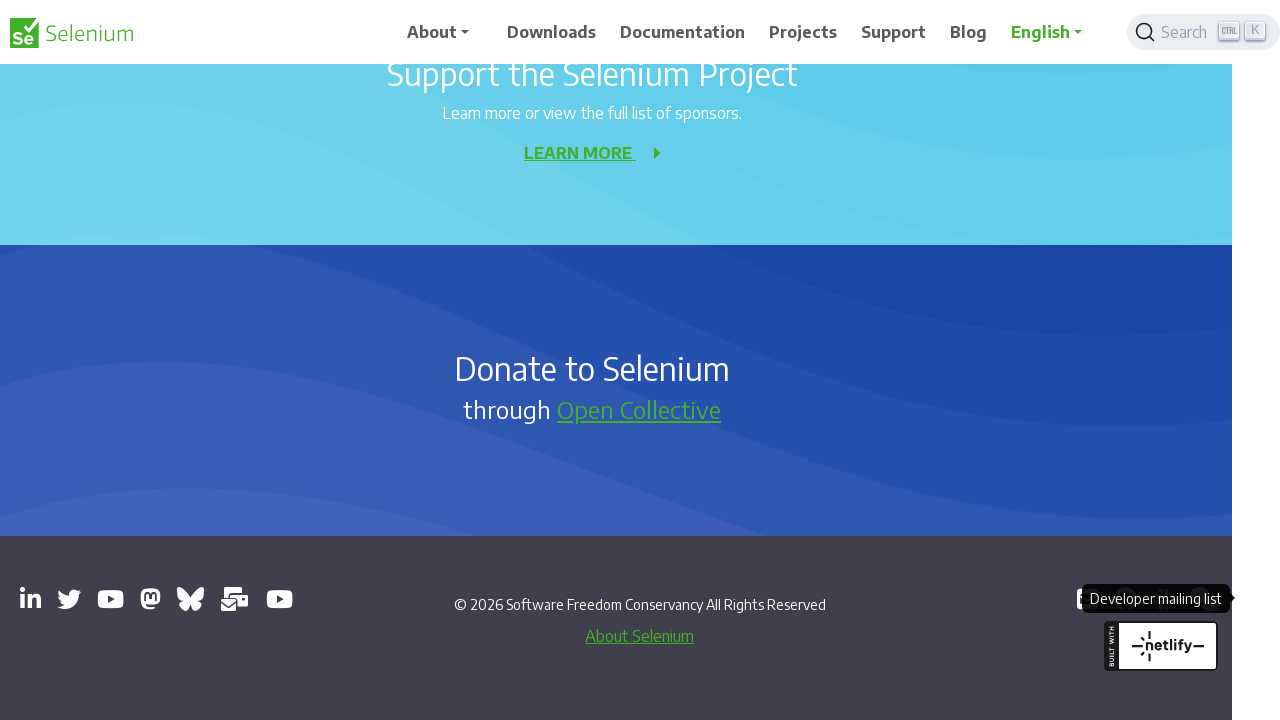

Brought page to front: Title='Libera.Chat', URL=https://web.libera.chat/#selenium
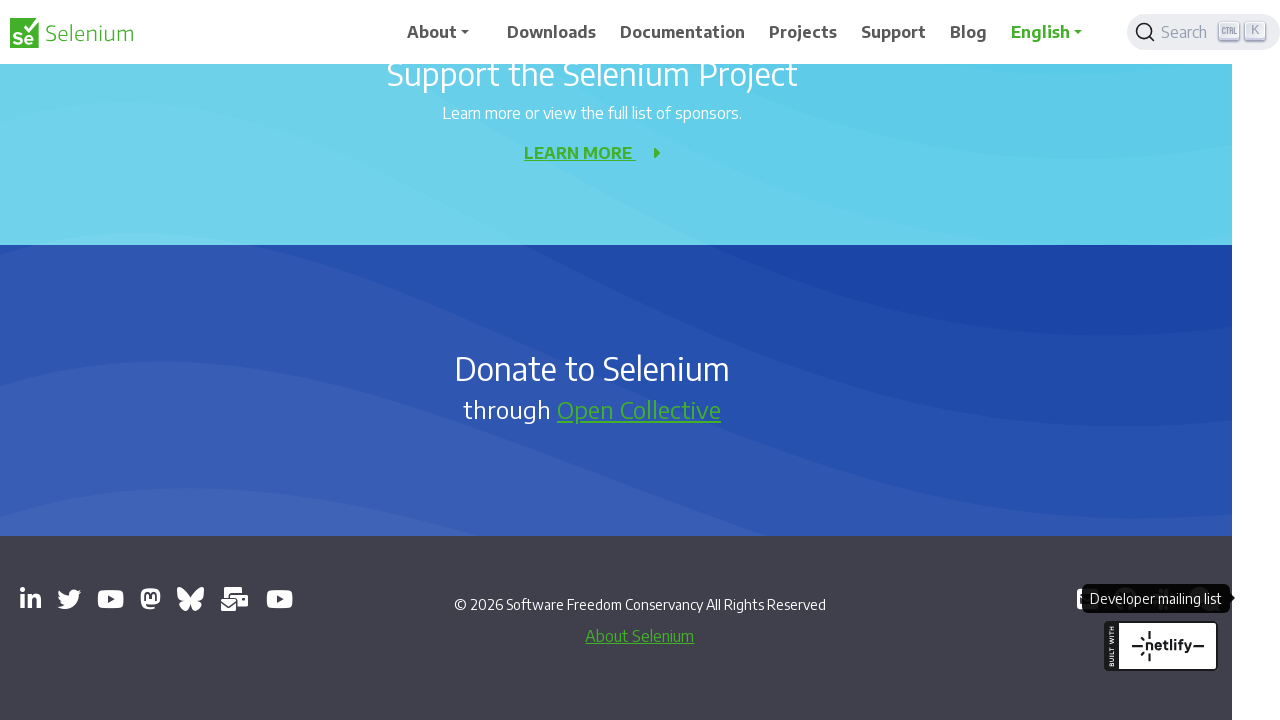

Printed page info - Title: Libera.Chat, URL: https://web.libera.chat/#selenium
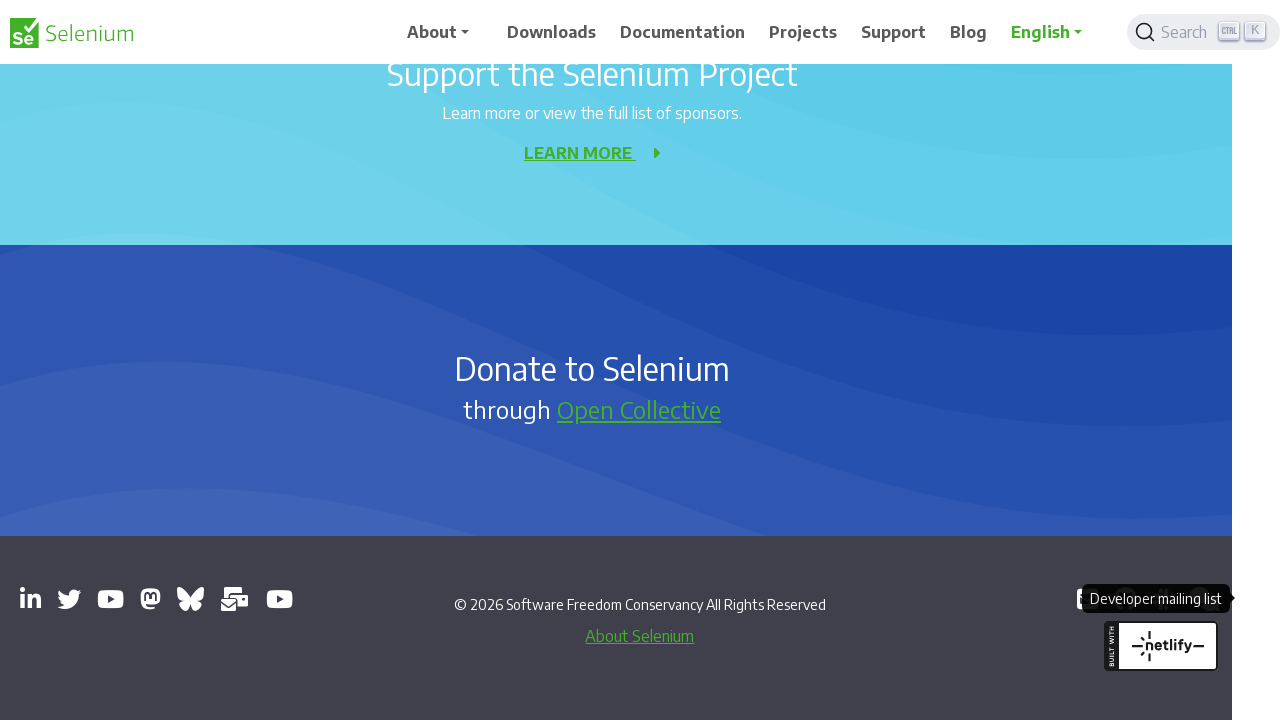

Waited 2 seconds for page to fully render
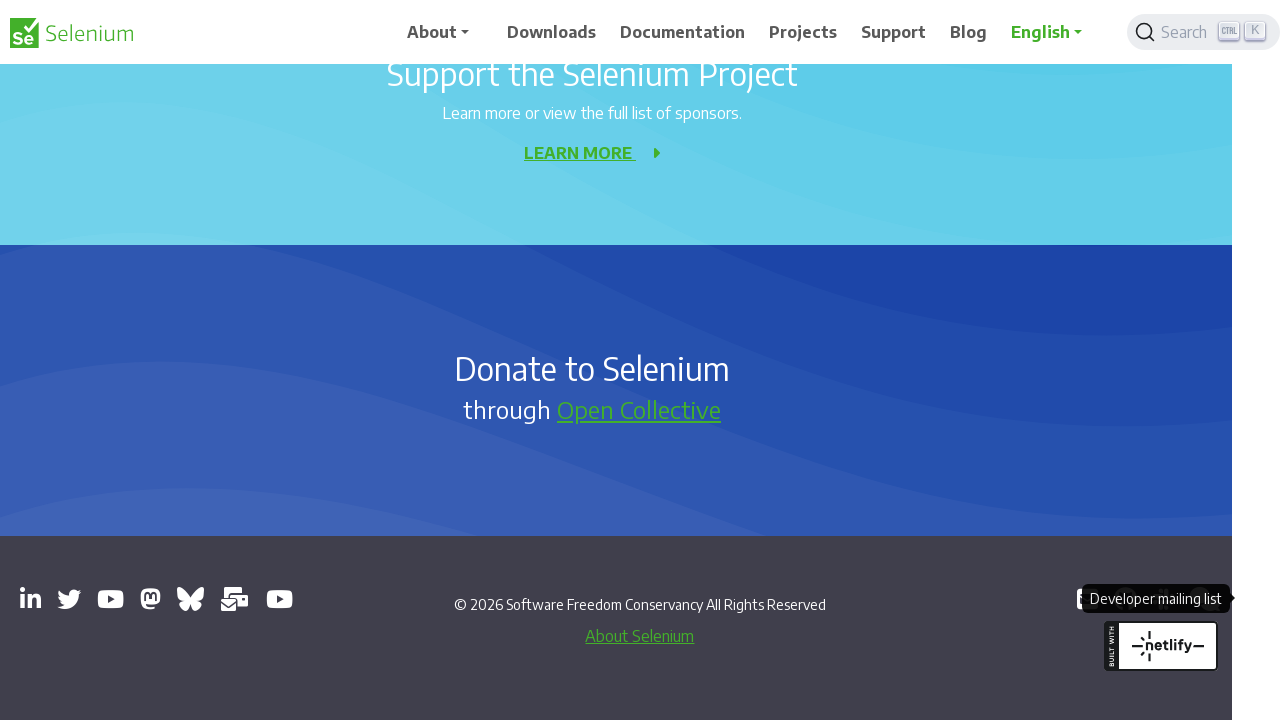

Brought page to front: Title='Selenium Developers - Google Groups', URL=https://groups.google.com/g/selenium-developers
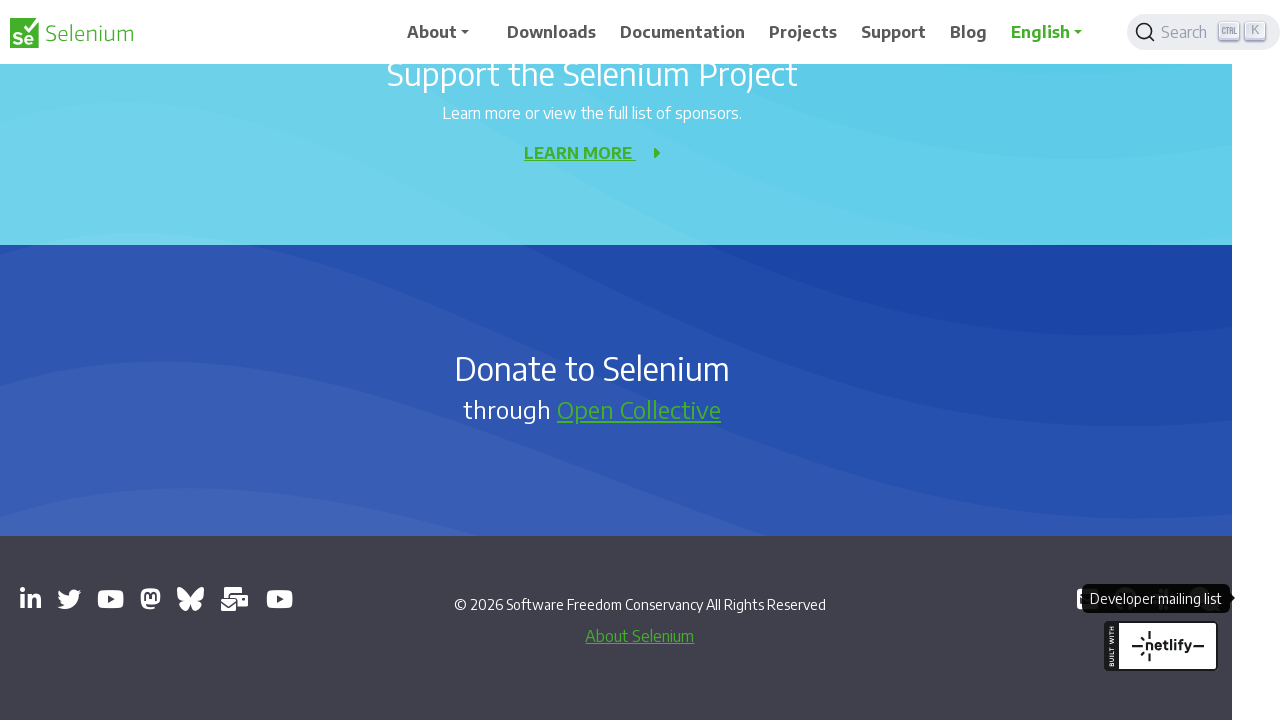

Printed page info - Title: Selenium Developers - Google Groups, URL: https://groups.google.com/g/selenium-developers
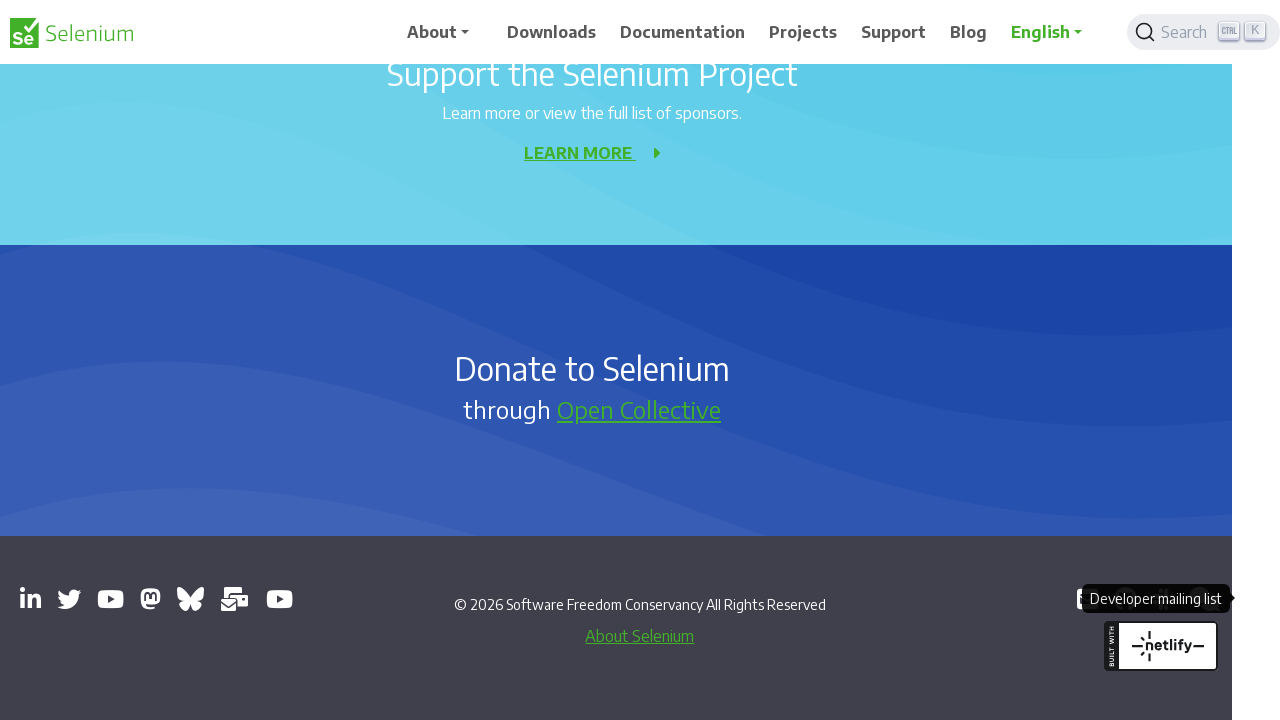

Waited 2 seconds before closing tab
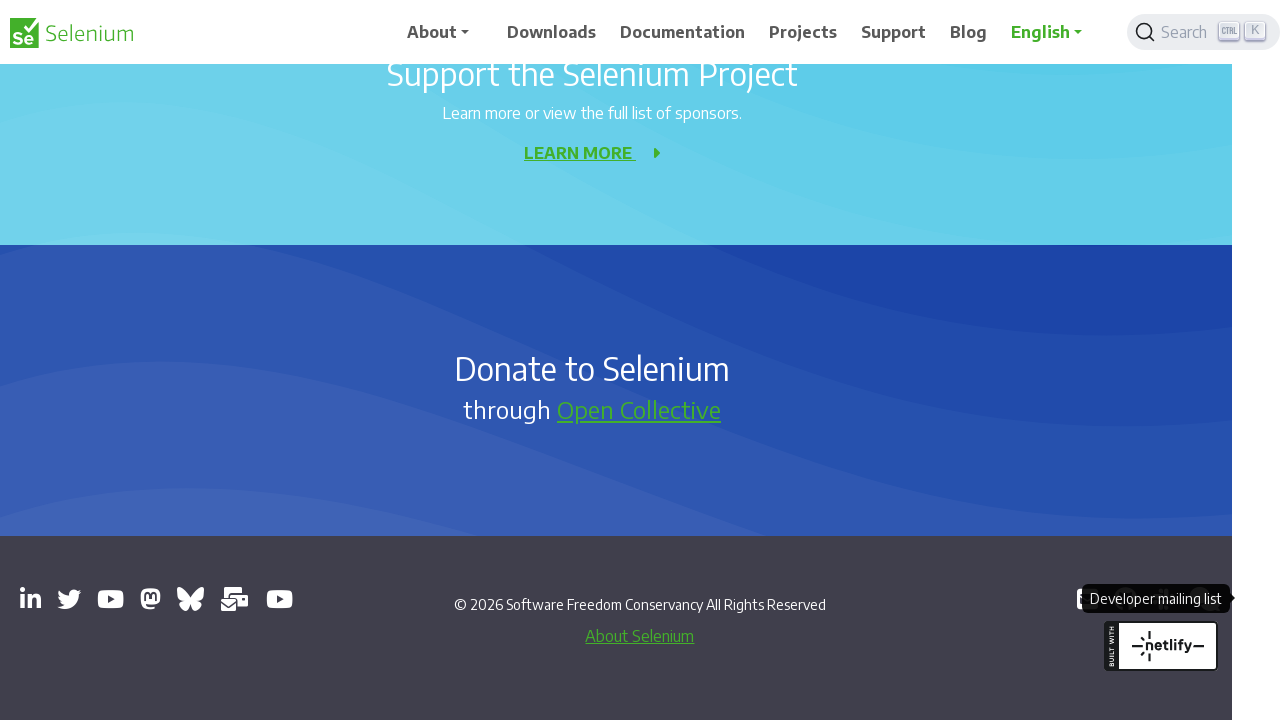

Closed secondary tab
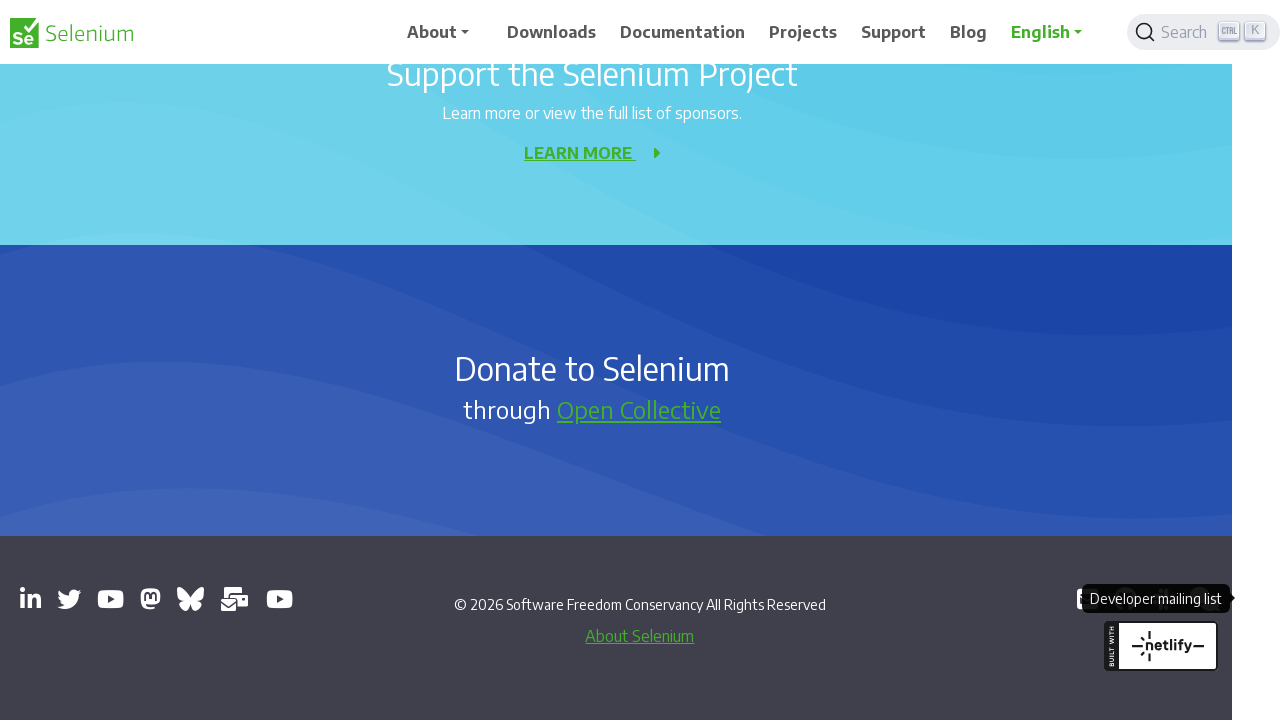

Waited 2 seconds before closing tab
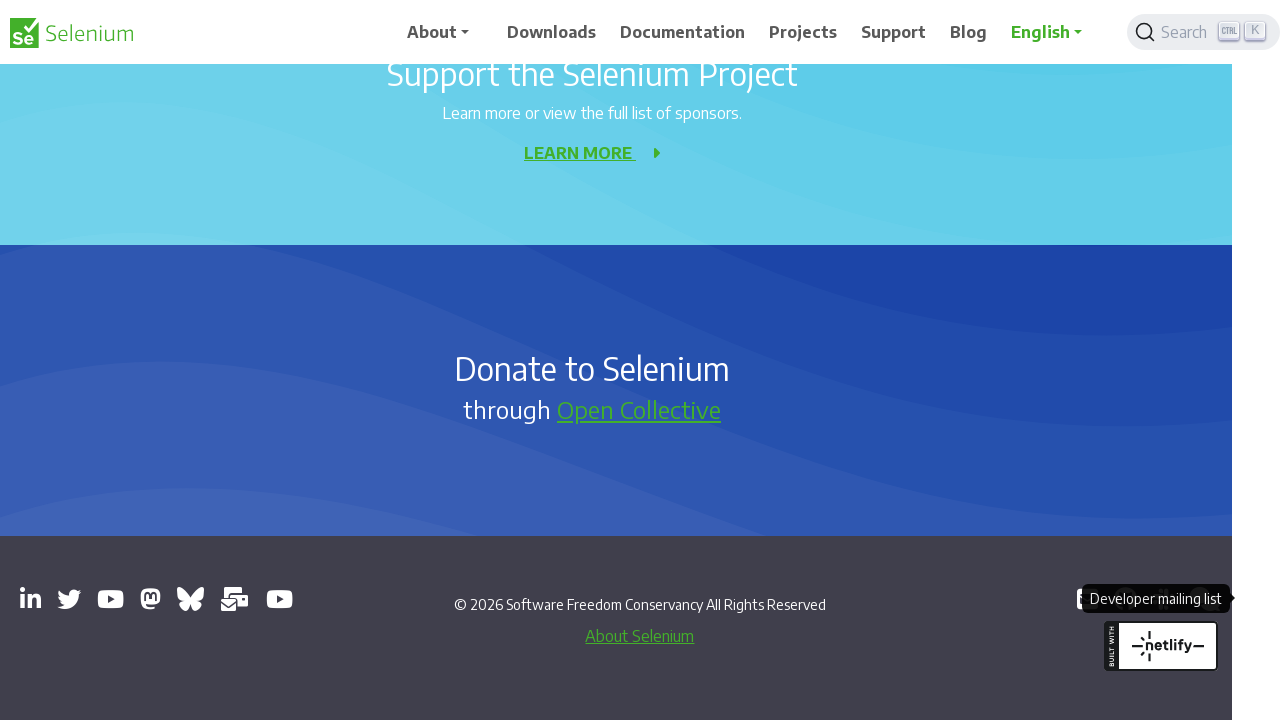

Closed secondary tab
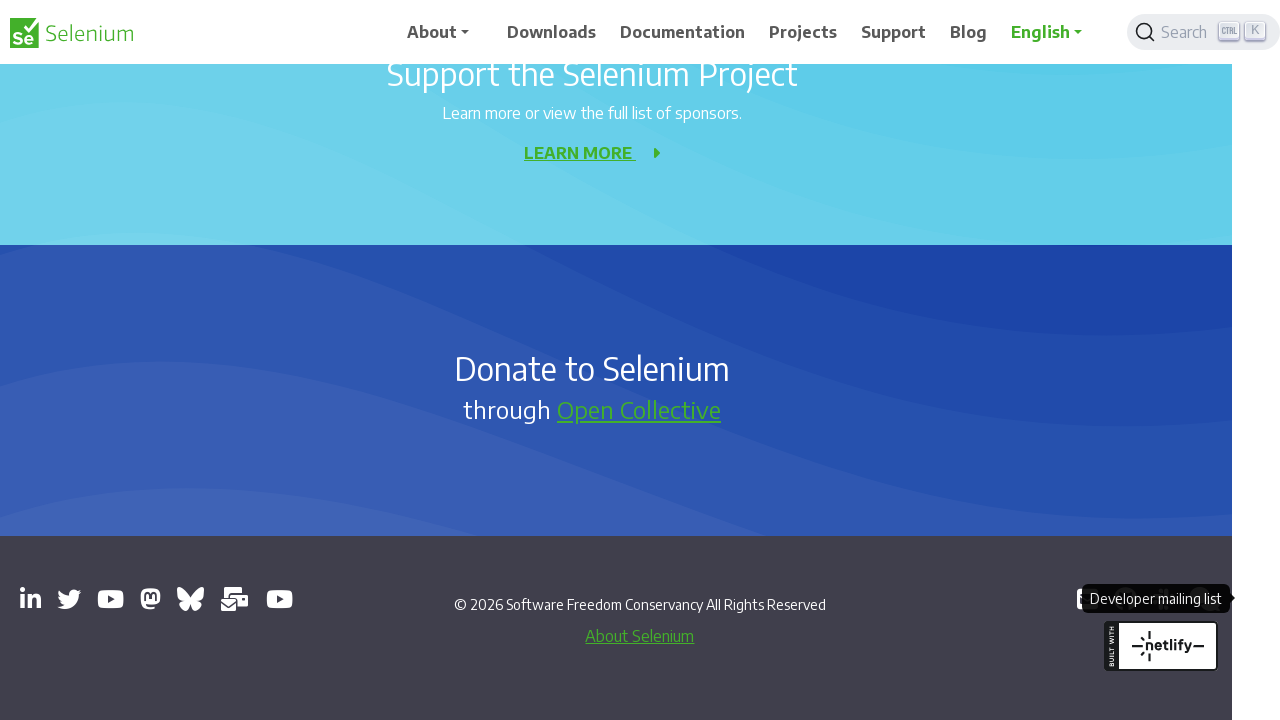

Waited 2 seconds before closing tab
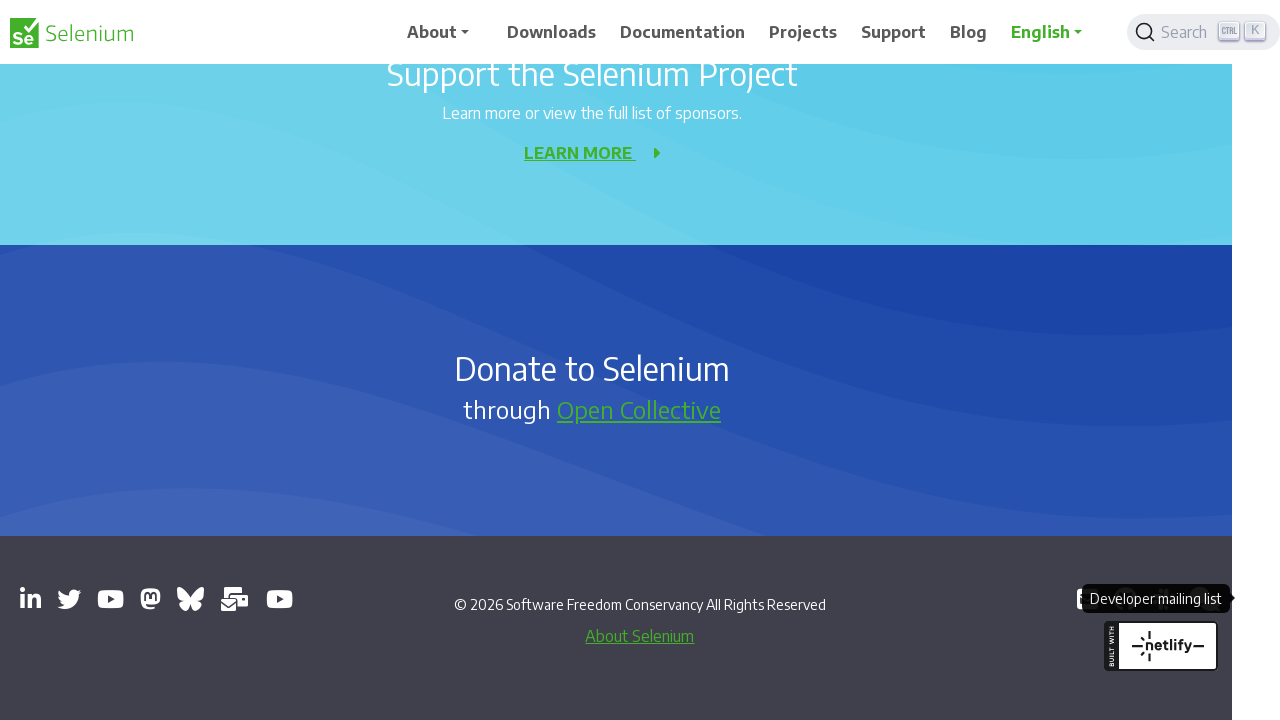

Closed secondary tab
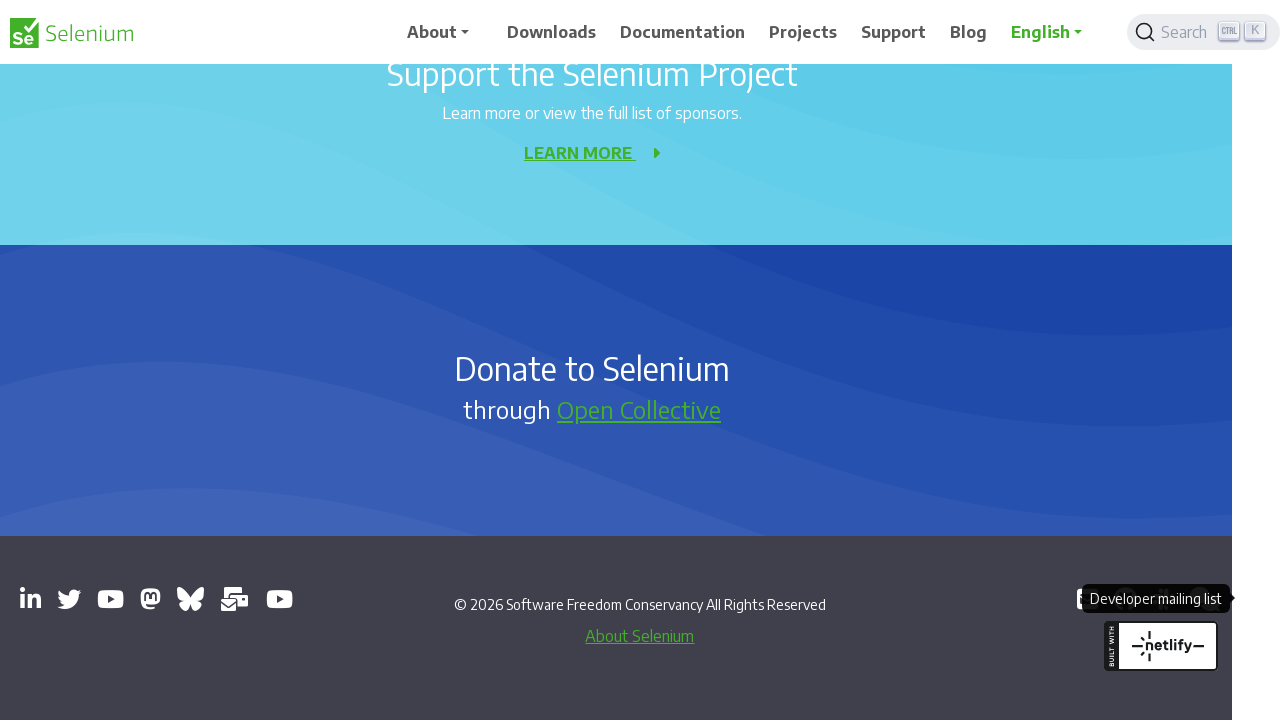

Waited 2 seconds before closing tab
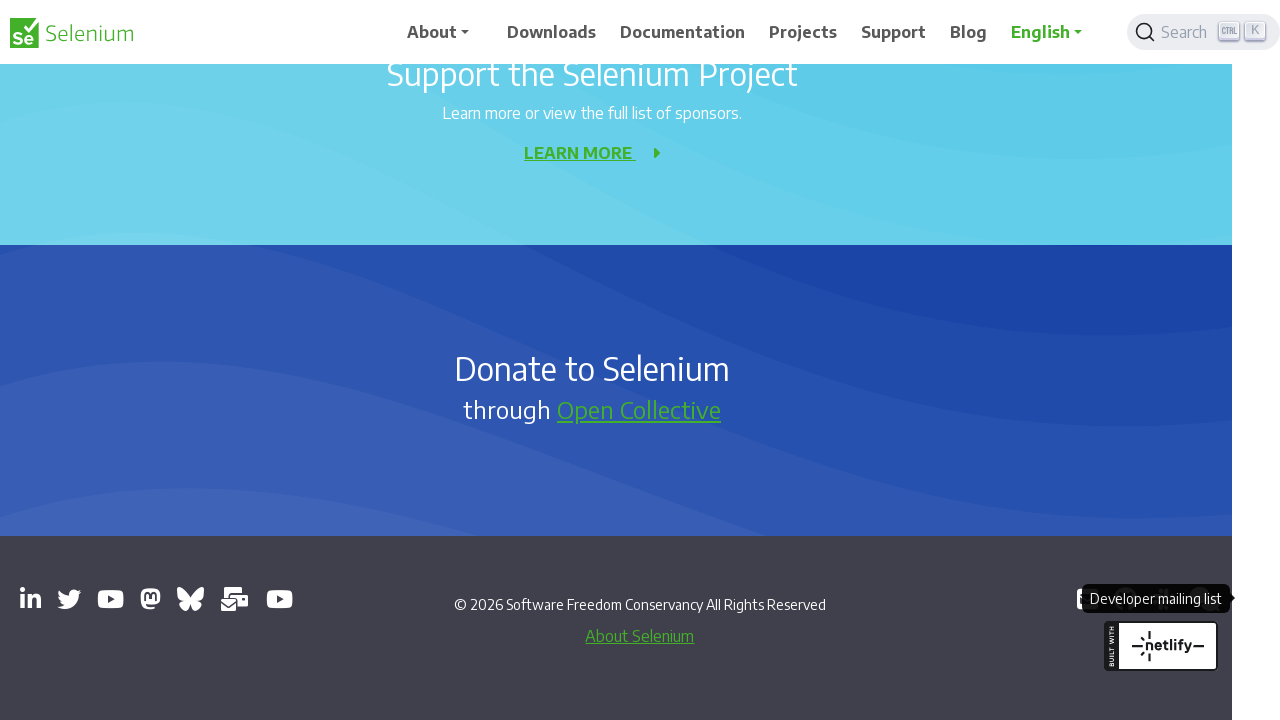

Closed secondary tab
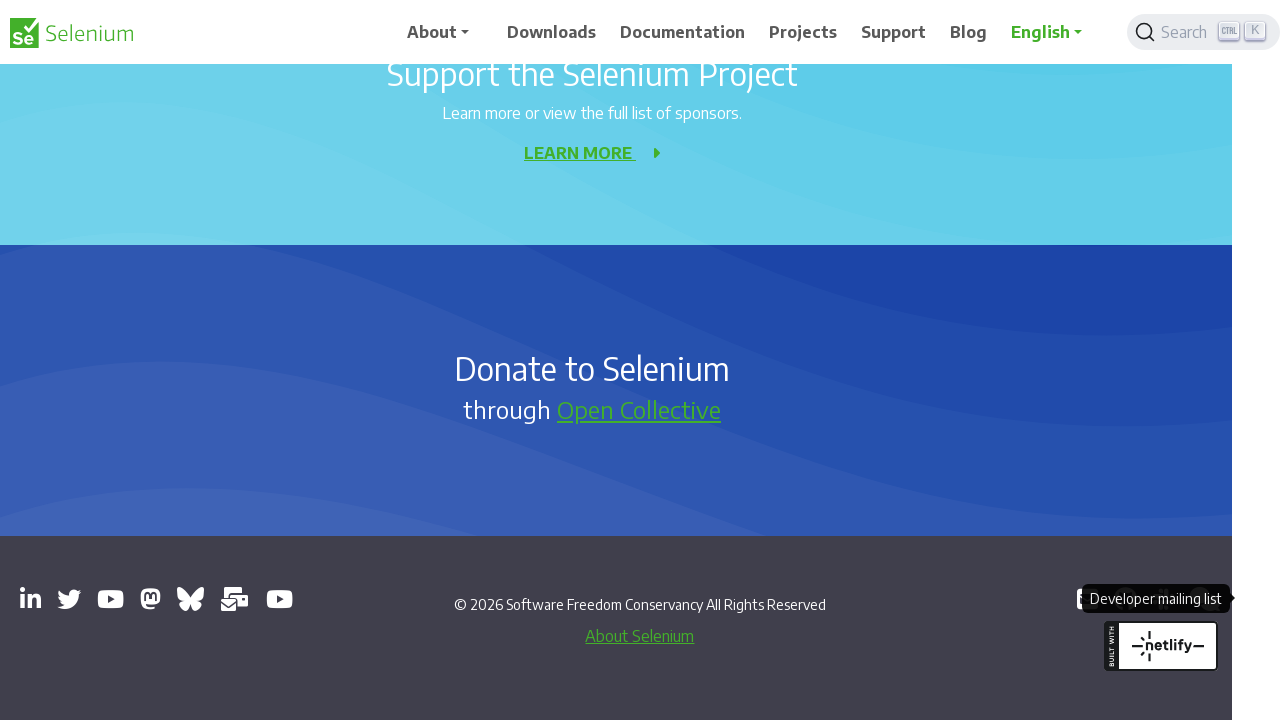

Waited 2 seconds before closing tab
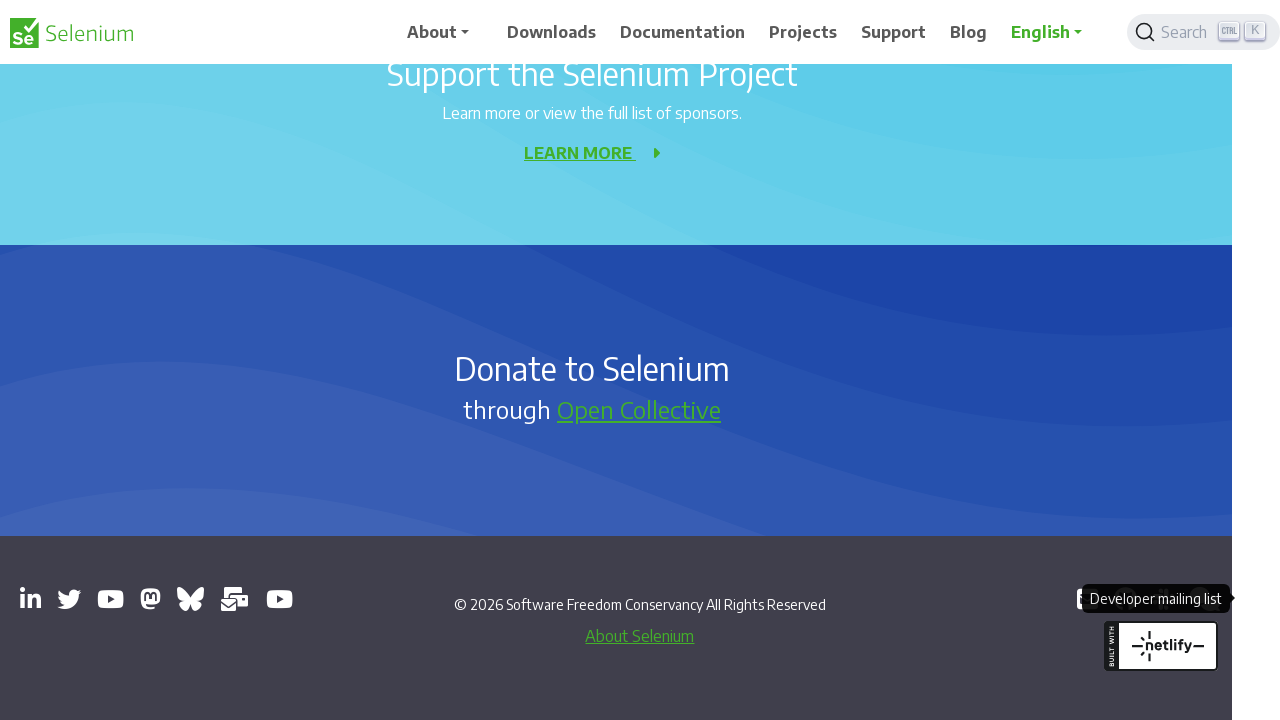

Closed secondary tab
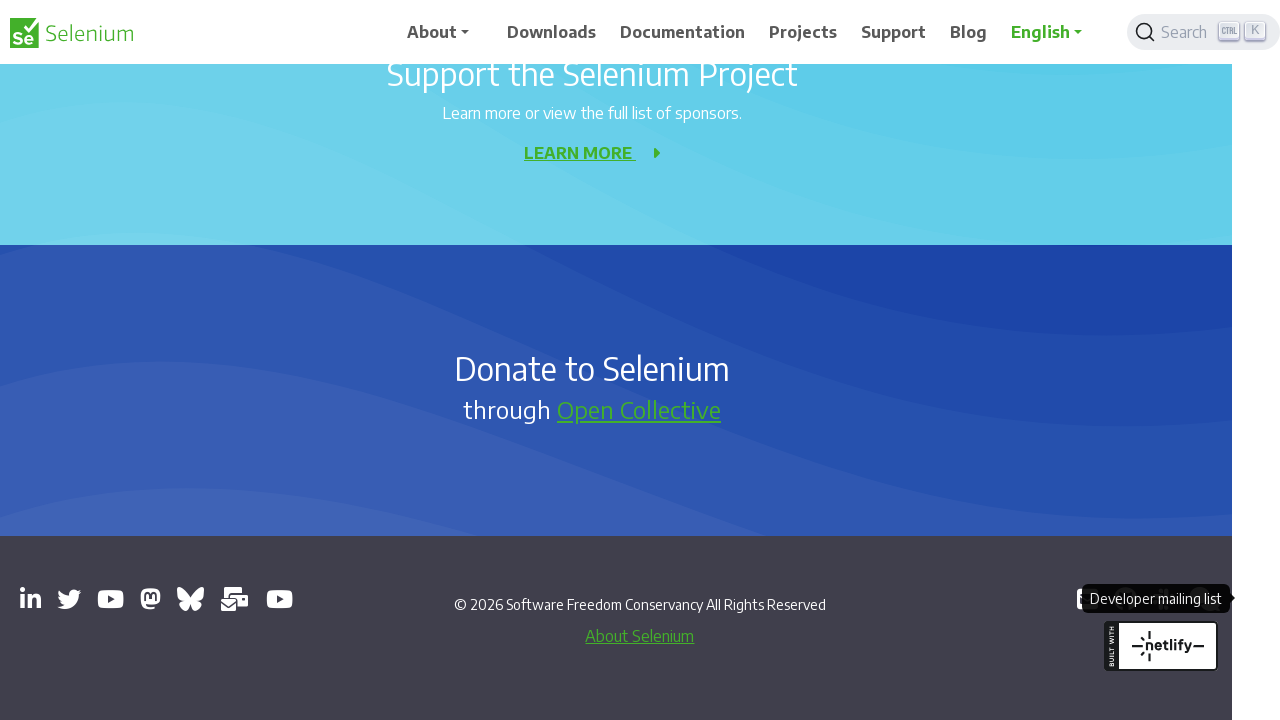

Waited 2 seconds before closing tab
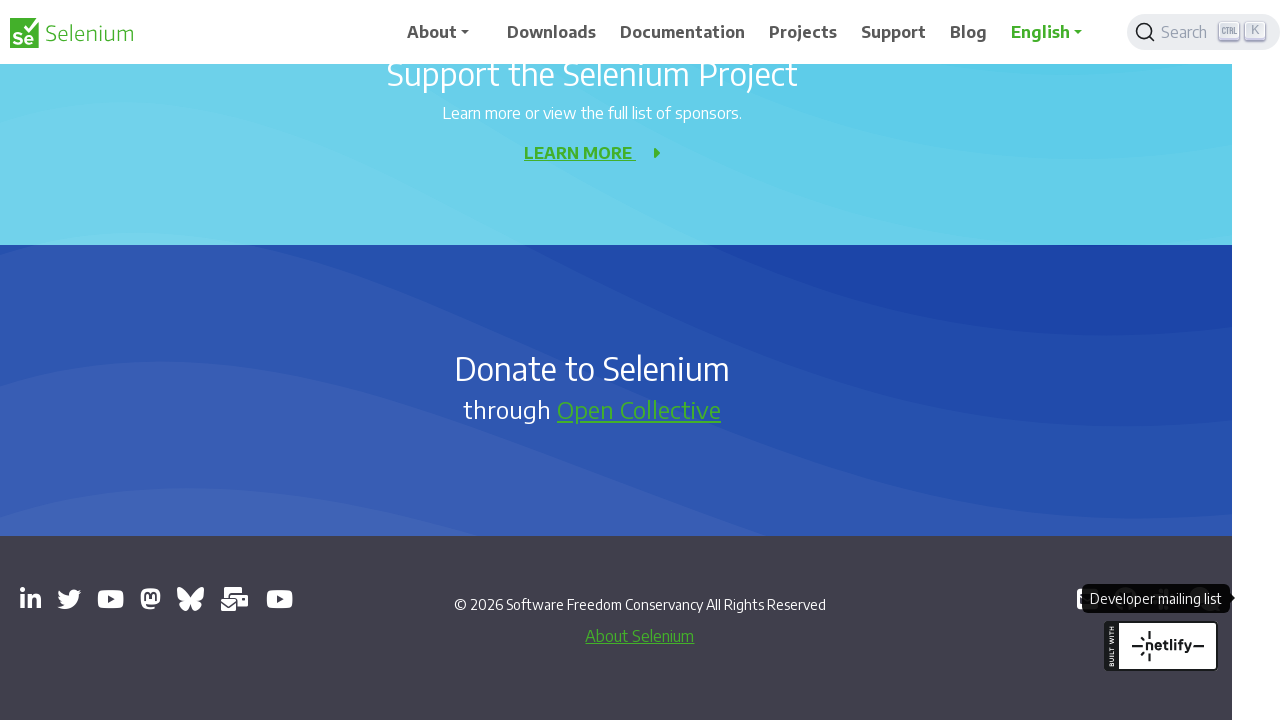

Closed secondary tab
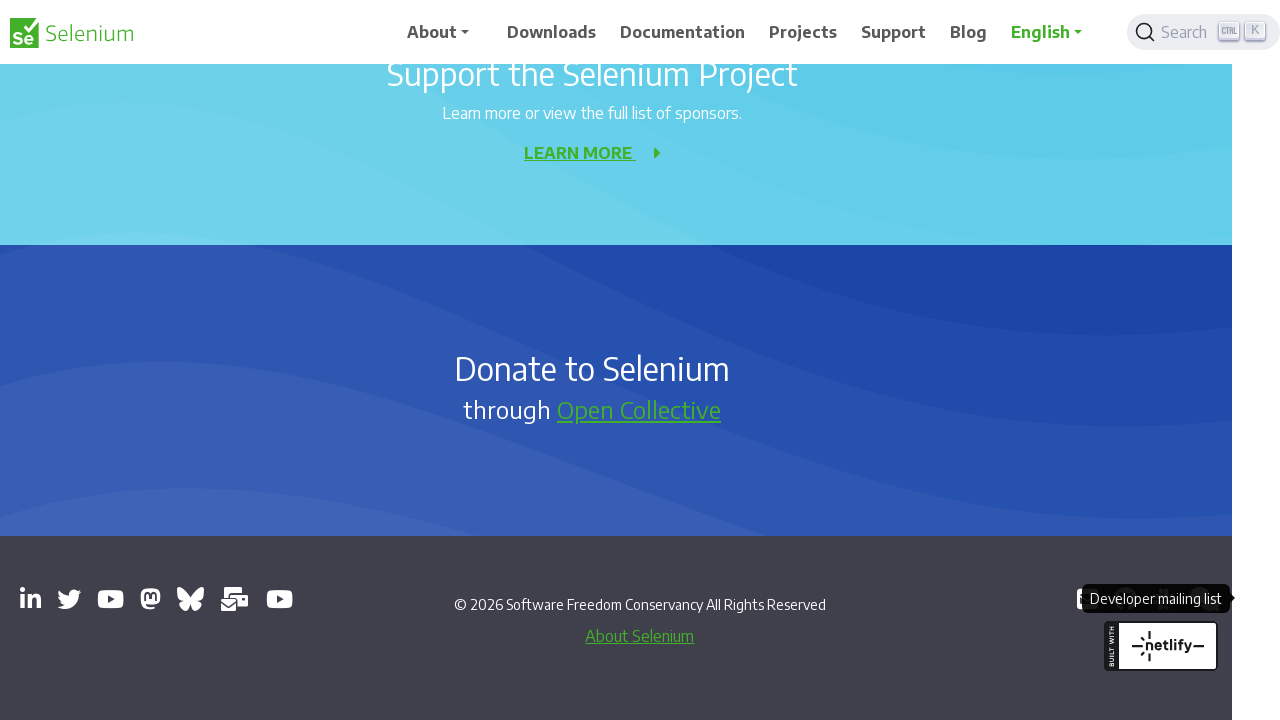

Waited 2 seconds before closing tab
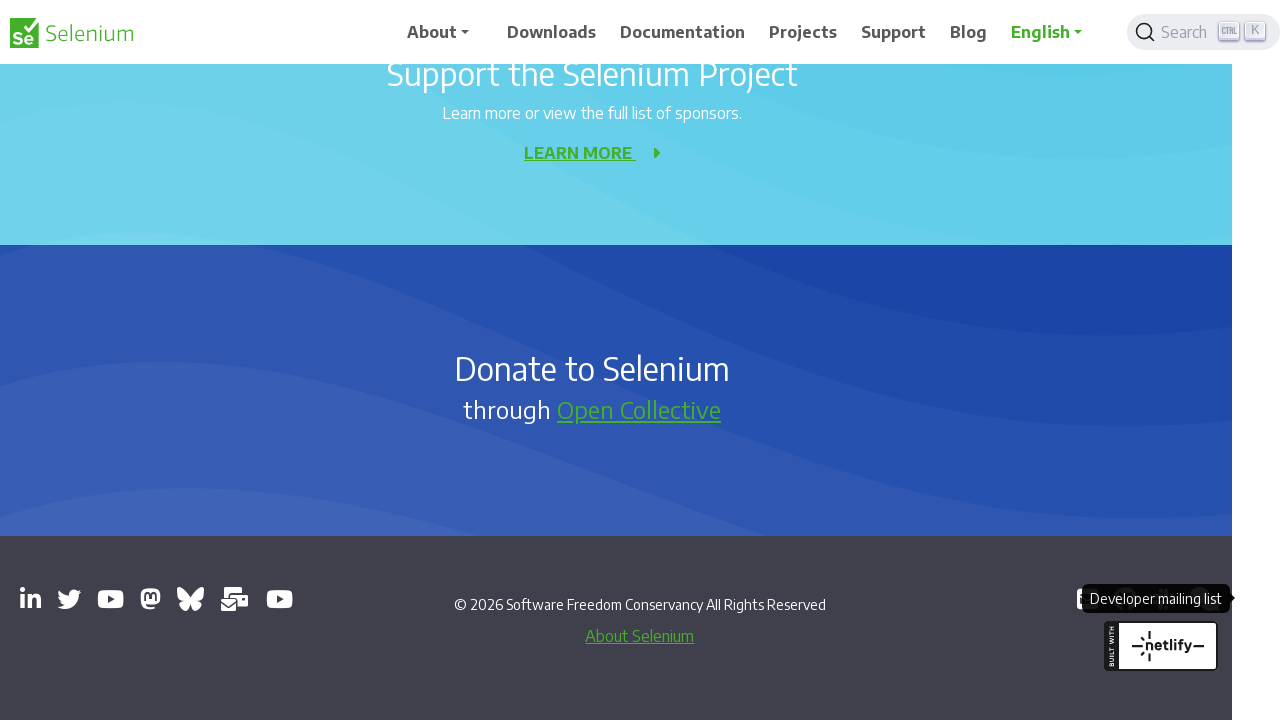

Closed secondary tab
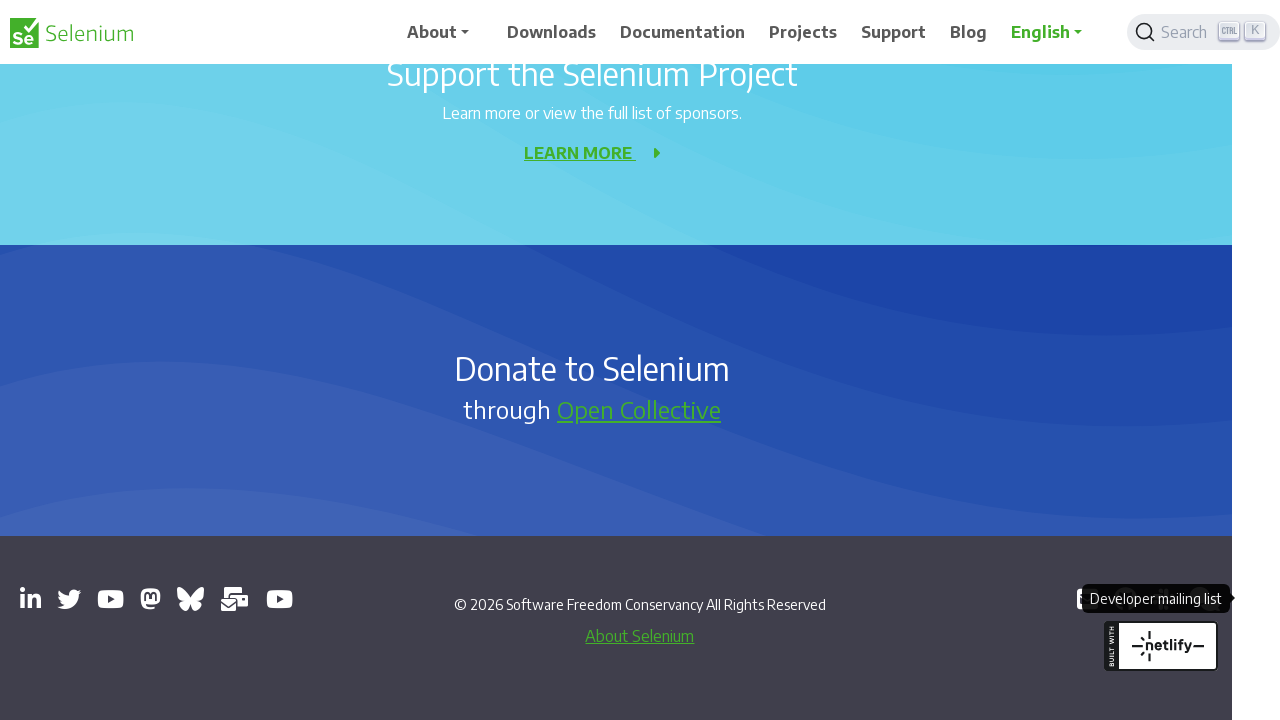

Waited 2 seconds before closing tab
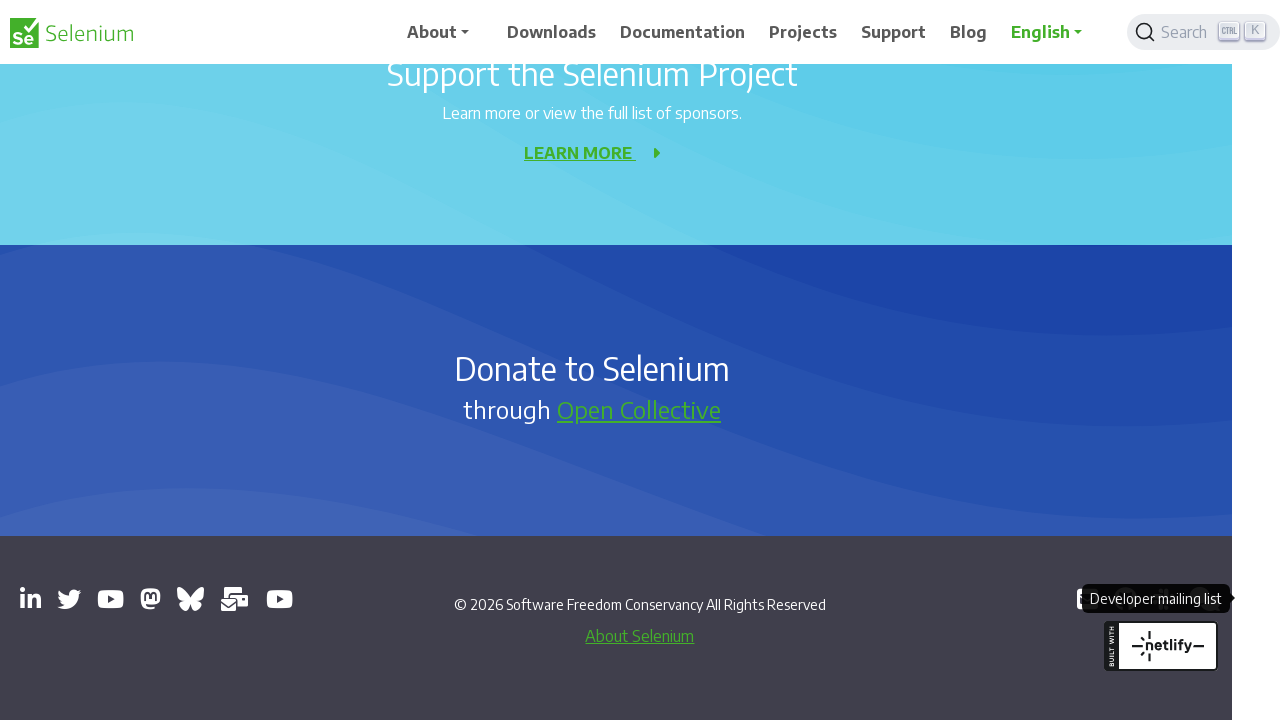

Closed secondary tab
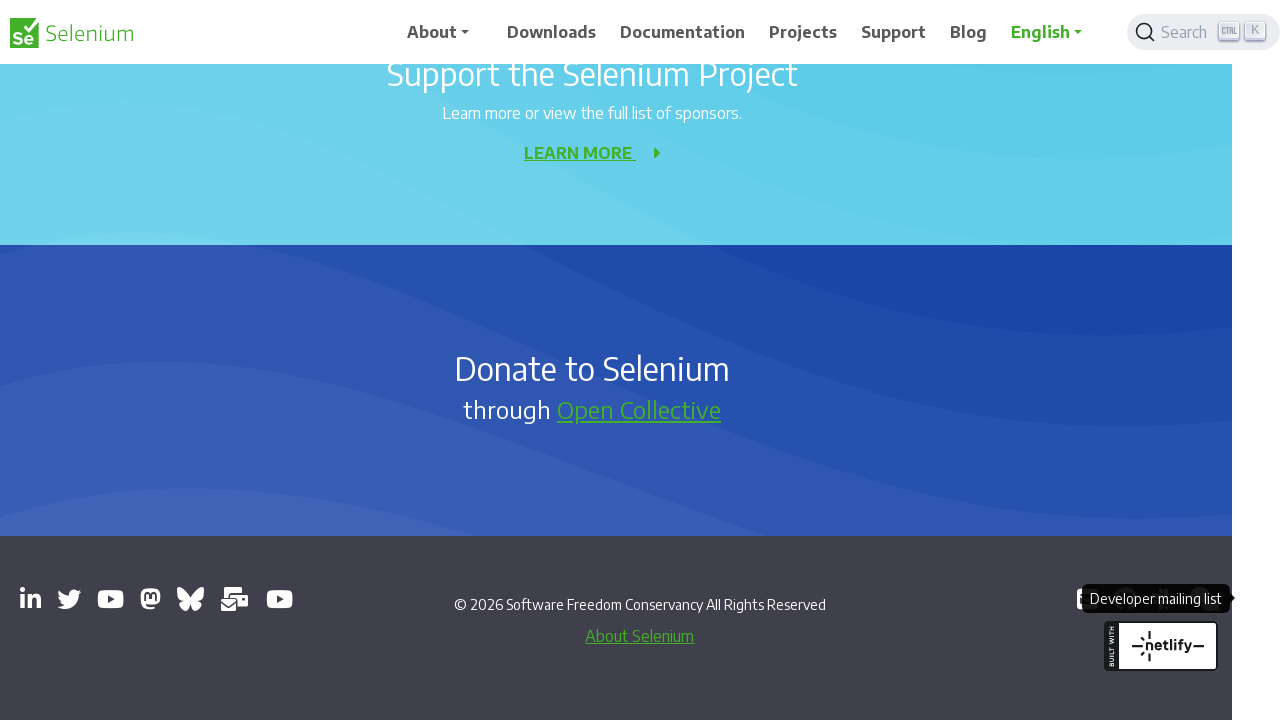

Waited 2 seconds before closing tab
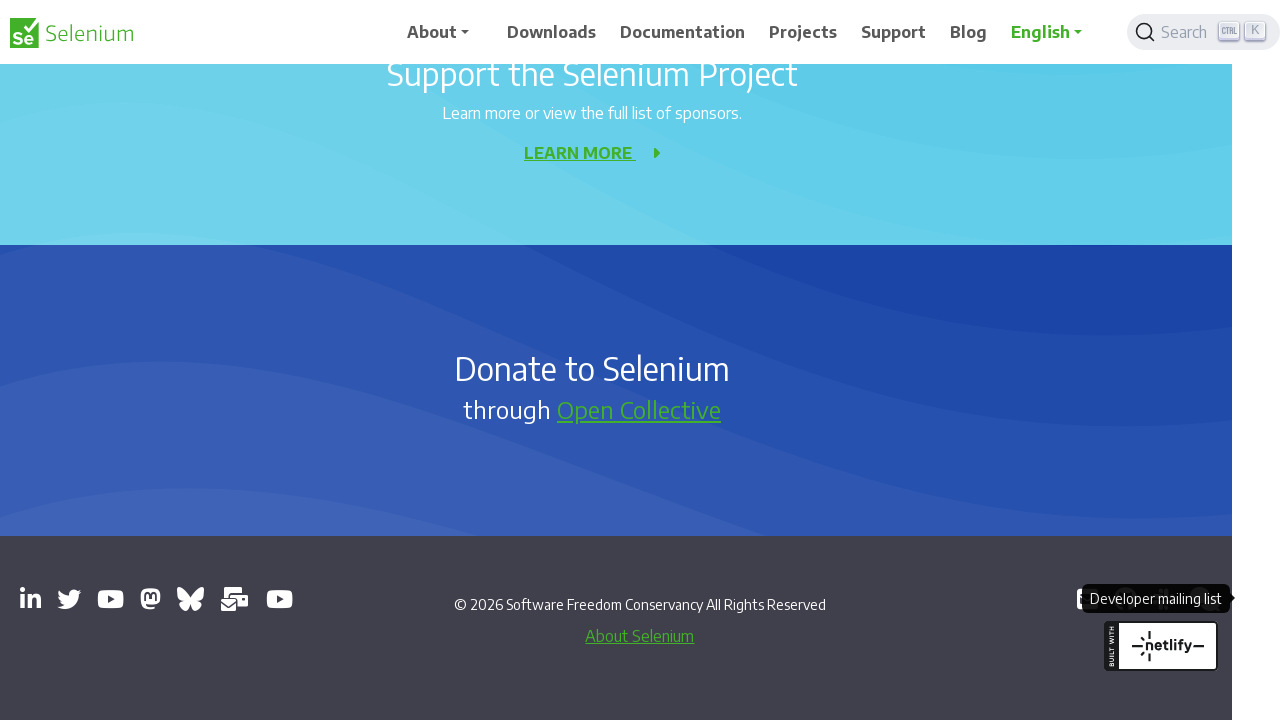

Closed secondary tab
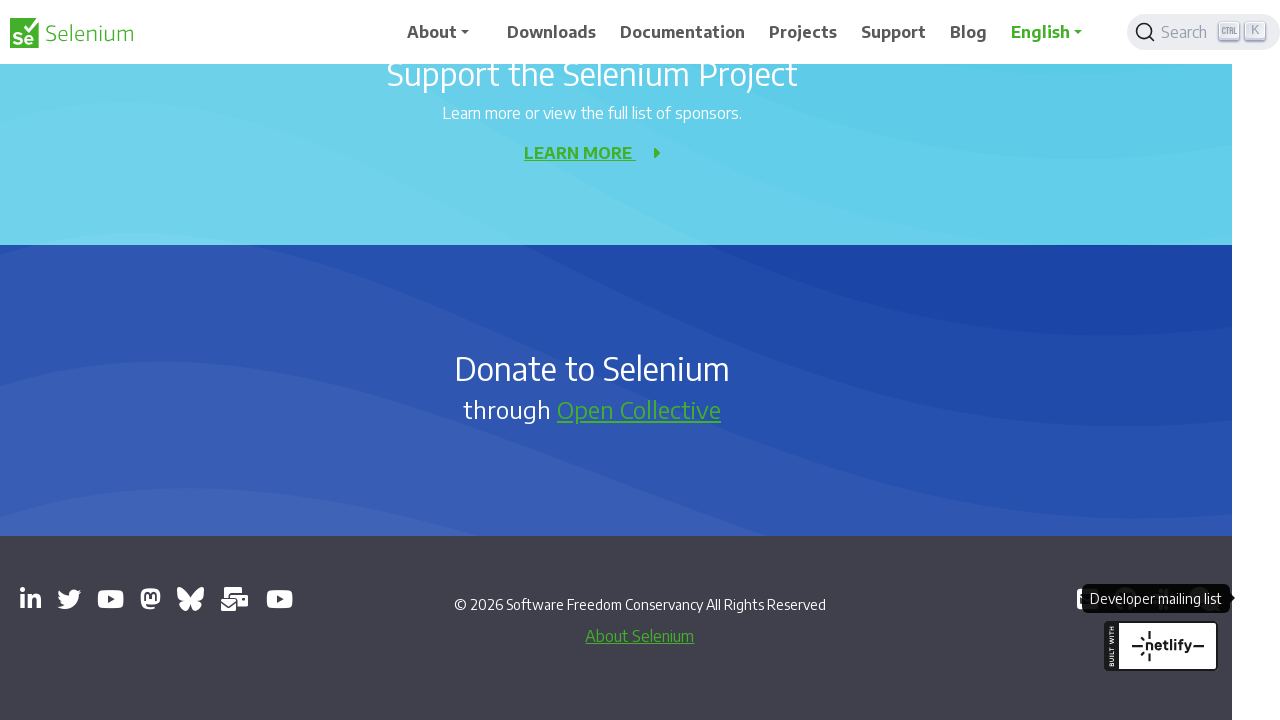

Waited 2 seconds before closing tab
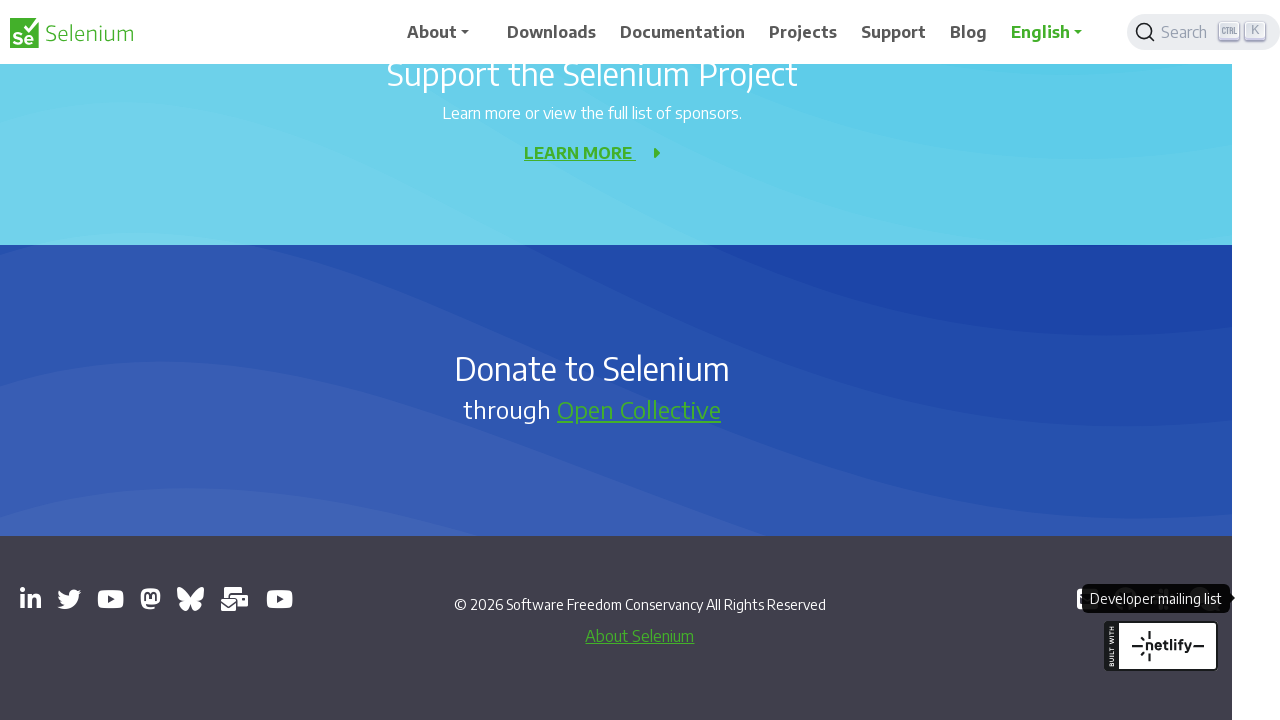

Closed secondary tab
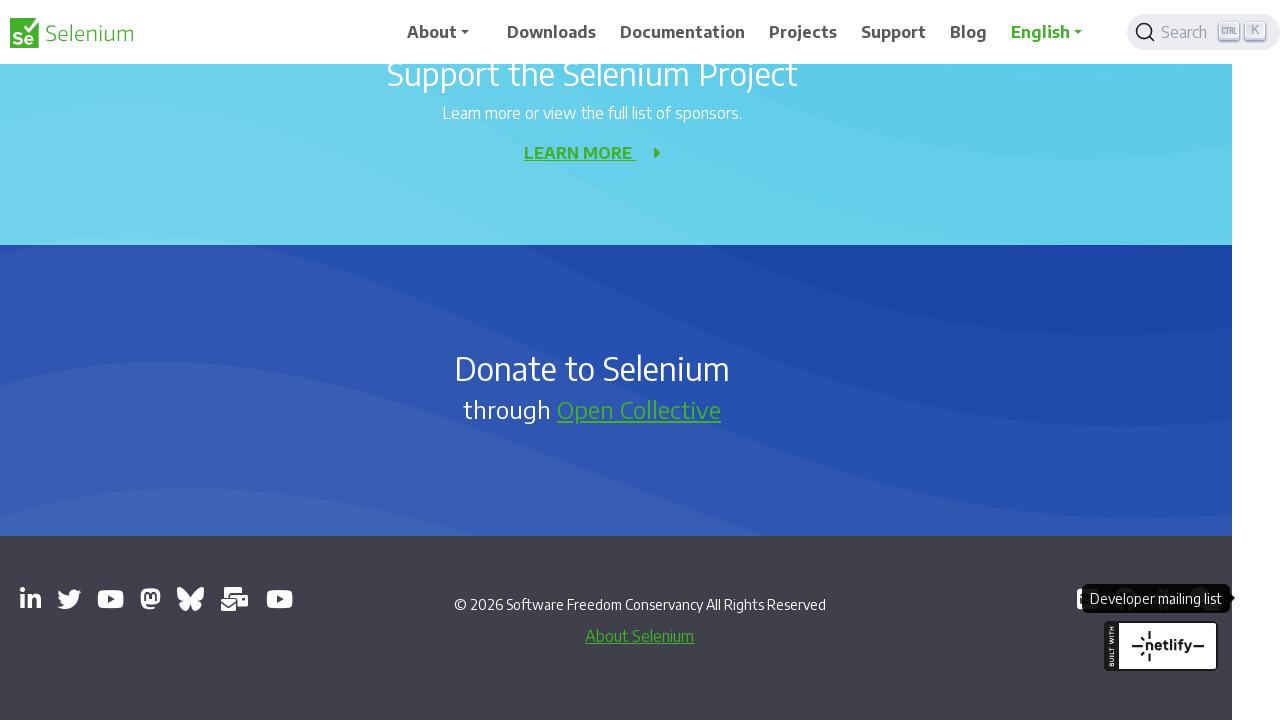

Waited 2 seconds before closing tab
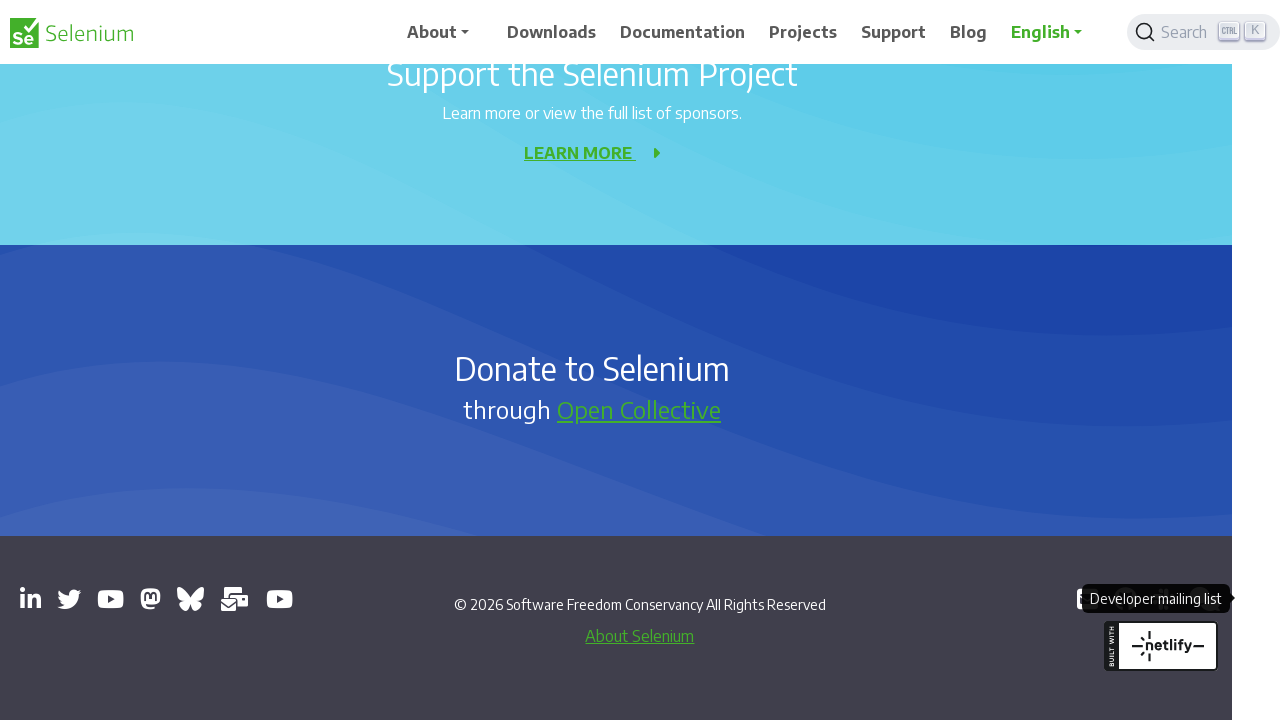

Closed secondary tab
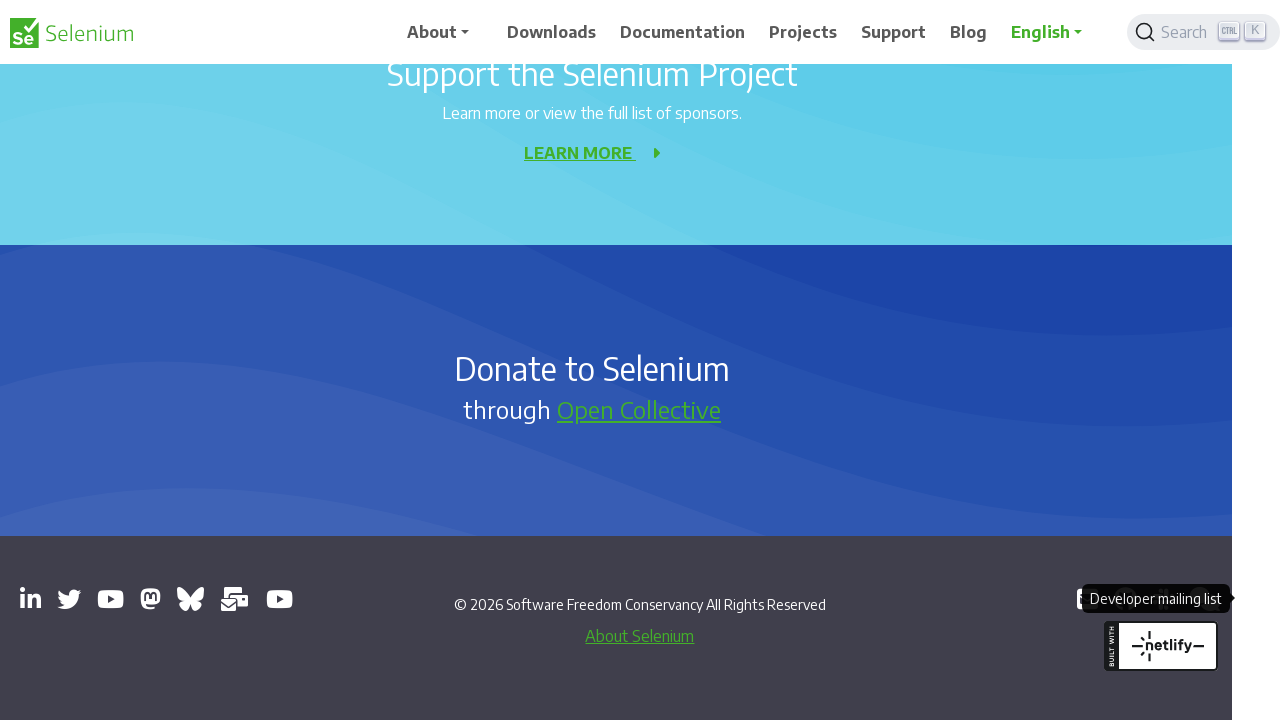

Waited 2 seconds before closing tab
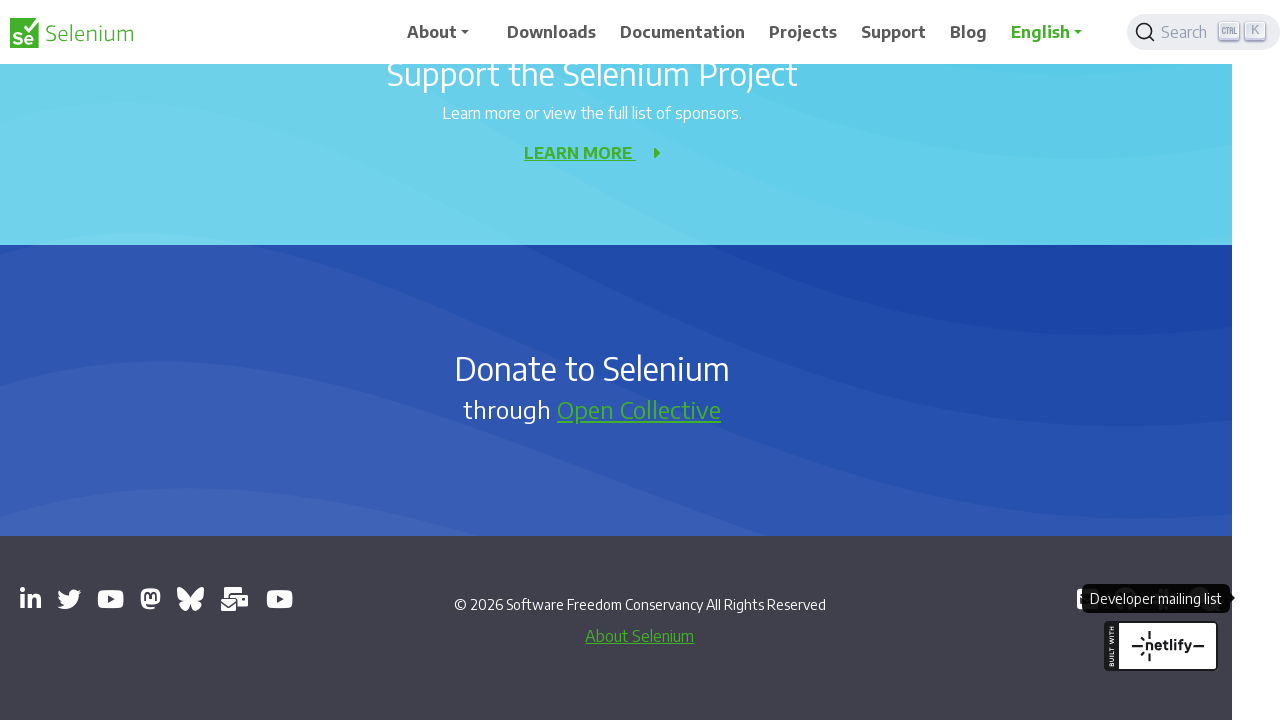

Closed secondary tab
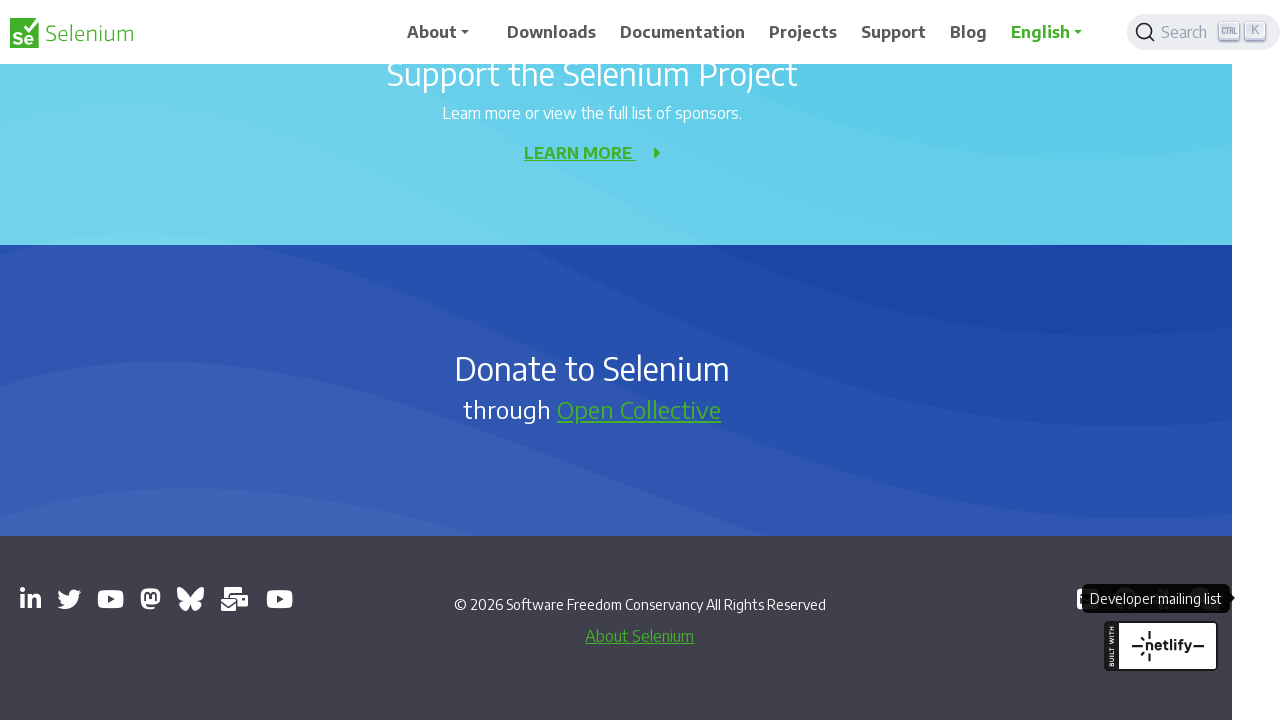

Waited 2 seconds before closing tab
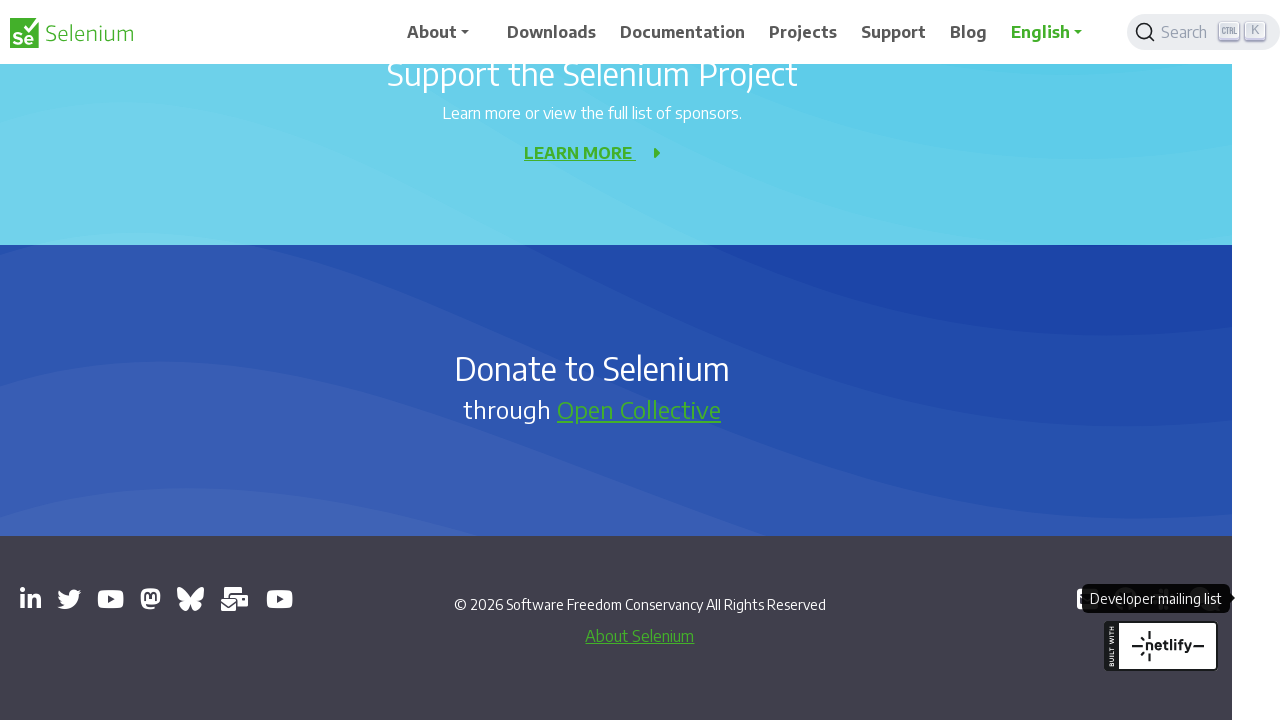

Closed secondary tab
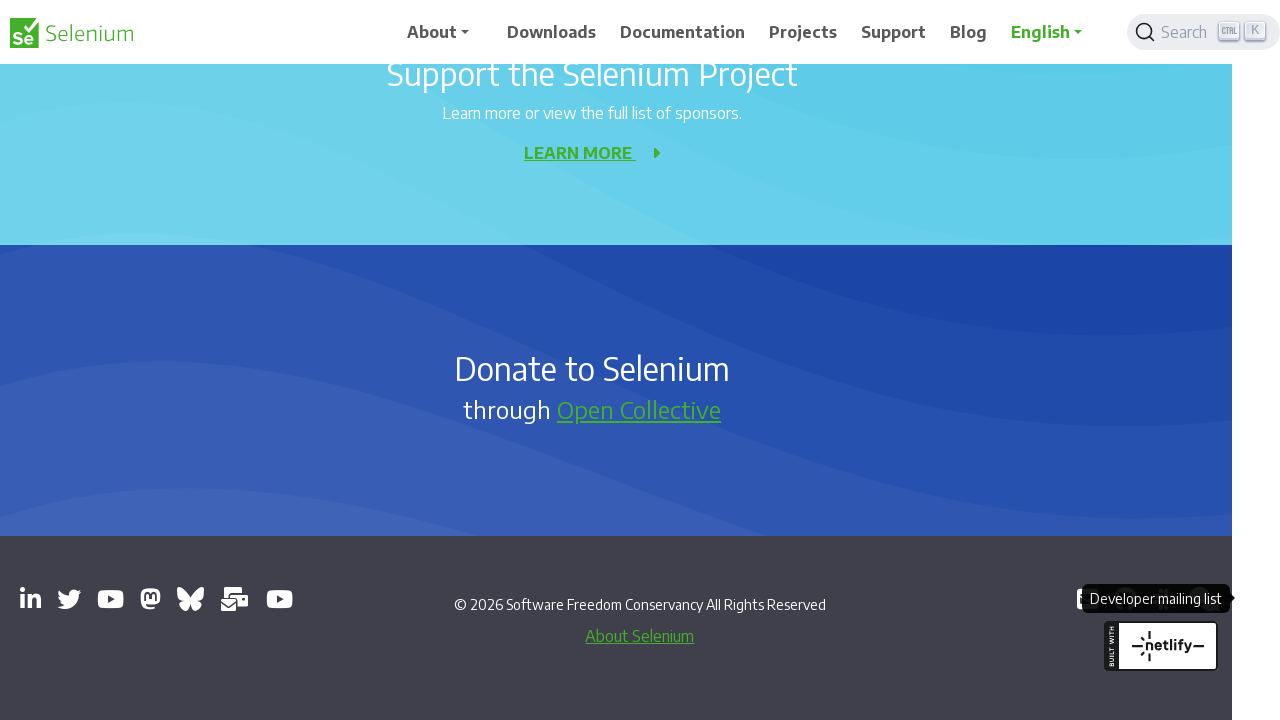

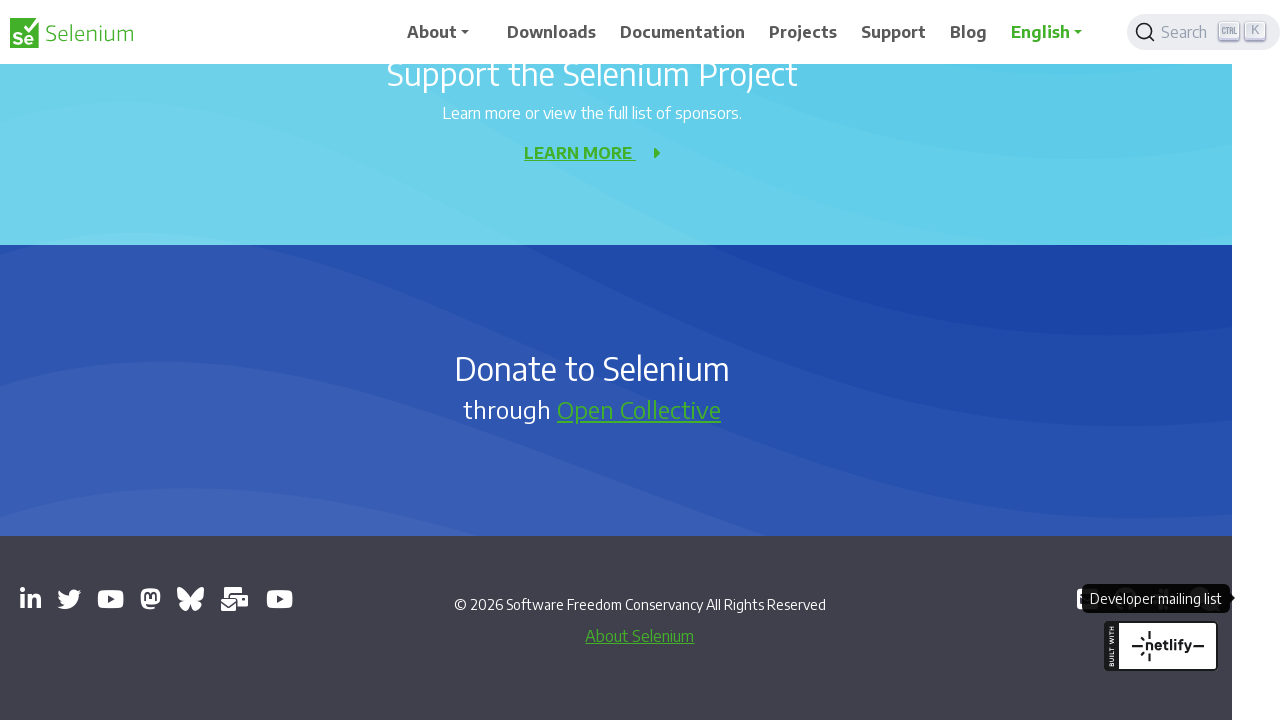